Tests filling out a large form by entering text into all input fields and submitting the form by clicking the submit button.

Starting URL: http://suninjuly.github.io/huge_form.html

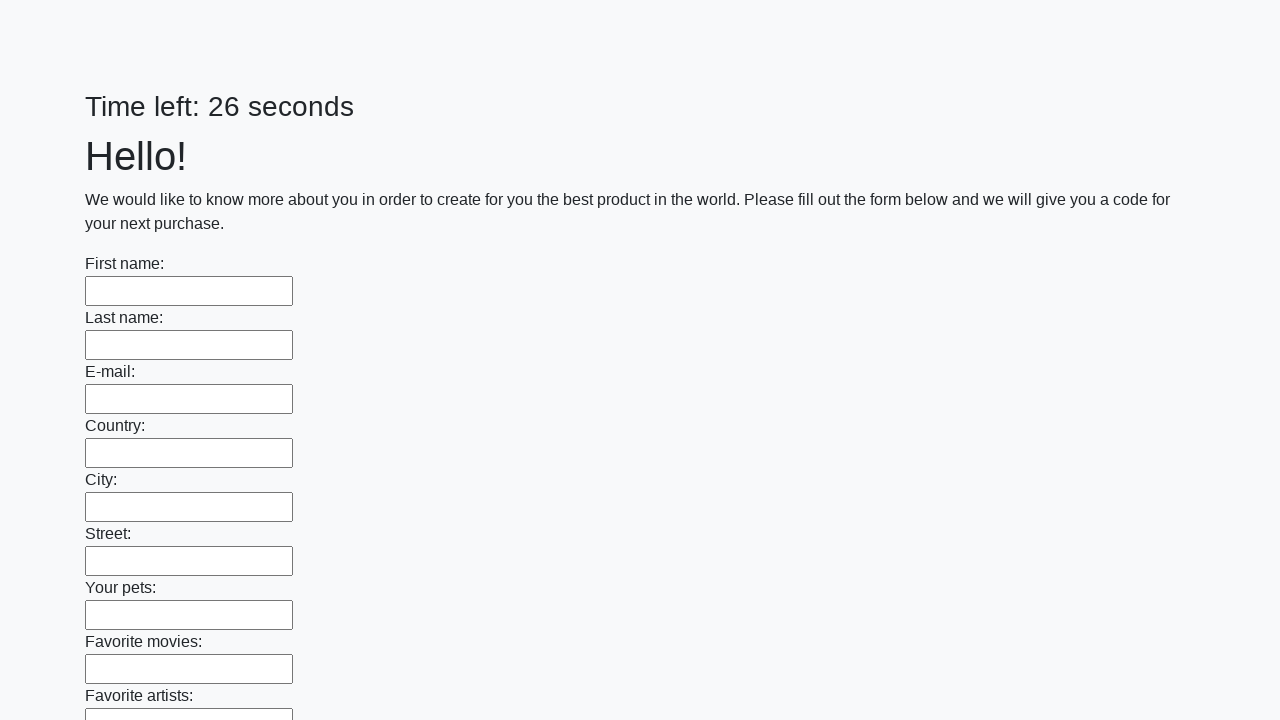

Located all input fields on the huge form
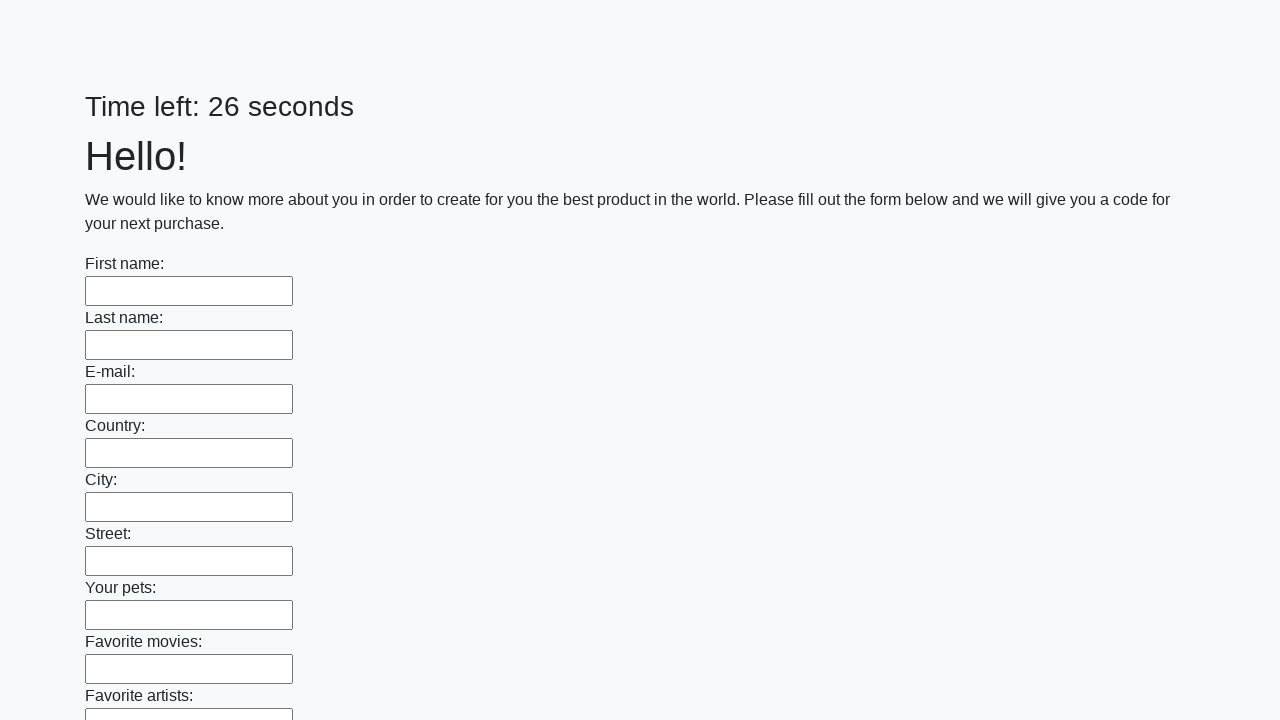

Filled an input field with 'Jordan' on input >> nth=0
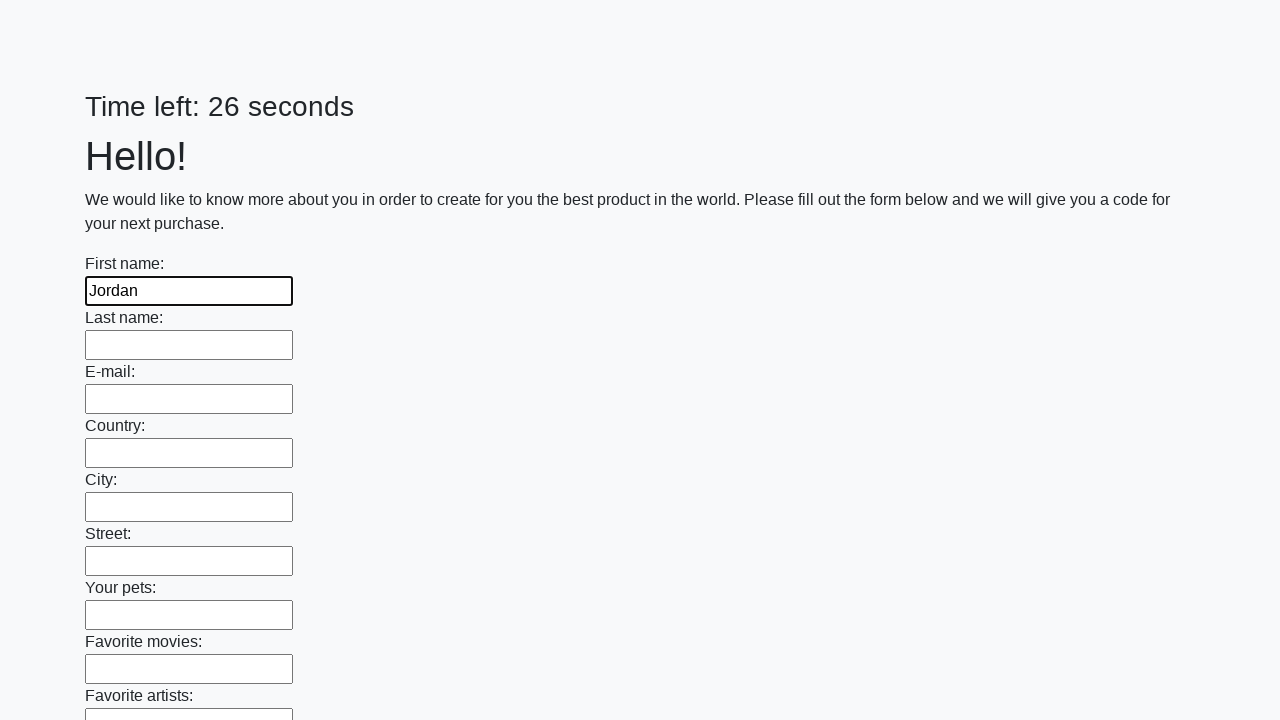

Filled an input field with 'Jordan' on input >> nth=1
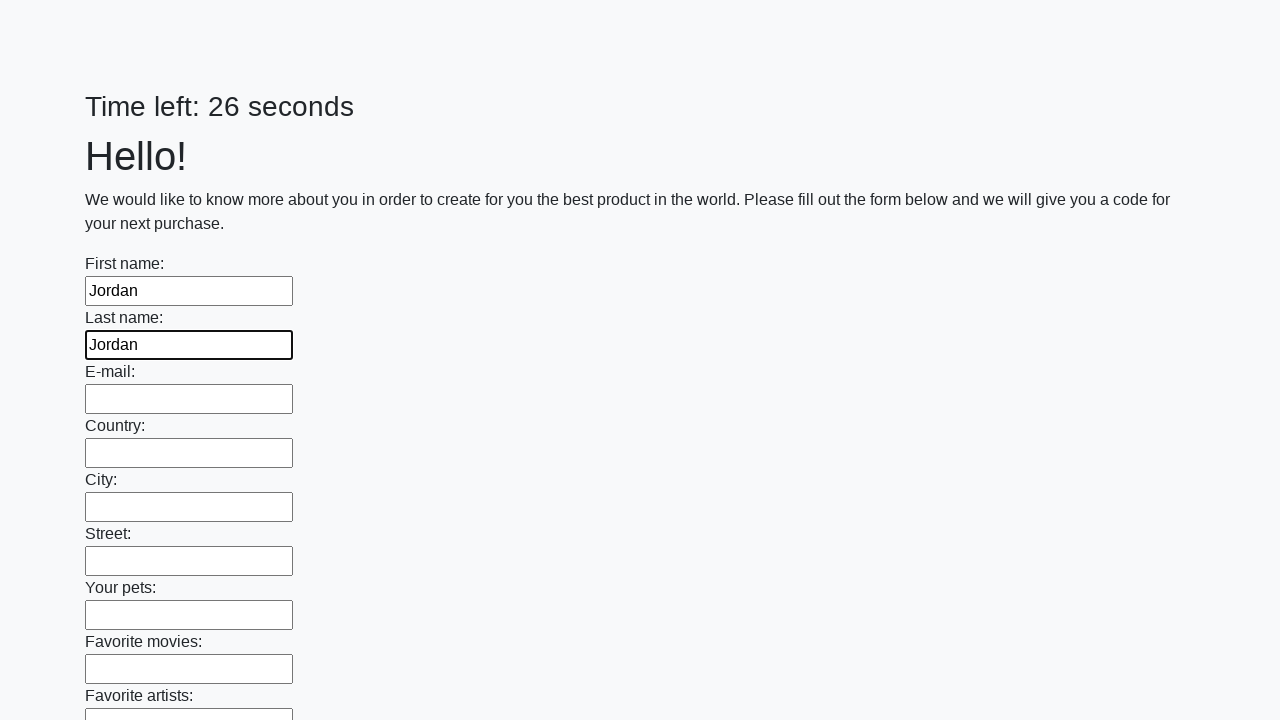

Filled an input field with 'Jordan' on input >> nth=2
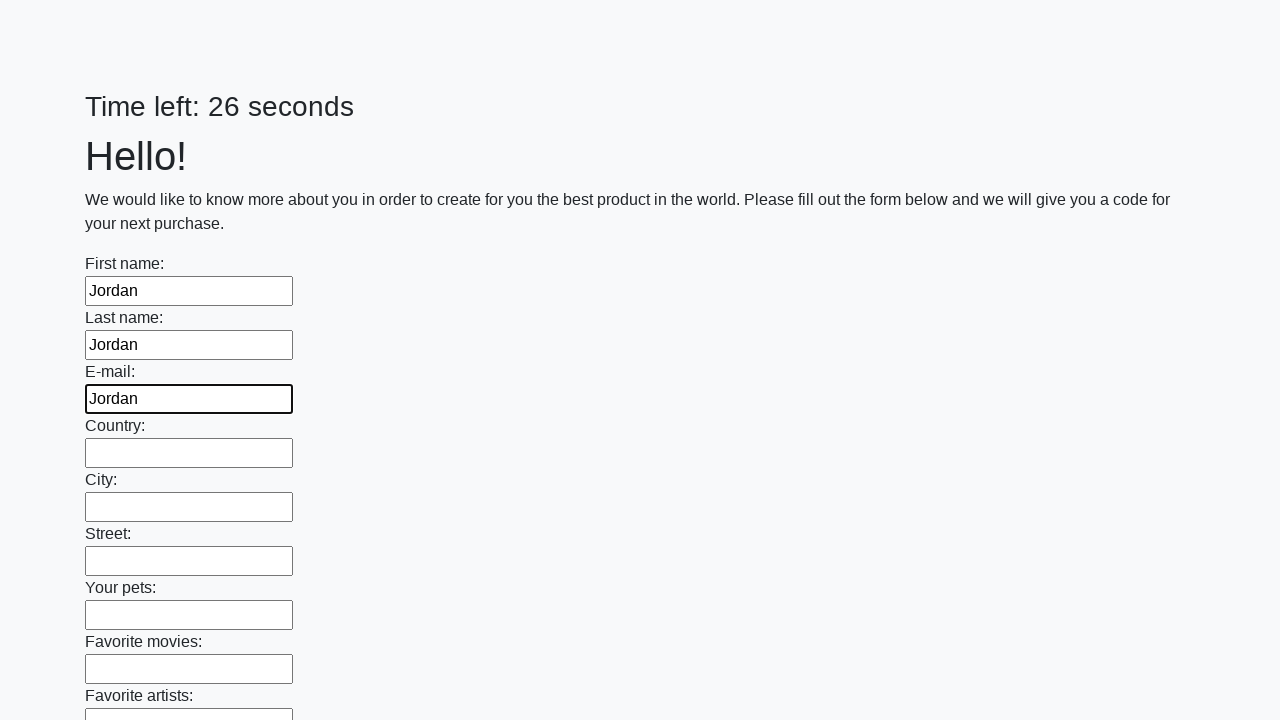

Filled an input field with 'Jordan' on input >> nth=3
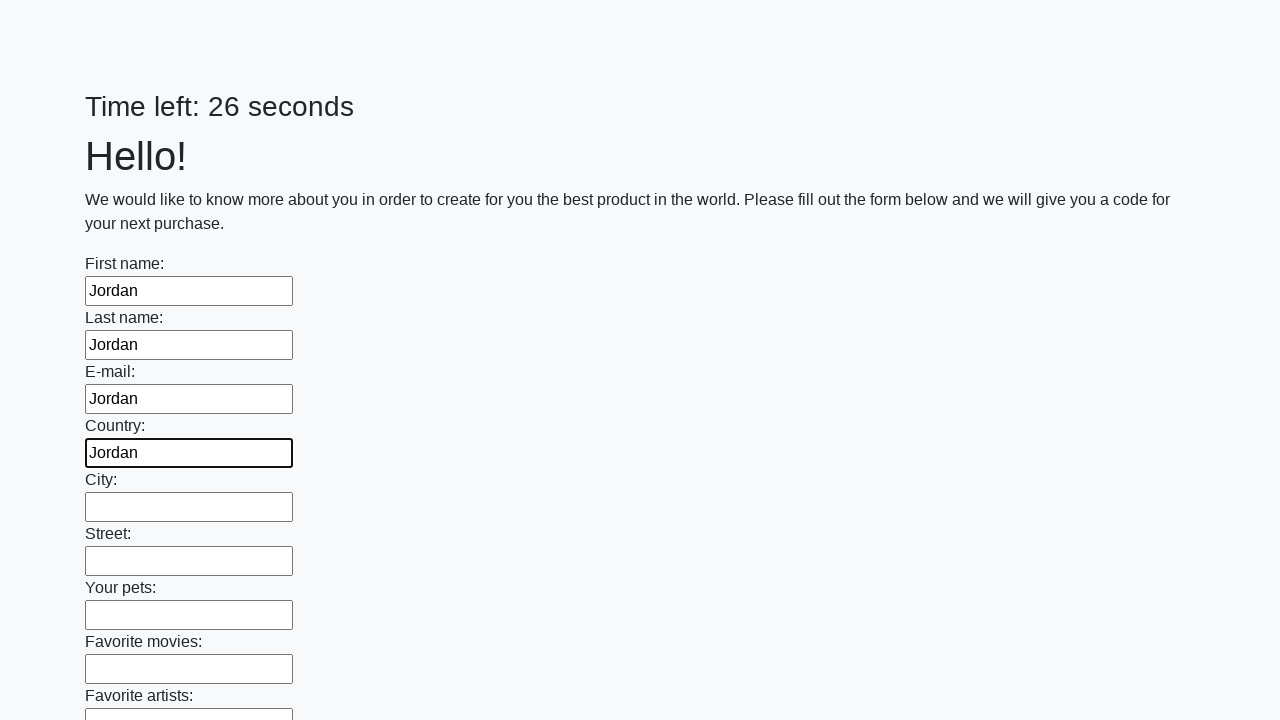

Filled an input field with 'Jordan' on input >> nth=4
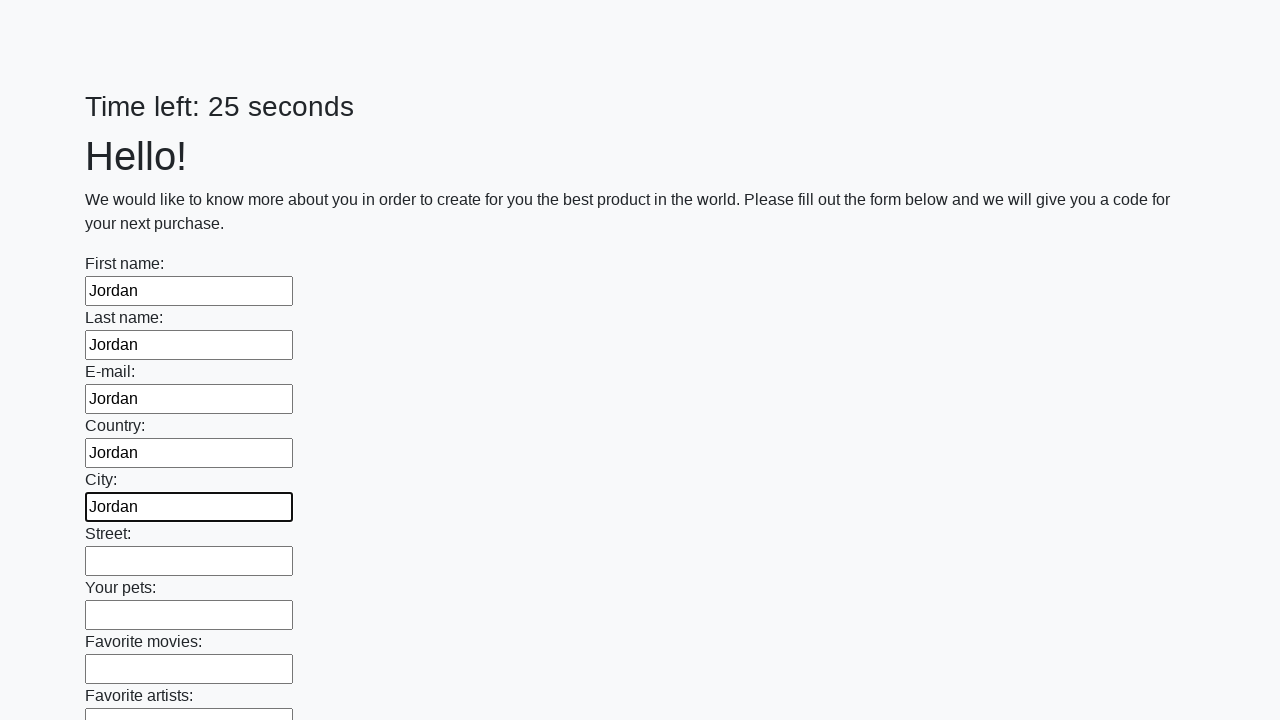

Filled an input field with 'Jordan' on input >> nth=5
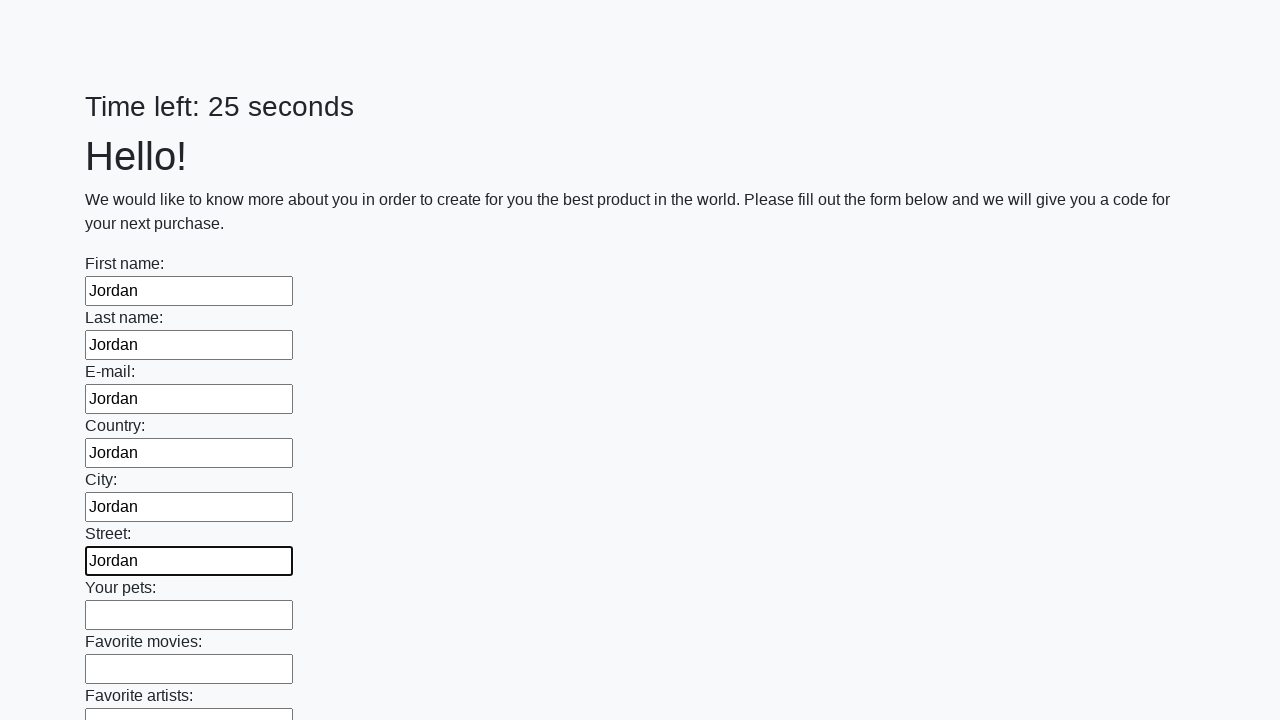

Filled an input field with 'Jordan' on input >> nth=6
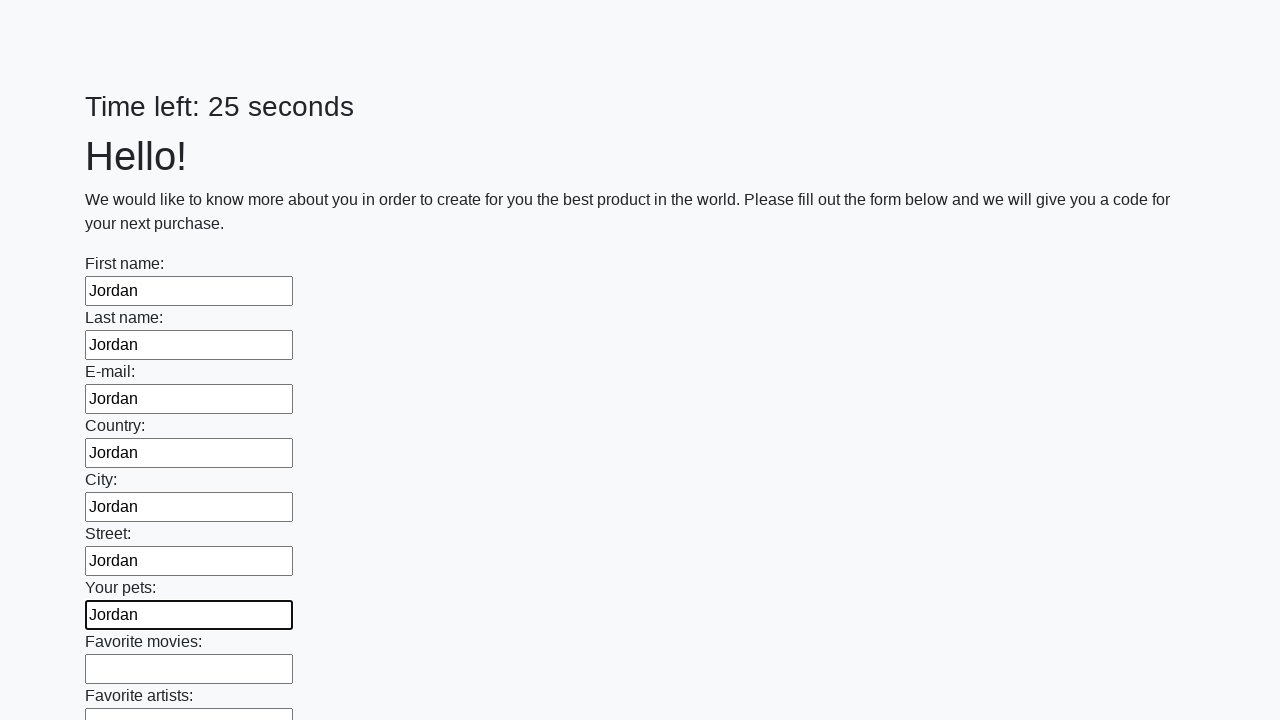

Filled an input field with 'Jordan' on input >> nth=7
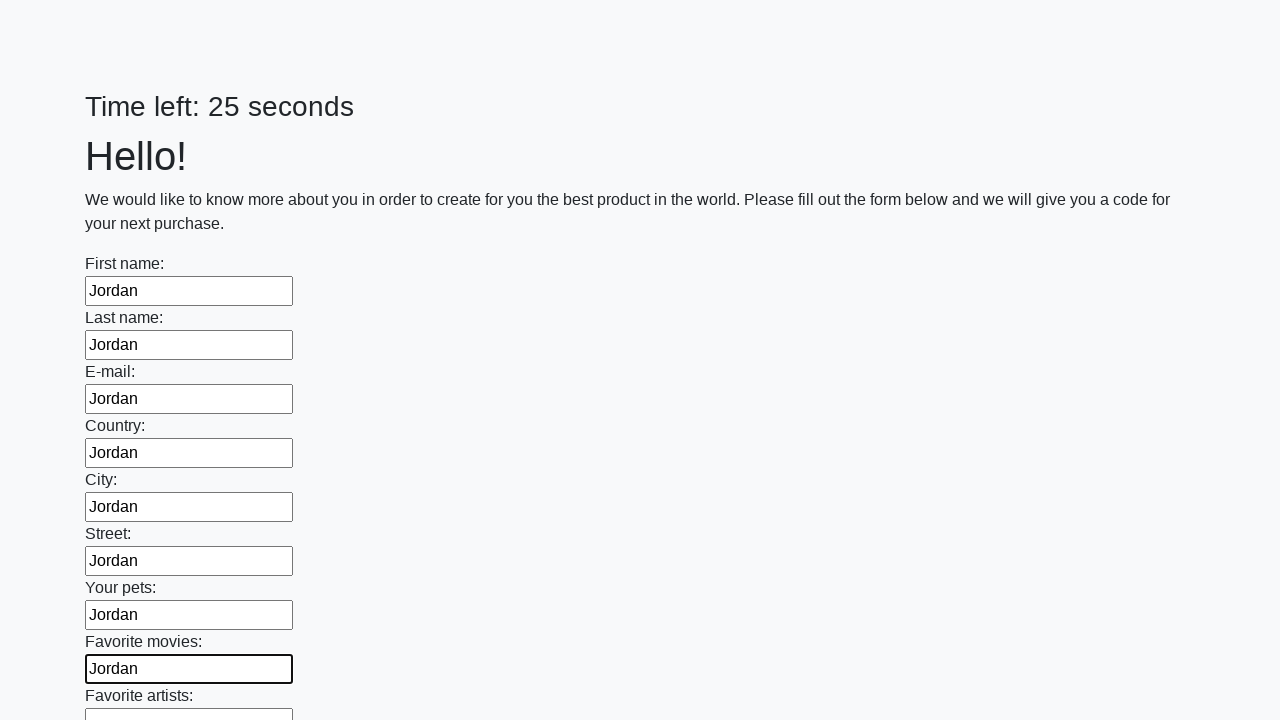

Filled an input field with 'Jordan' on input >> nth=8
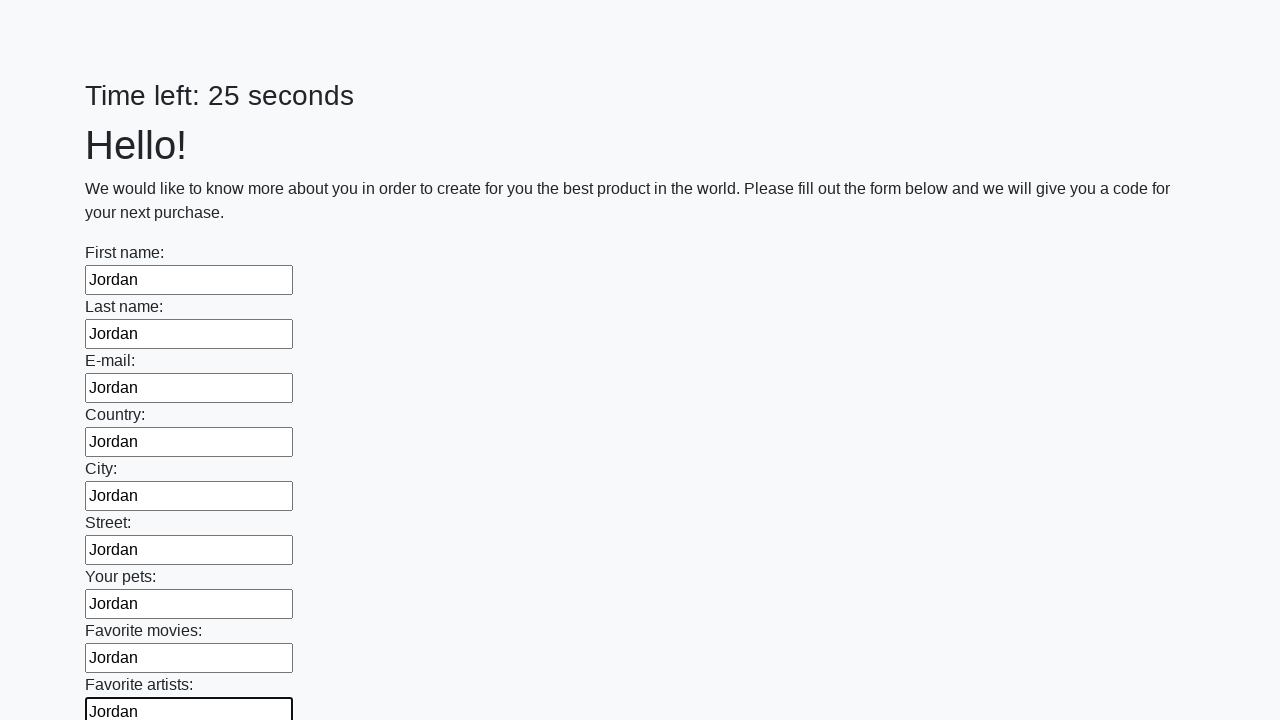

Filled an input field with 'Jordan' on input >> nth=9
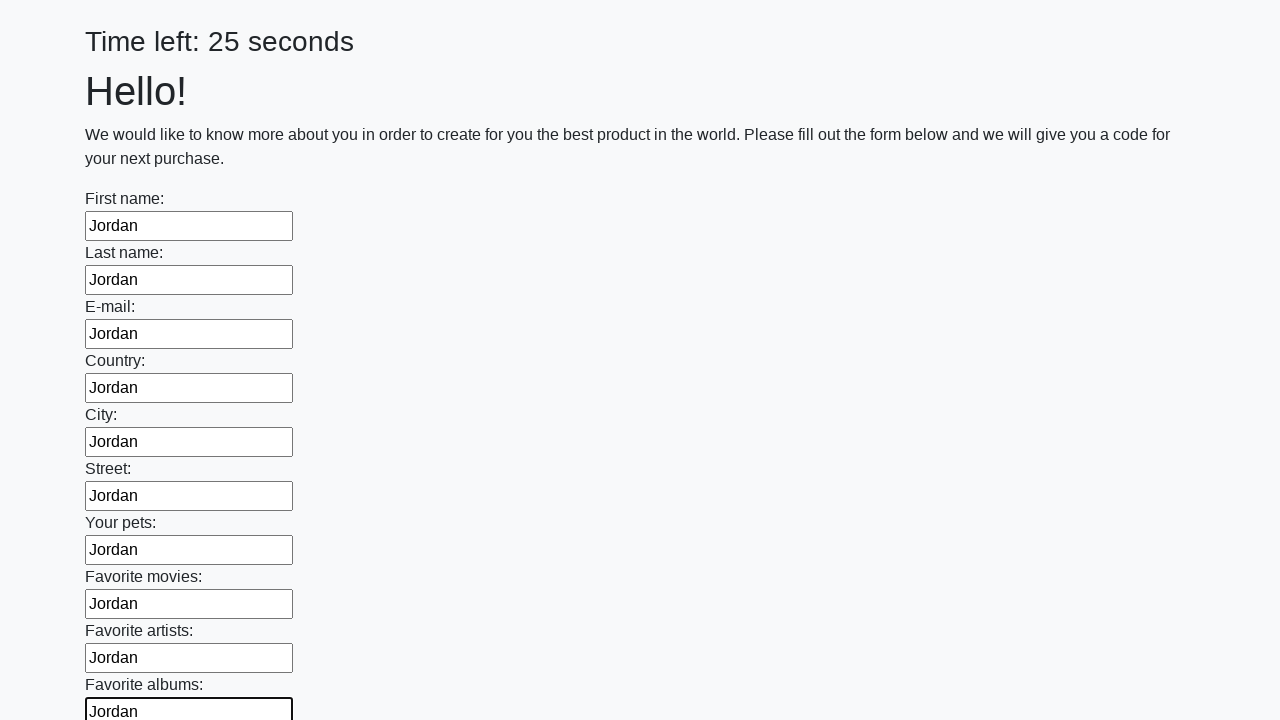

Filled an input field with 'Jordan' on input >> nth=10
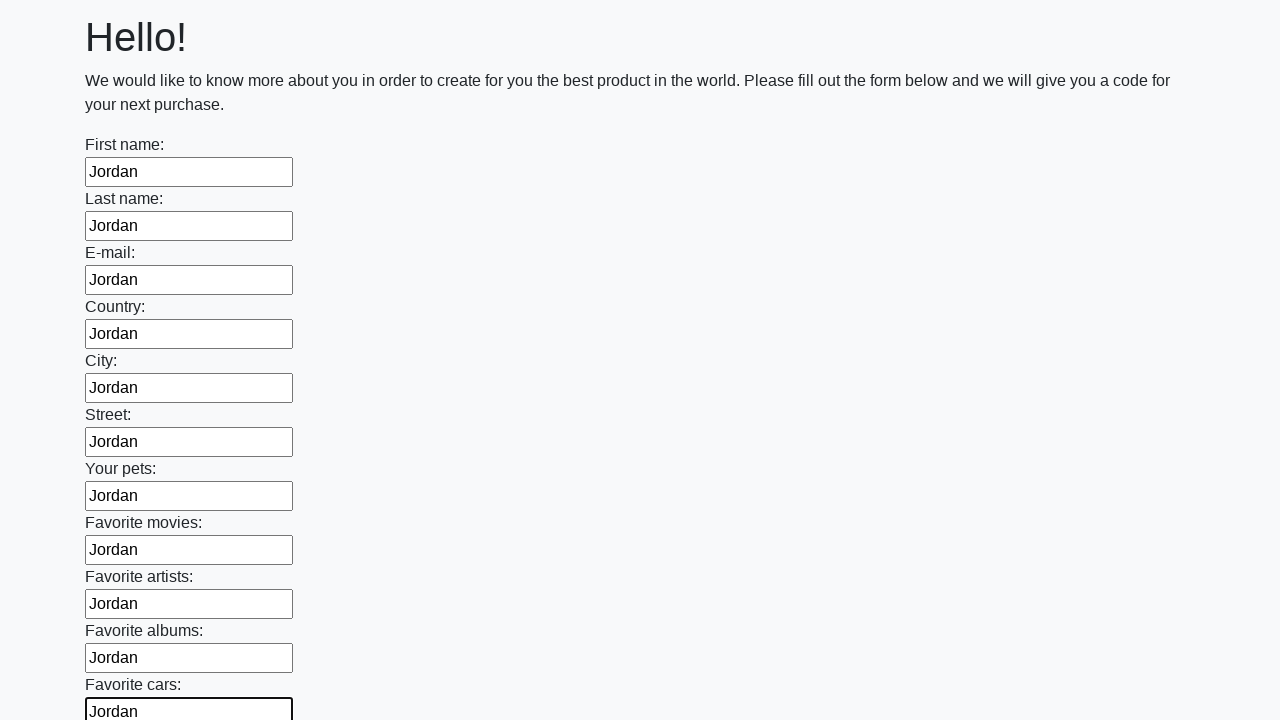

Filled an input field with 'Jordan' on input >> nth=11
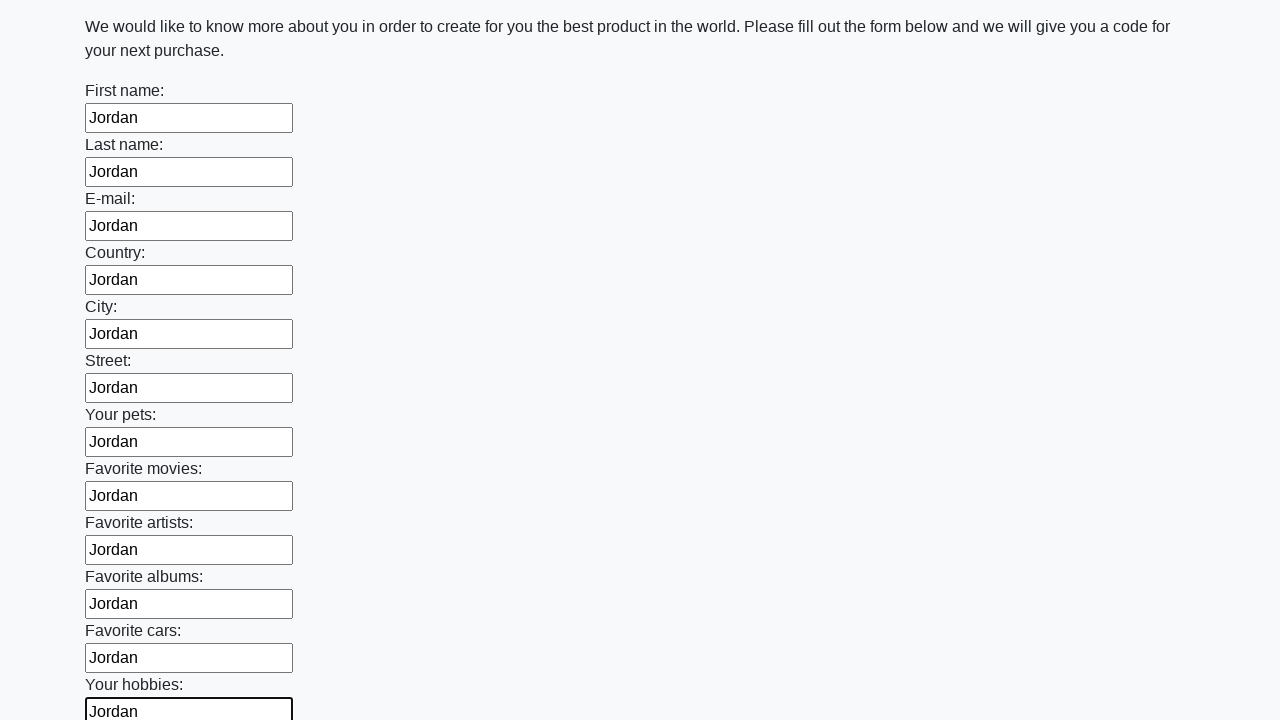

Filled an input field with 'Jordan' on input >> nth=12
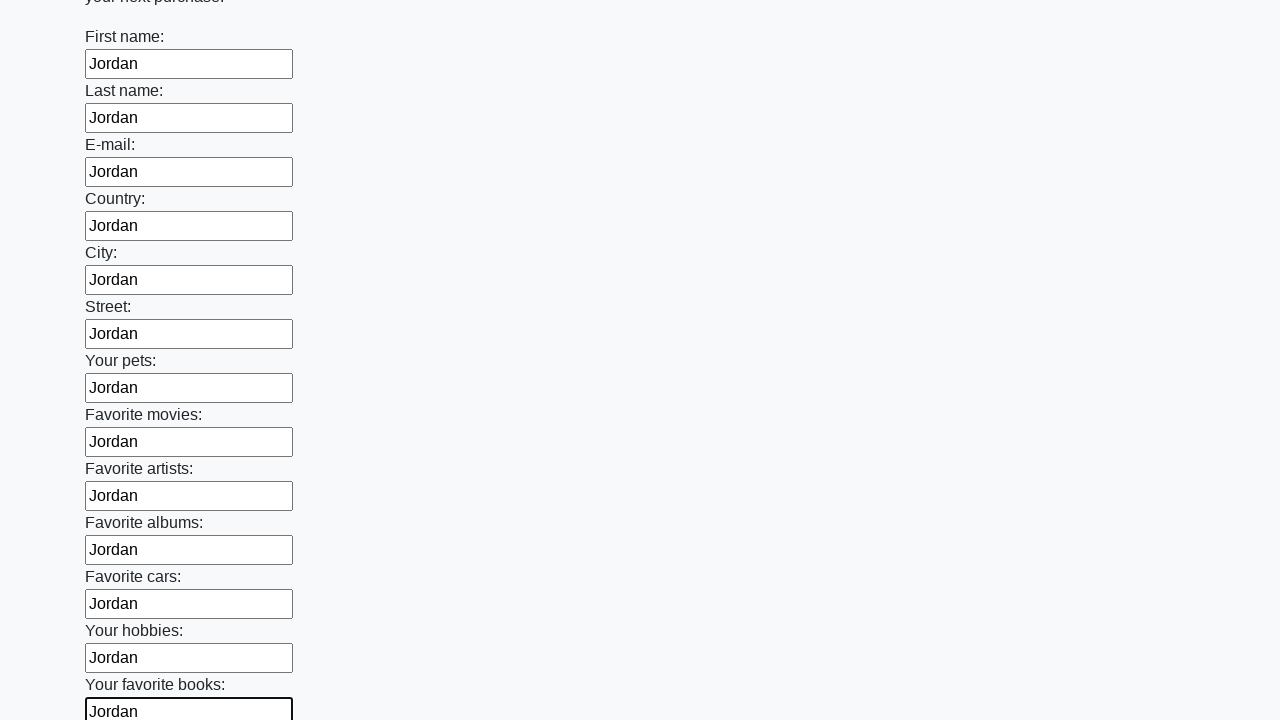

Filled an input field with 'Jordan' on input >> nth=13
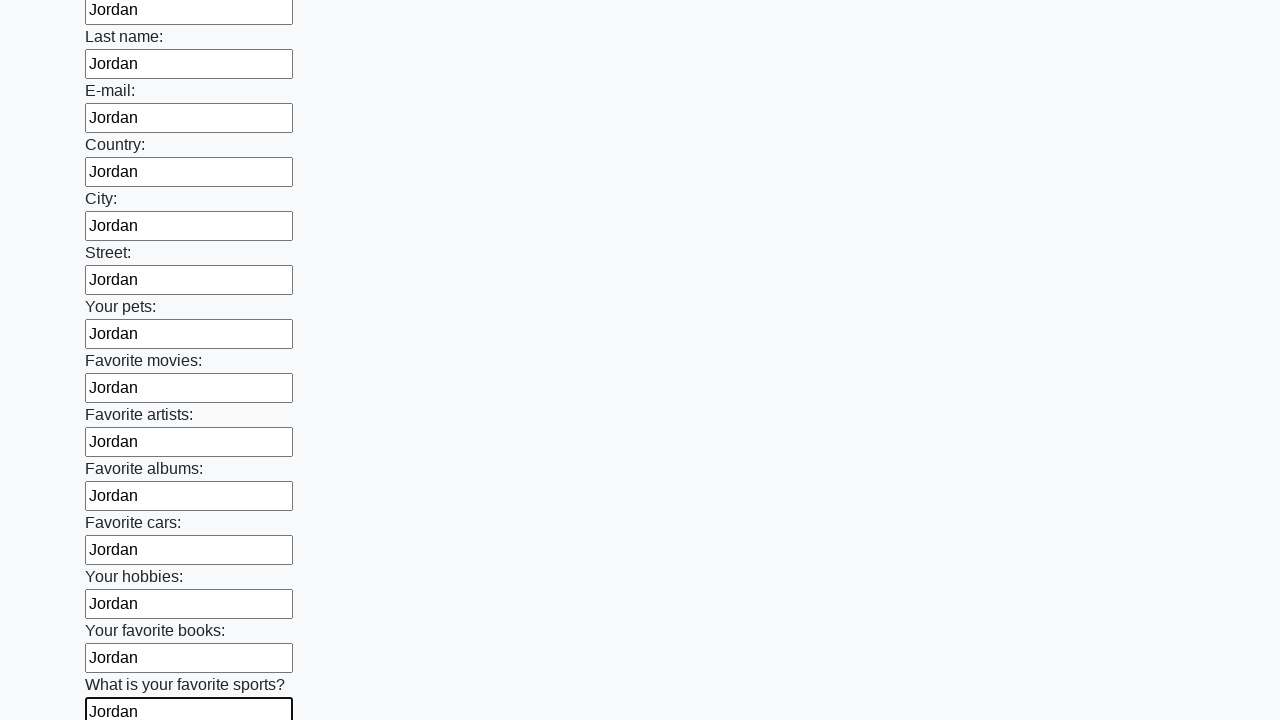

Filled an input field with 'Jordan' on input >> nth=14
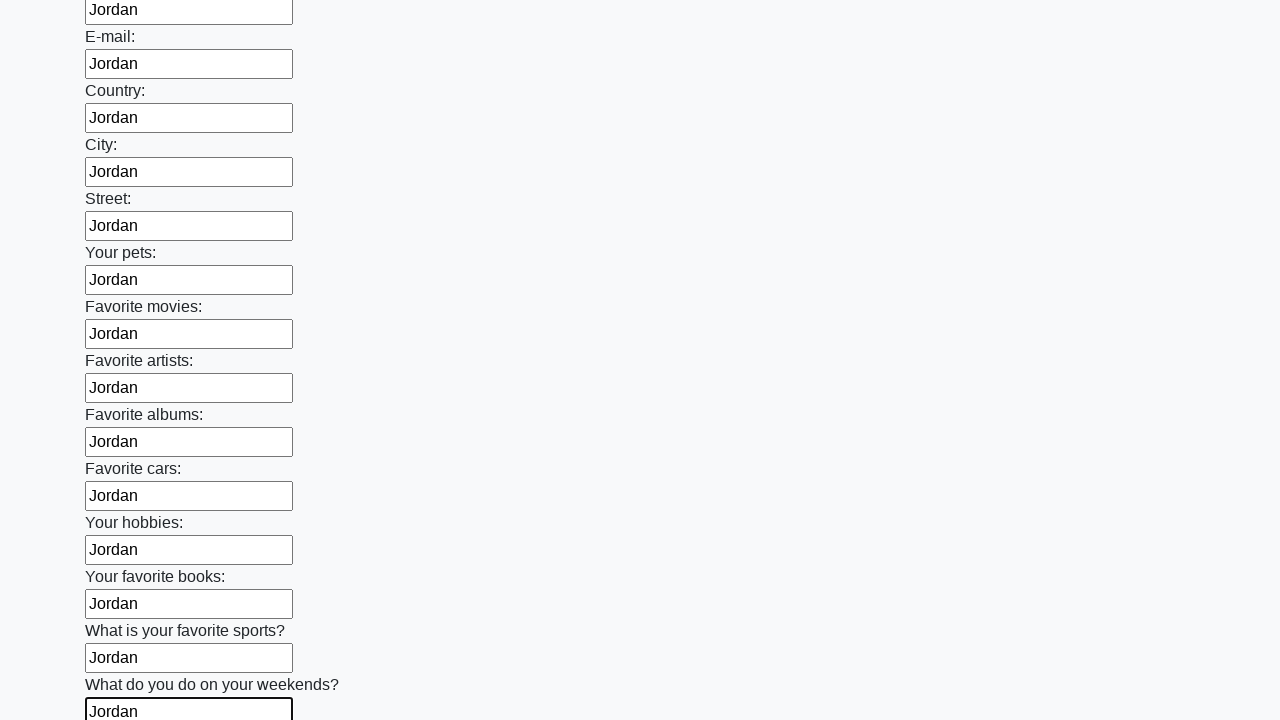

Filled an input field with 'Jordan' on input >> nth=15
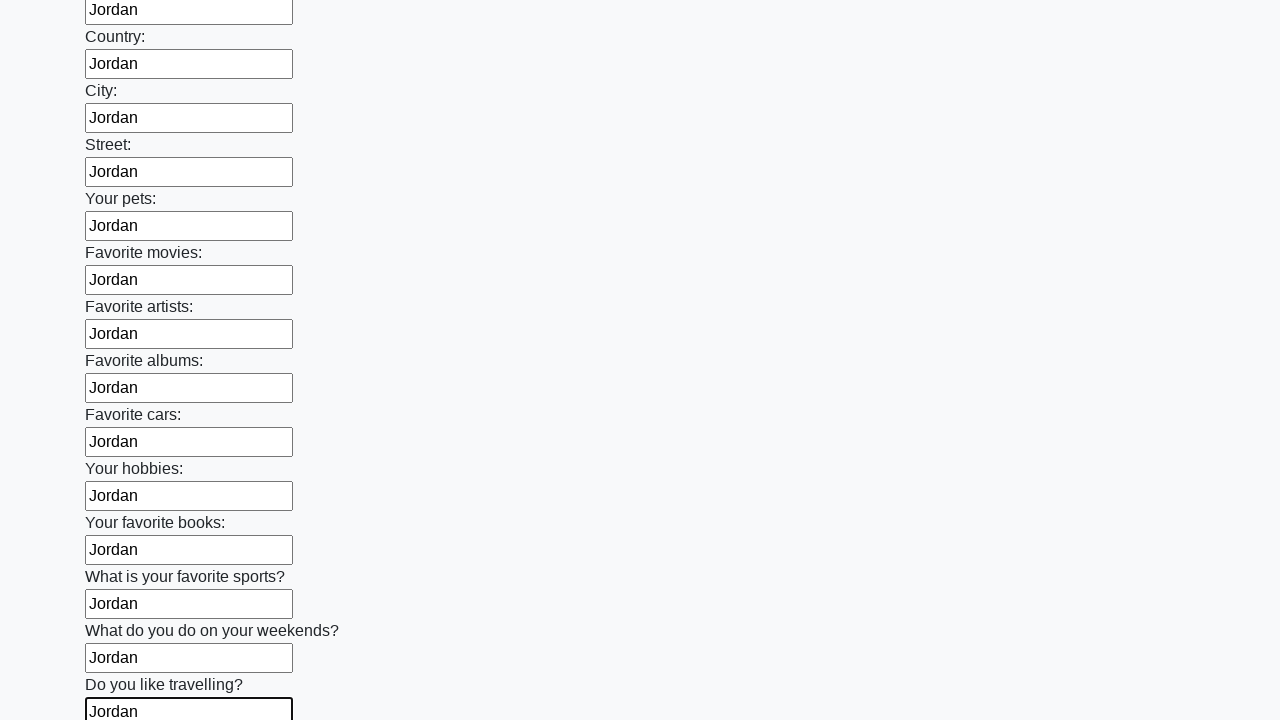

Filled an input field with 'Jordan' on input >> nth=16
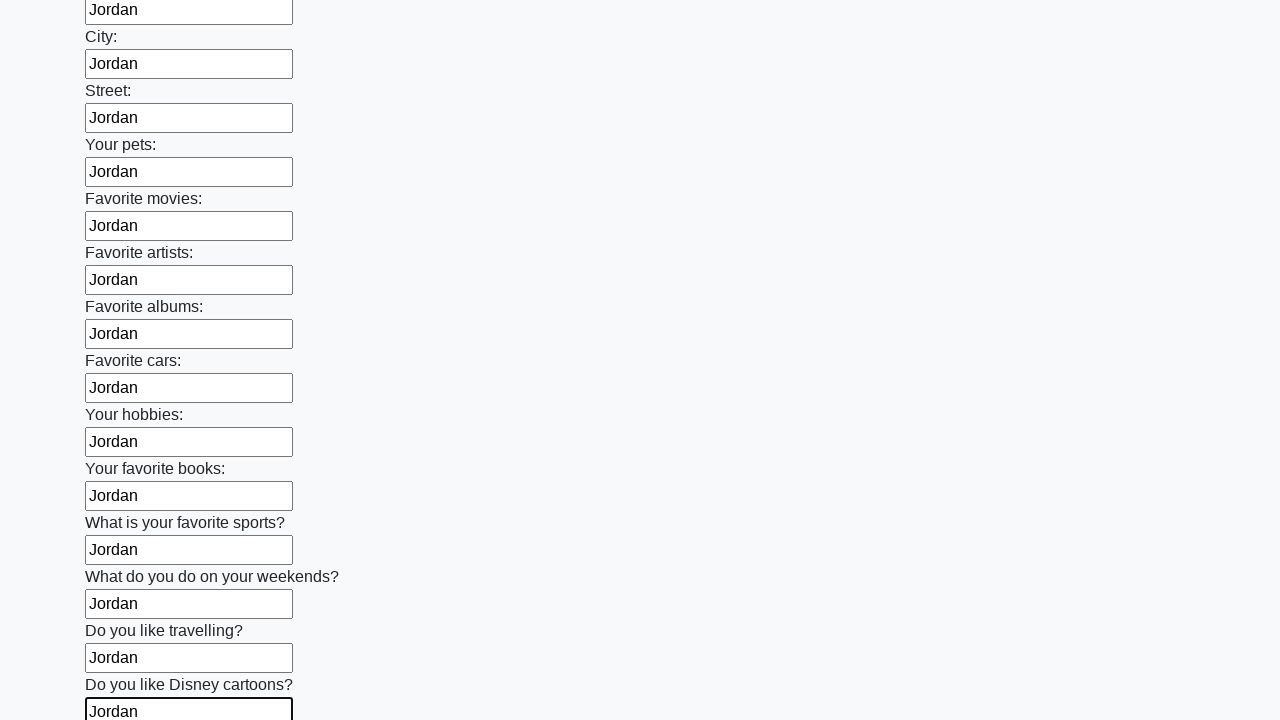

Filled an input field with 'Jordan' on input >> nth=17
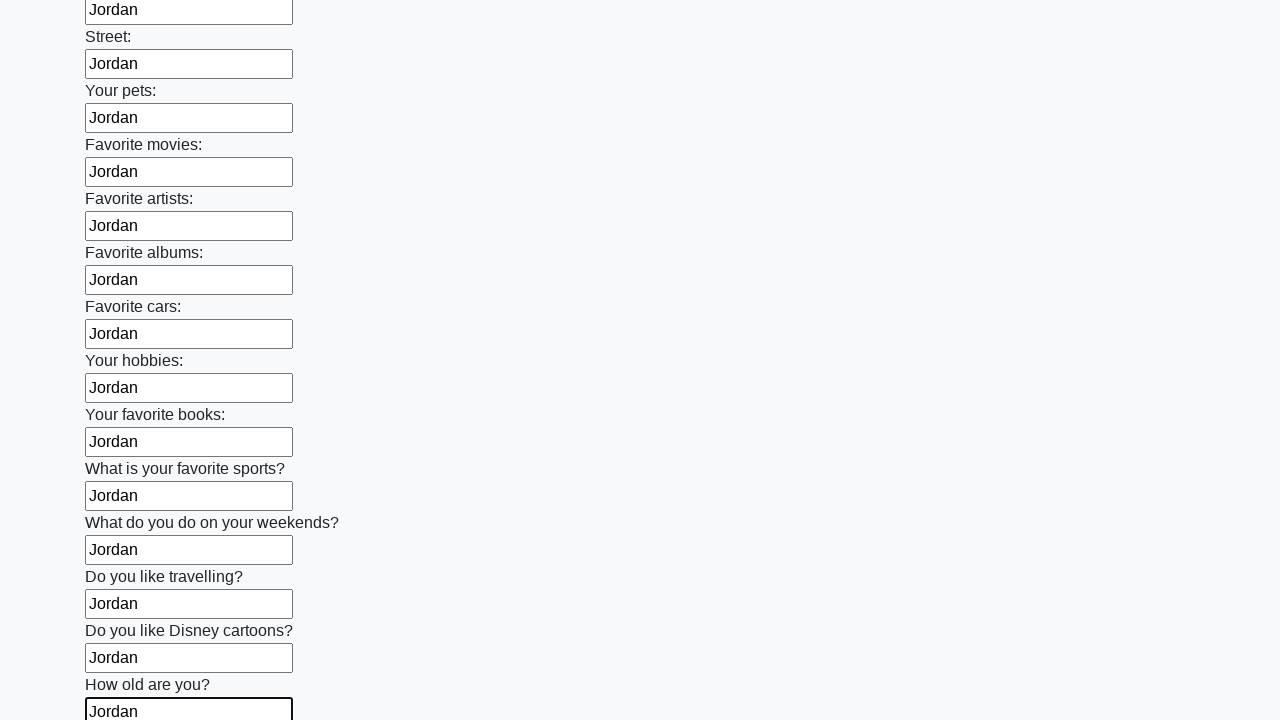

Filled an input field with 'Jordan' on input >> nth=18
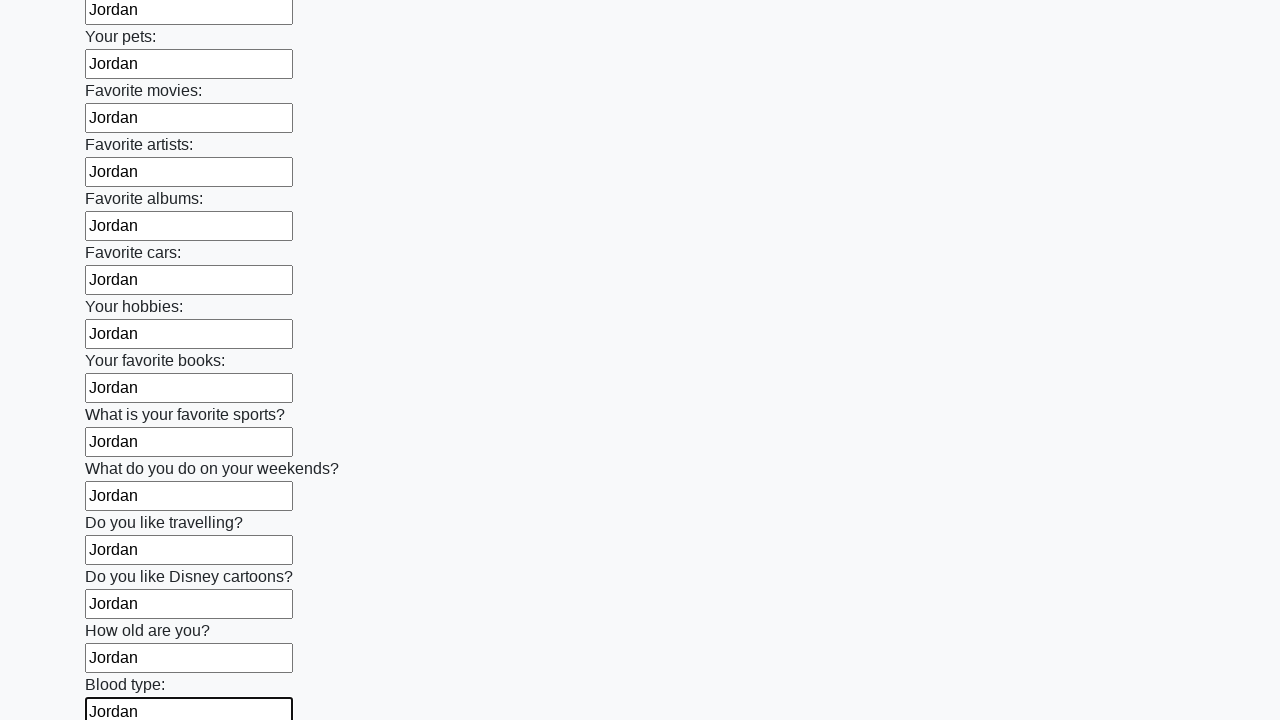

Filled an input field with 'Jordan' on input >> nth=19
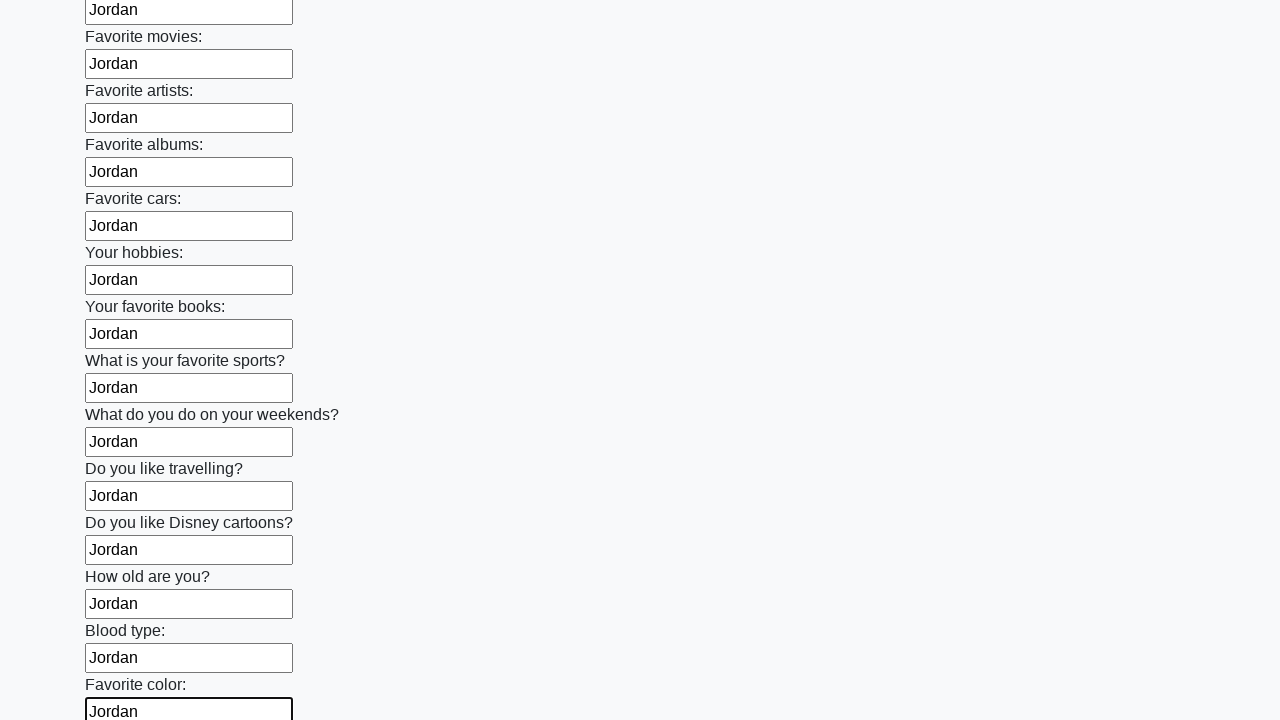

Filled an input field with 'Jordan' on input >> nth=20
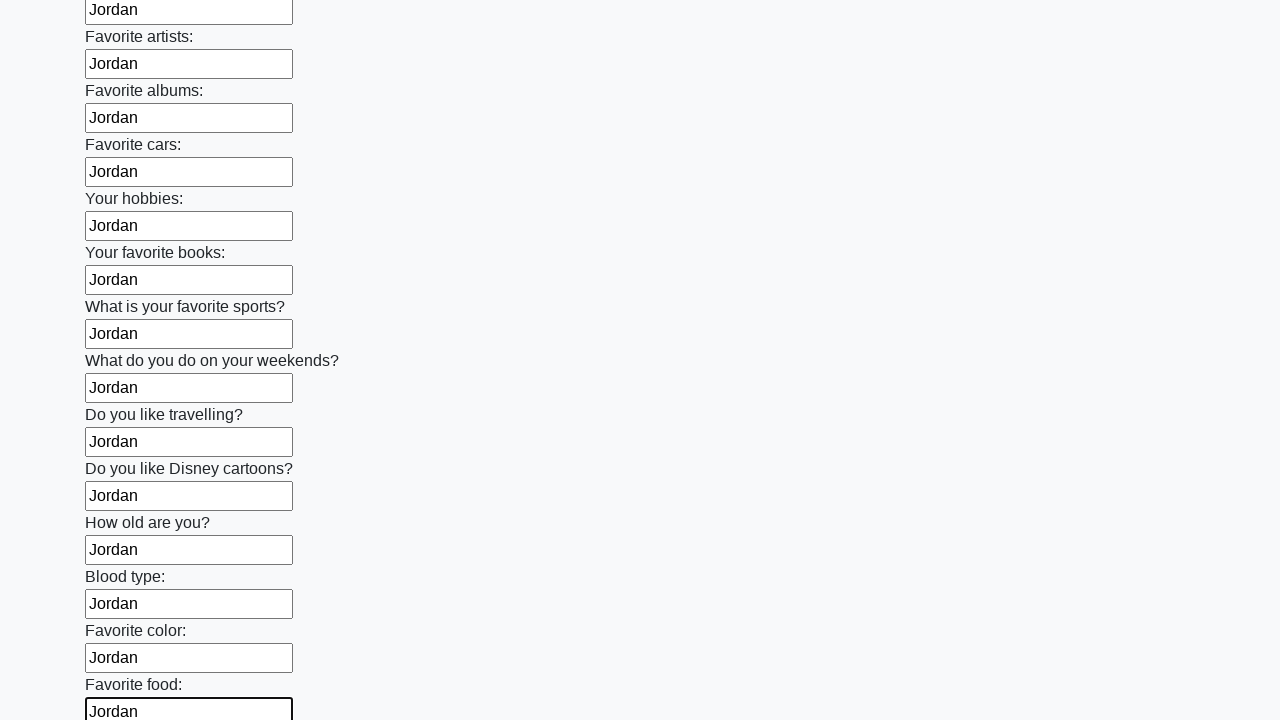

Filled an input field with 'Jordan' on input >> nth=21
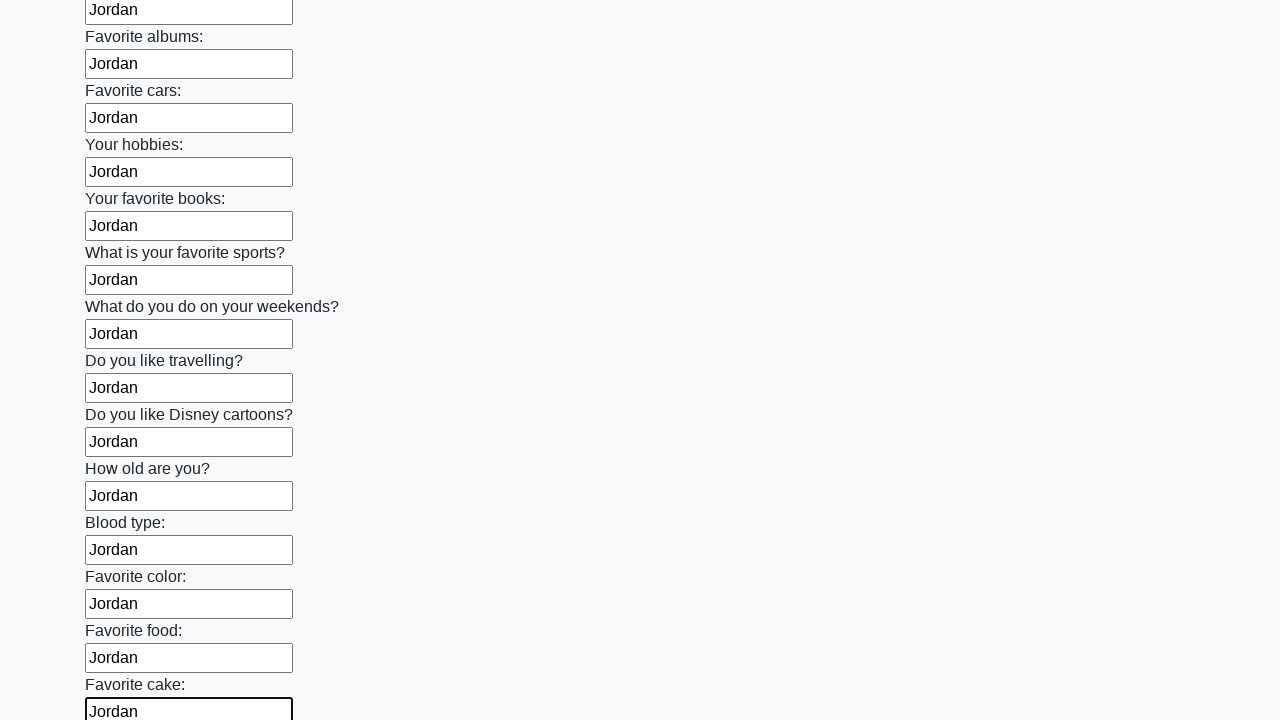

Filled an input field with 'Jordan' on input >> nth=22
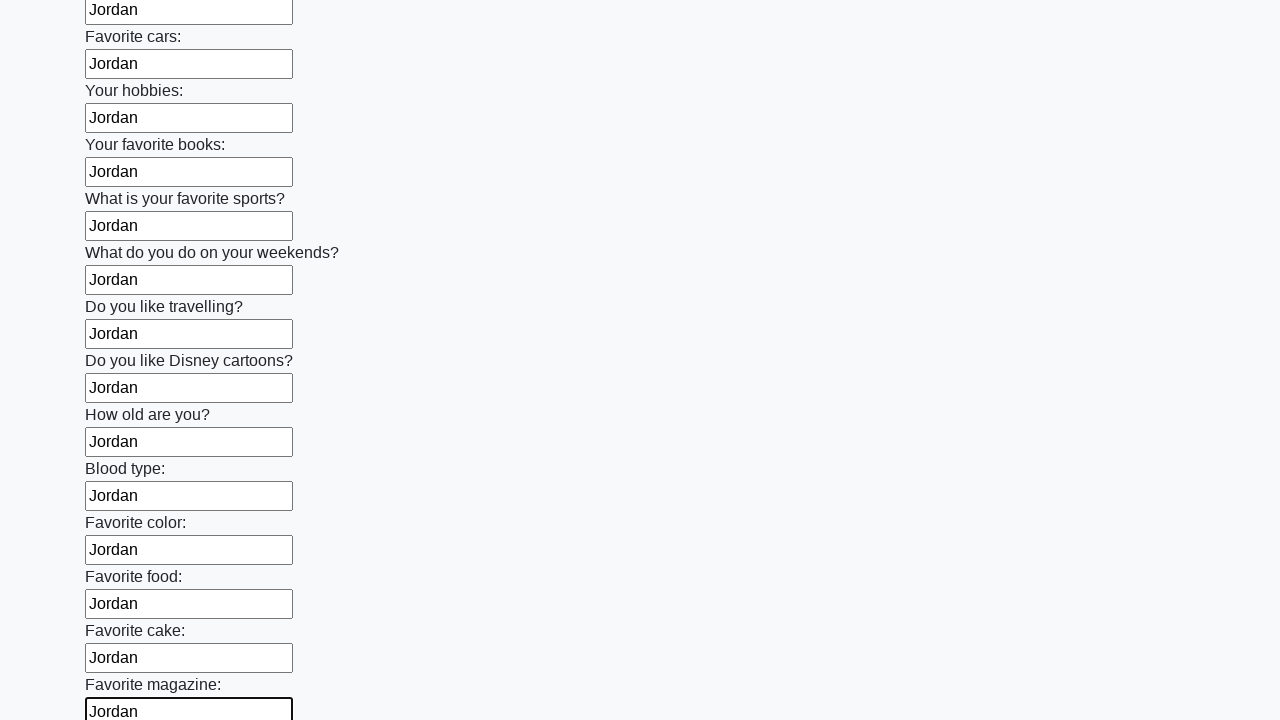

Filled an input field with 'Jordan' on input >> nth=23
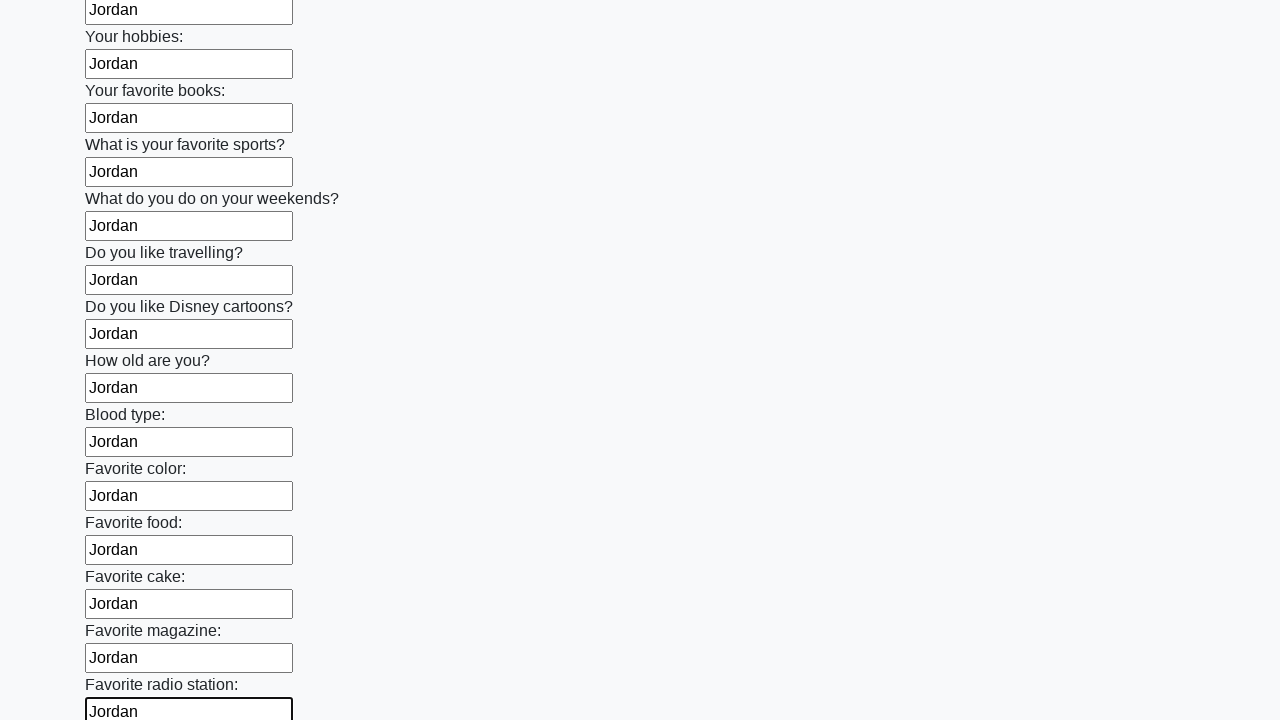

Filled an input field with 'Jordan' on input >> nth=24
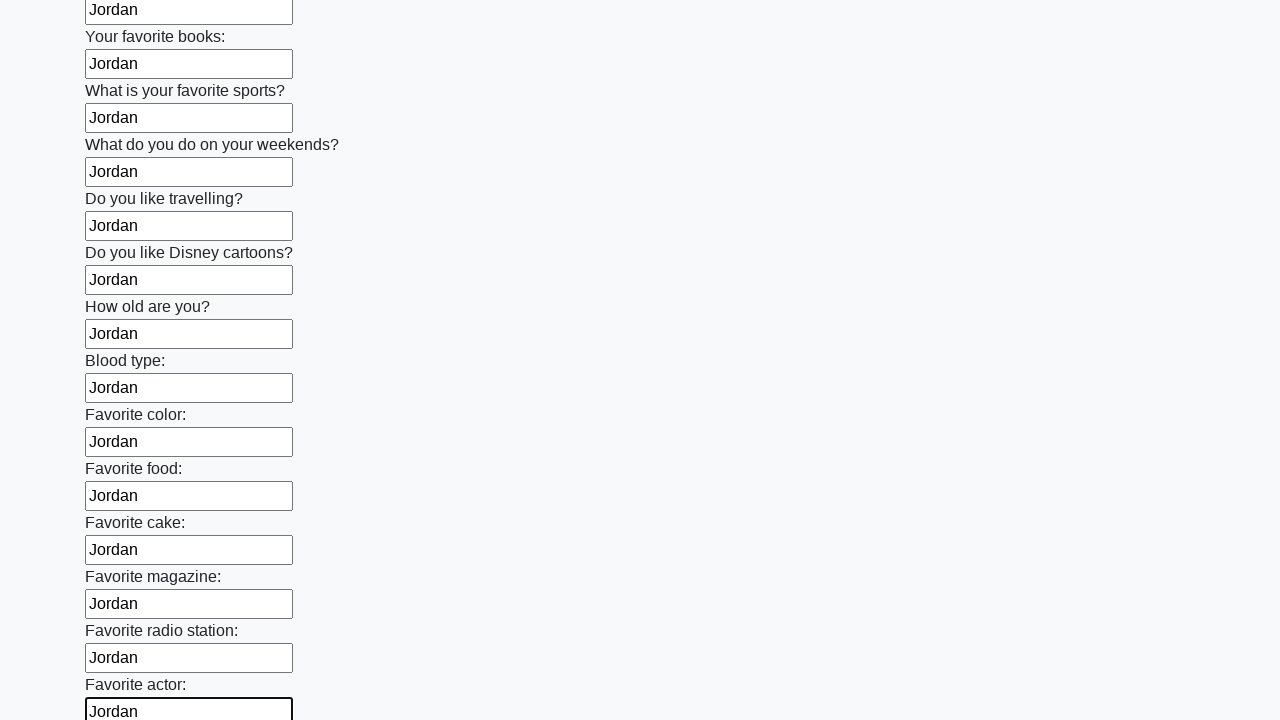

Filled an input field with 'Jordan' on input >> nth=25
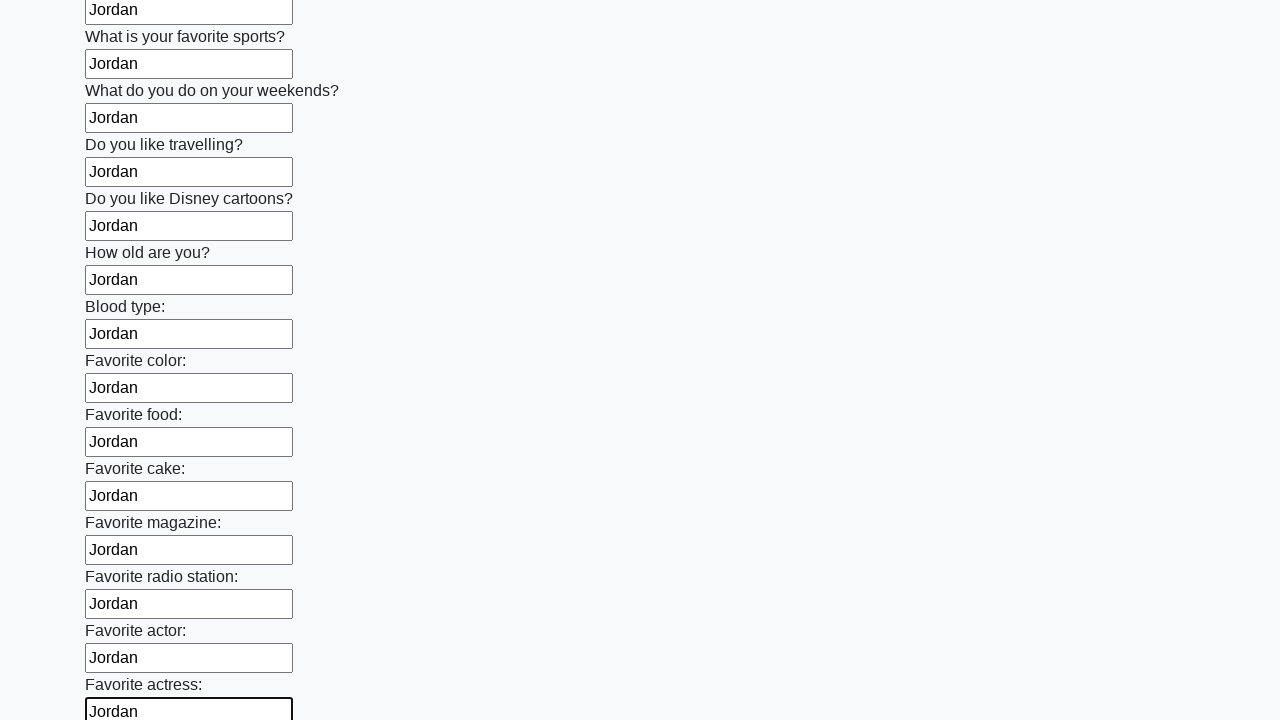

Filled an input field with 'Jordan' on input >> nth=26
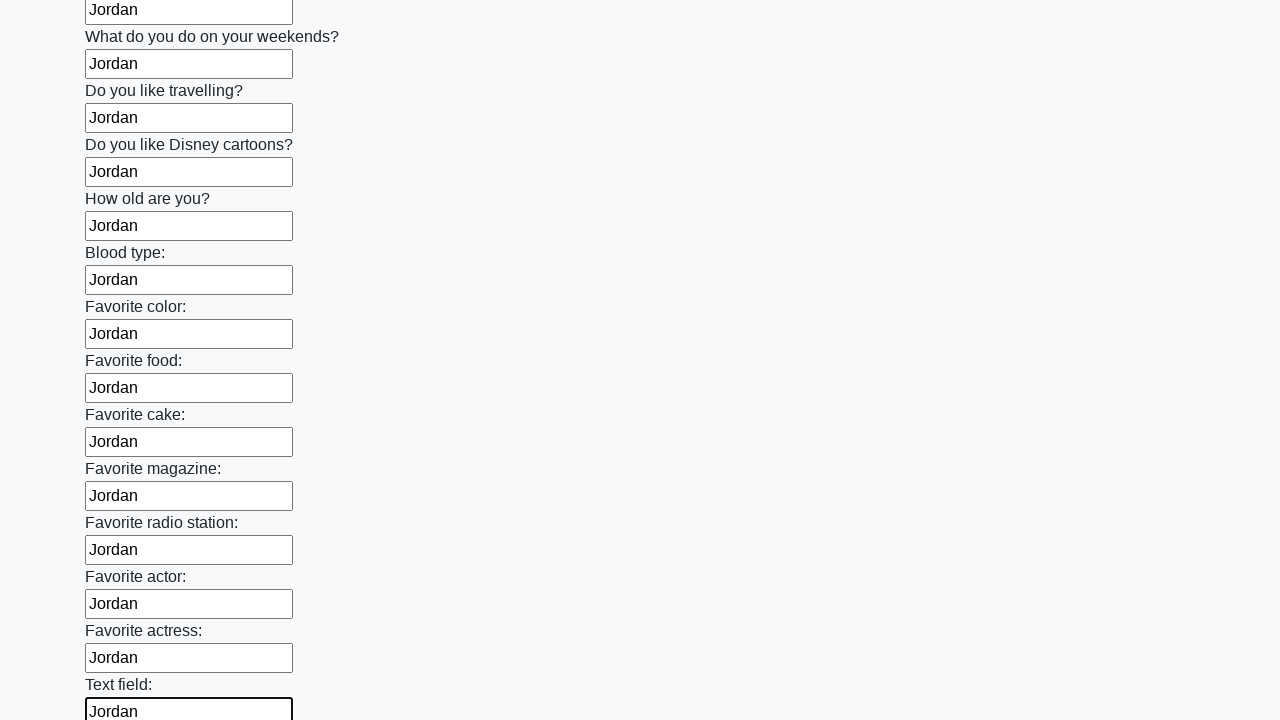

Filled an input field with 'Jordan' on input >> nth=27
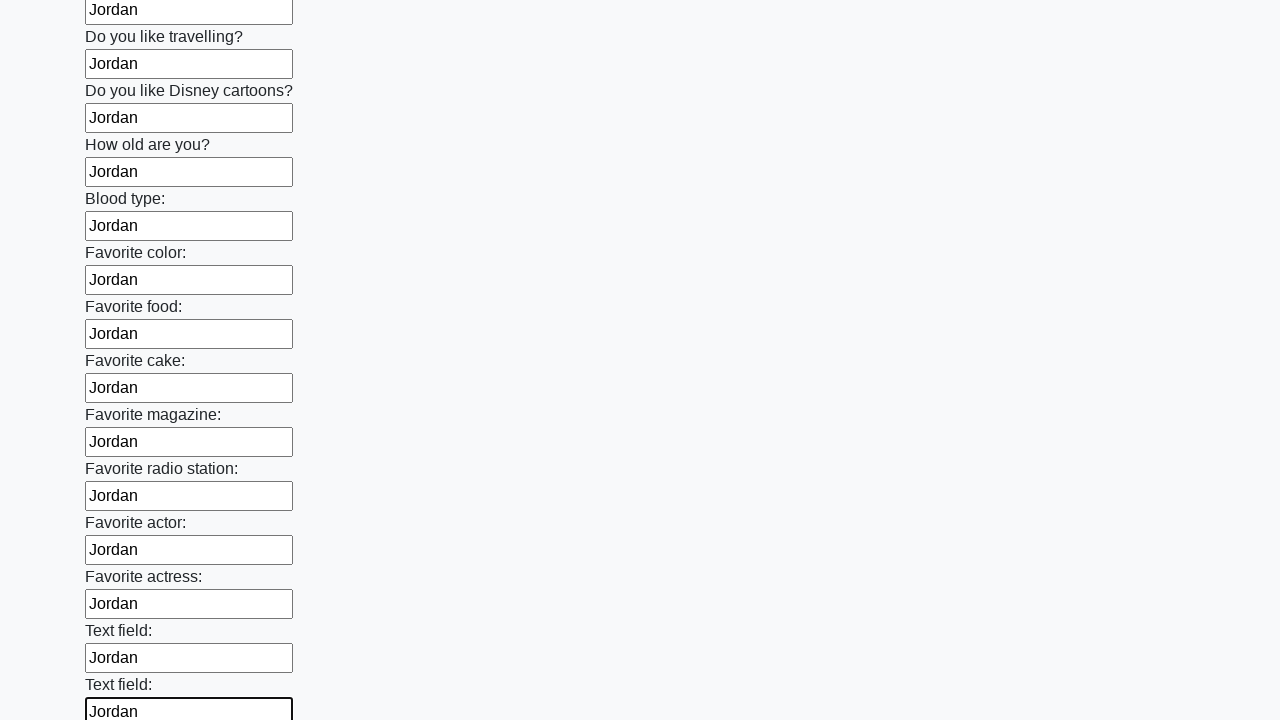

Filled an input field with 'Jordan' on input >> nth=28
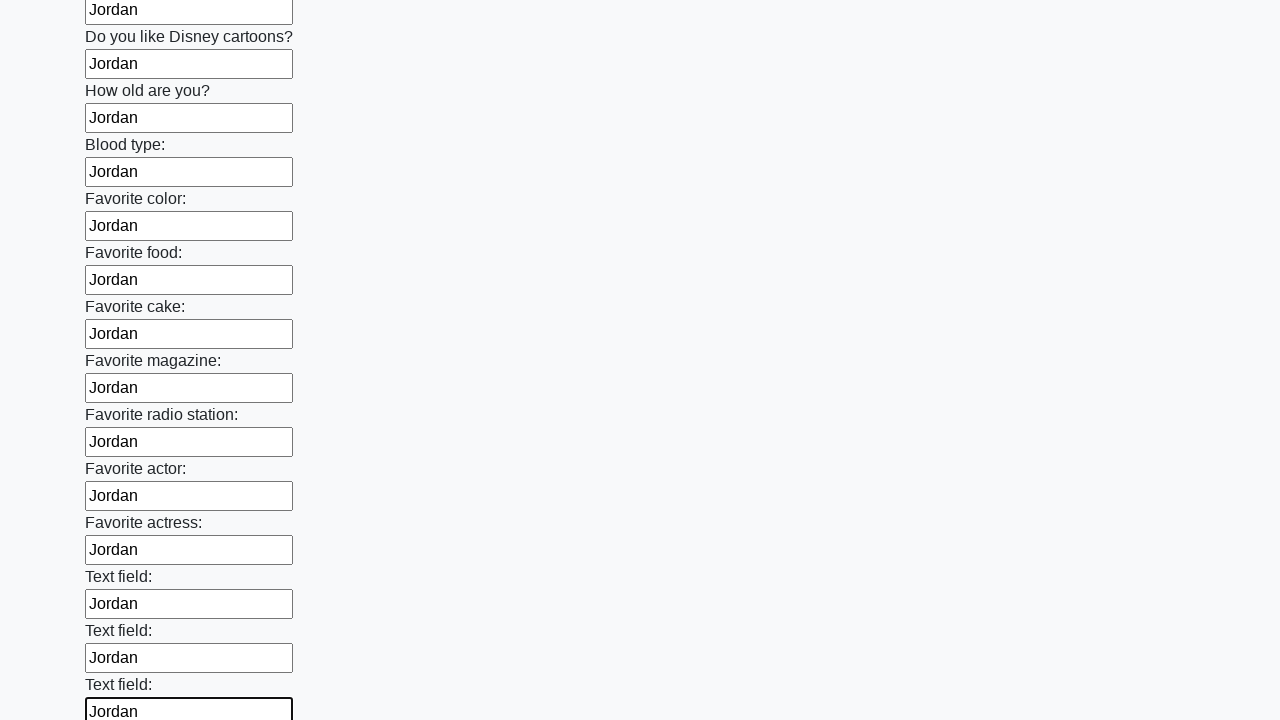

Filled an input field with 'Jordan' on input >> nth=29
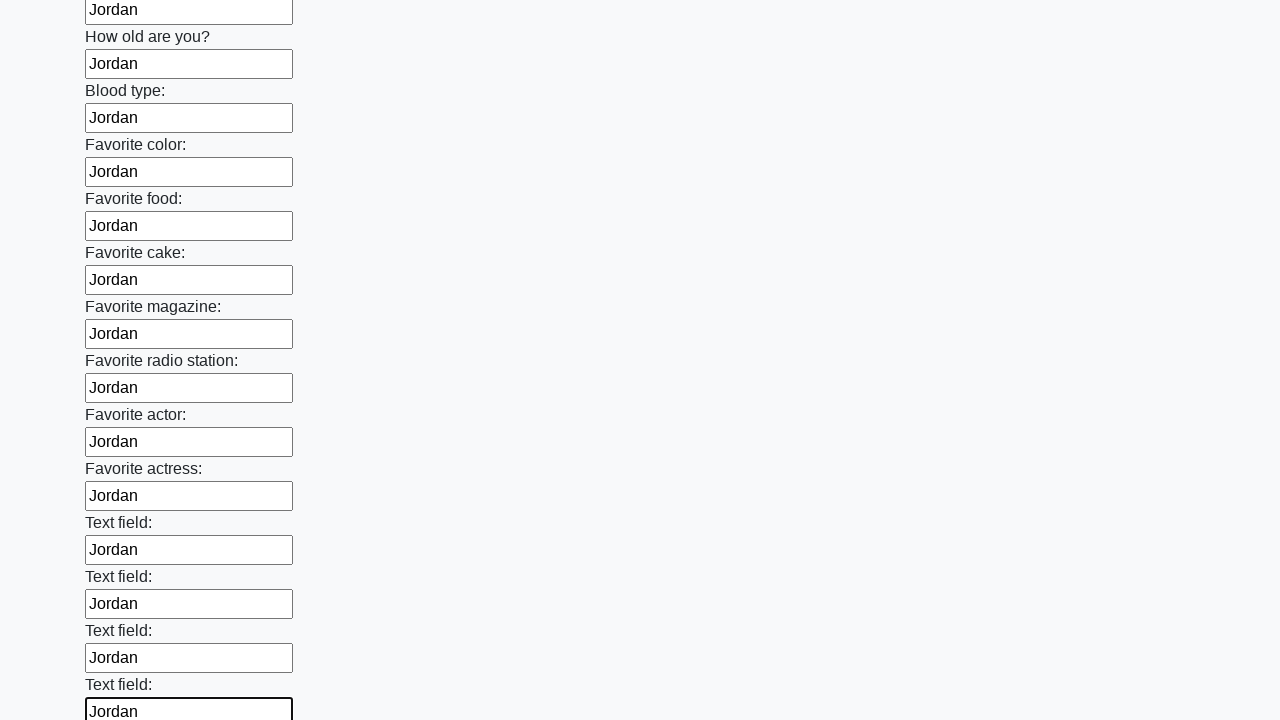

Filled an input field with 'Jordan' on input >> nth=30
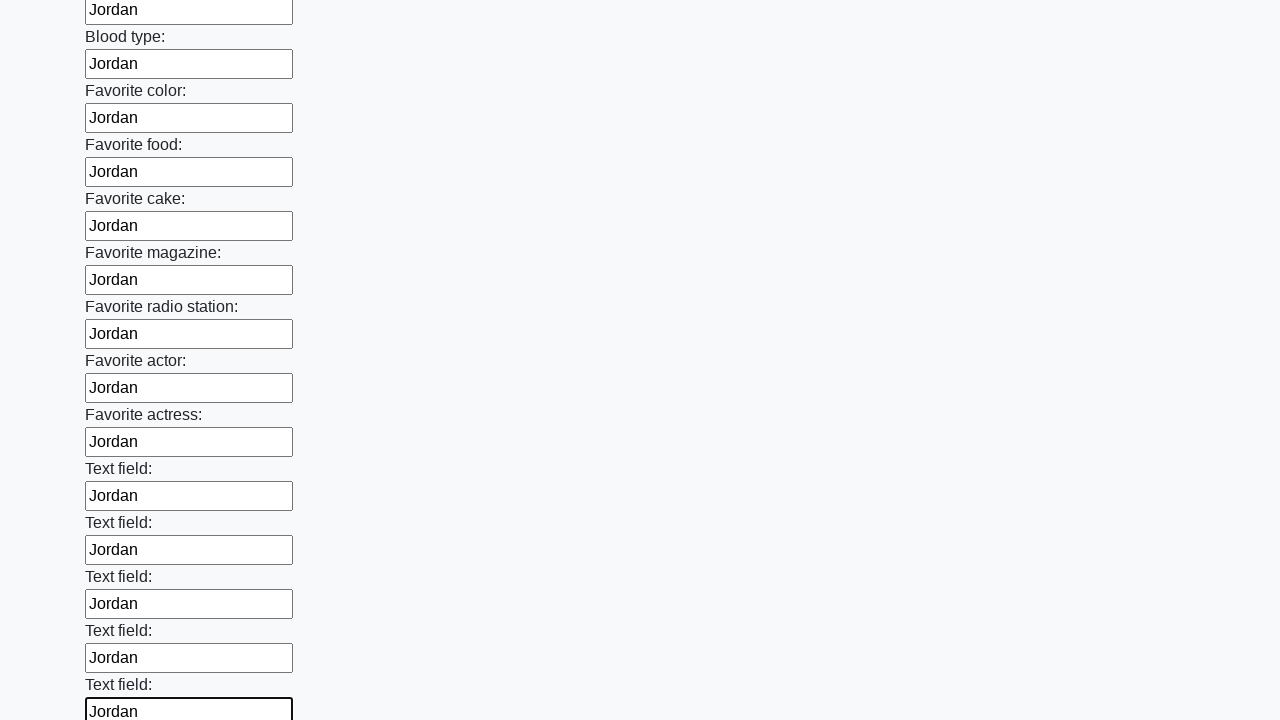

Filled an input field with 'Jordan' on input >> nth=31
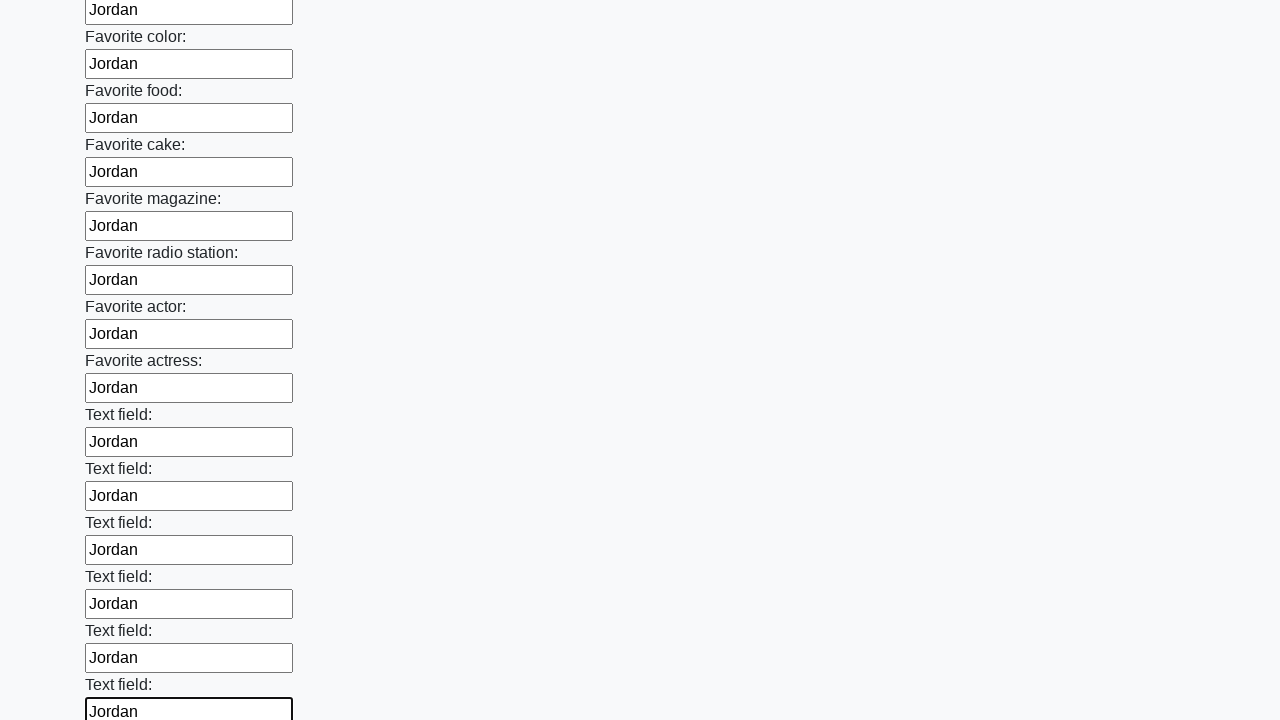

Filled an input field with 'Jordan' on input >> nth=32
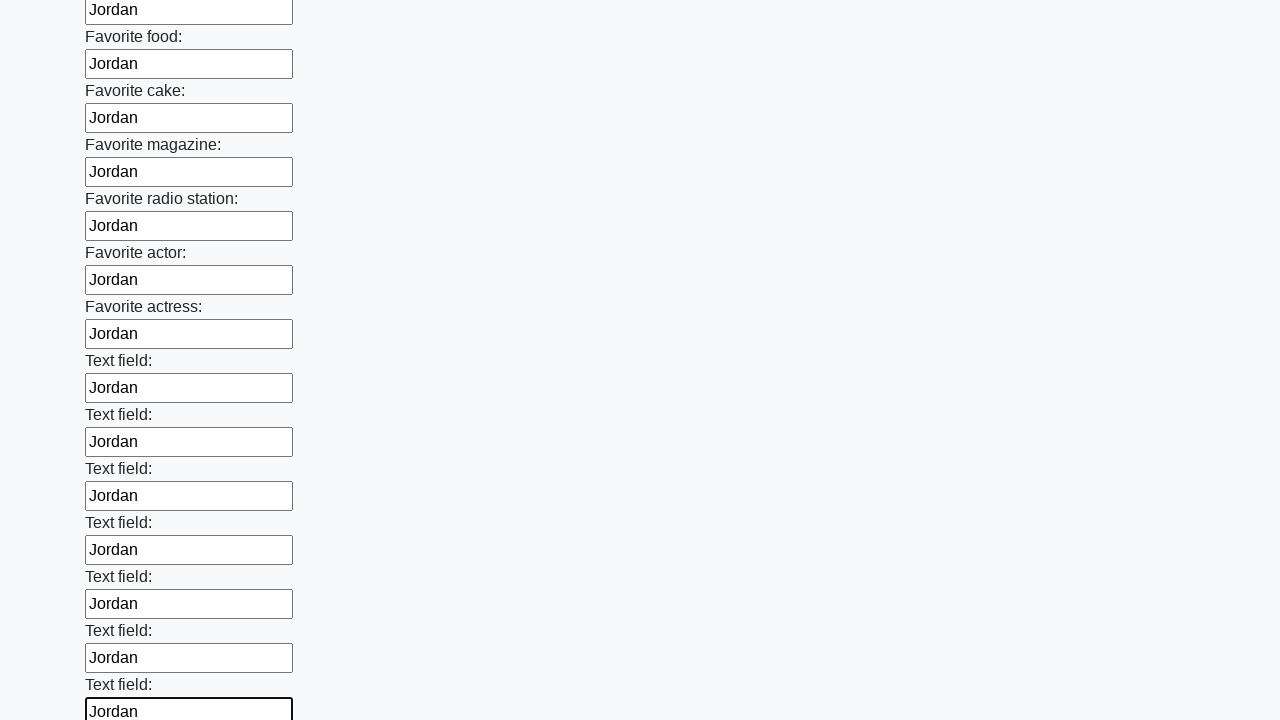

Filled an input field with 'Jordan' on input >> nth=33
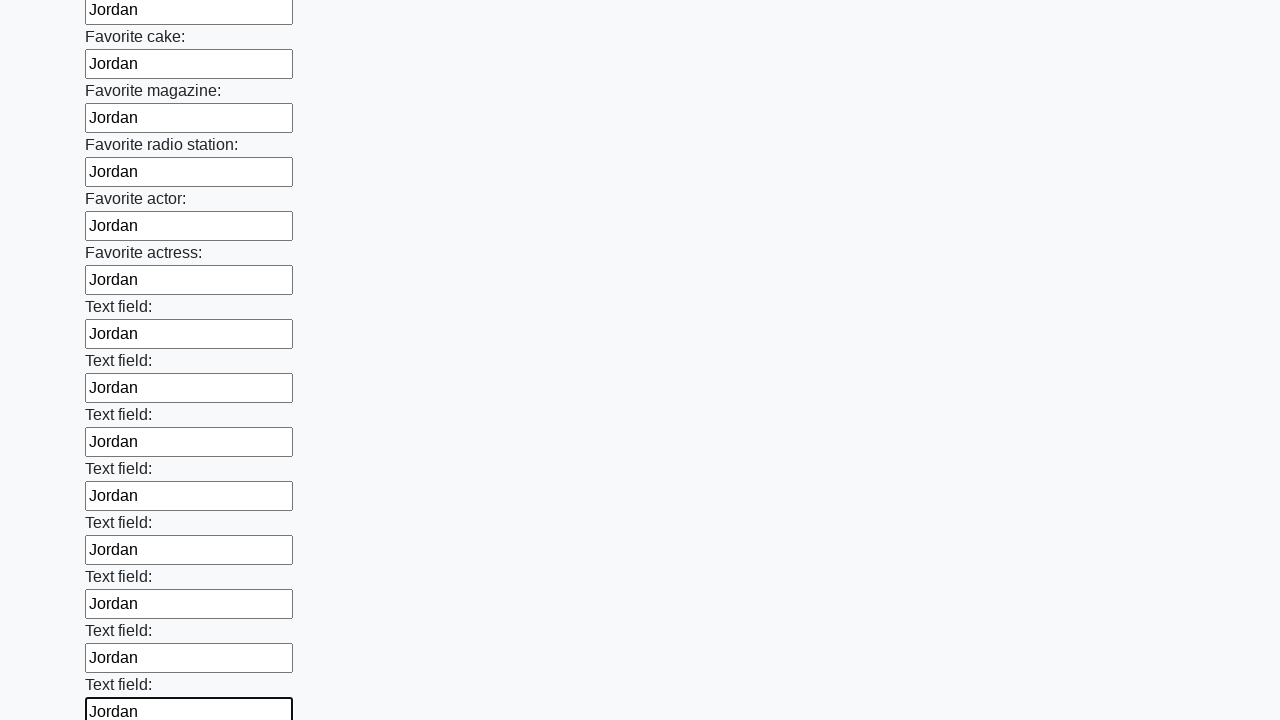

Filled an input field with 'Jordan' on input >> nth=34
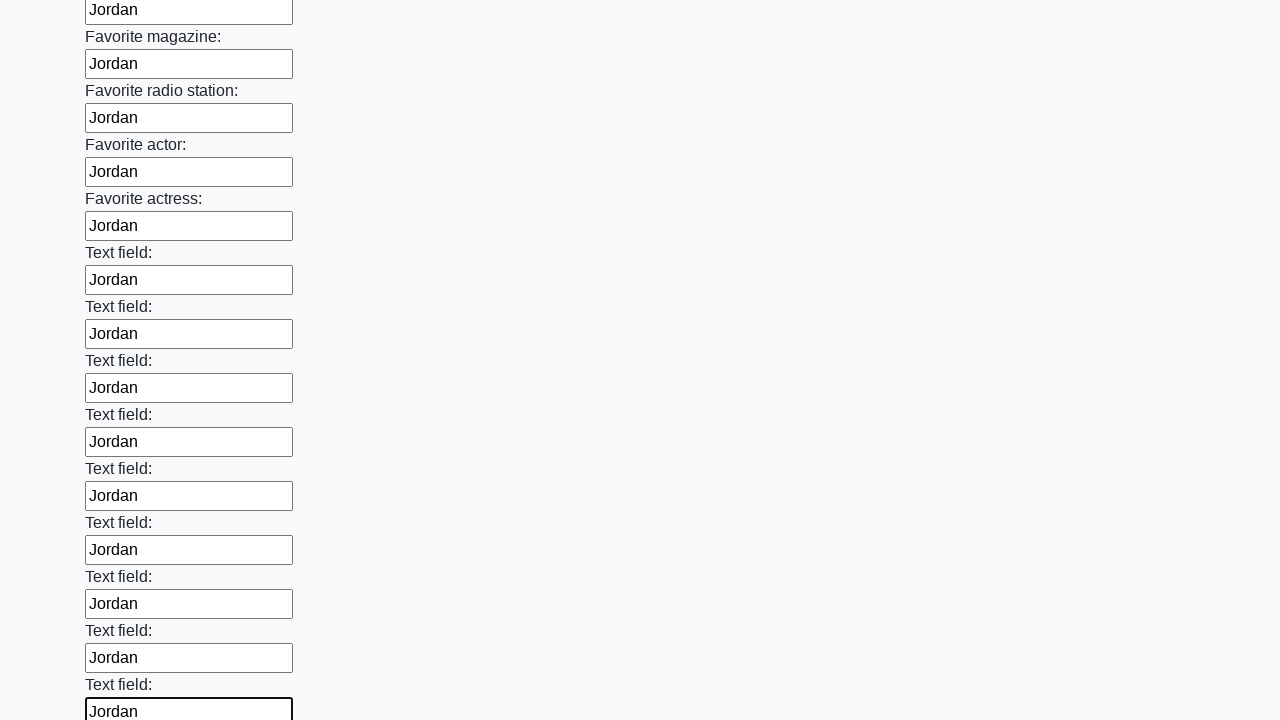

Filled an input field with 'Jordan' on input >> nth=35
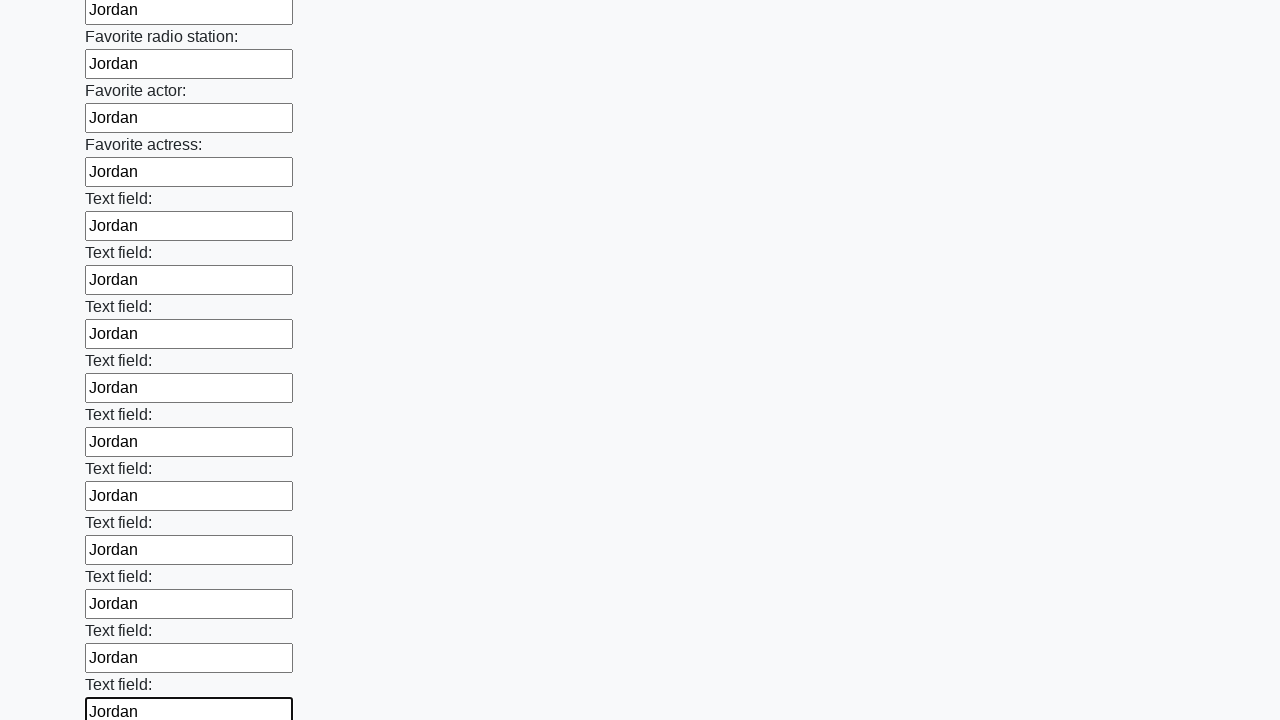

Filled an input field with 'Jordan' on input >> nth=36
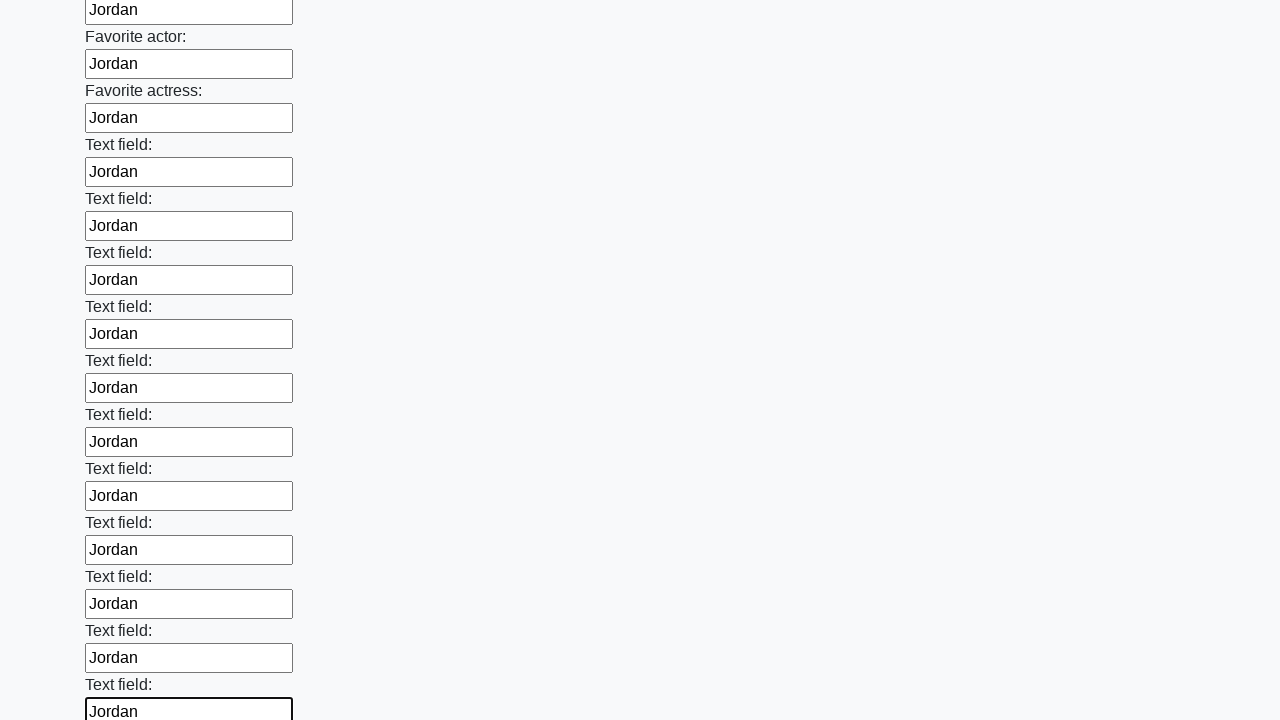

Filled an input field with 'Jordan' on input >> nth=37
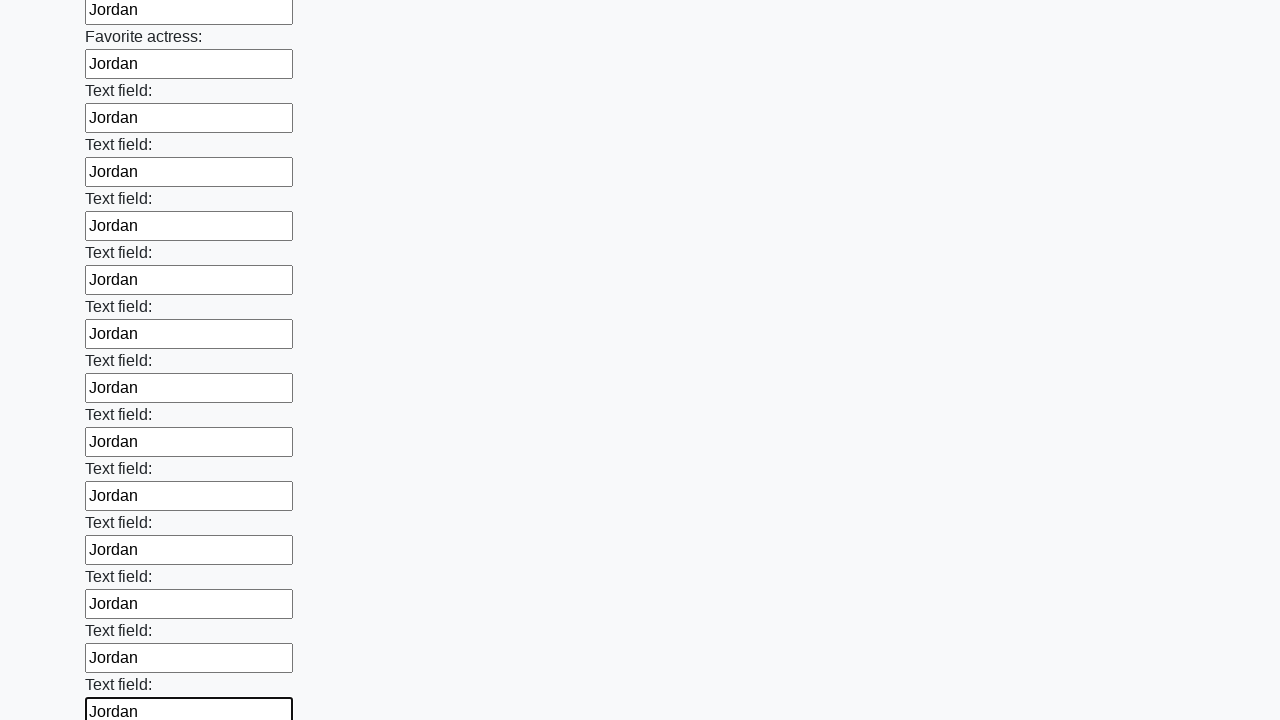

Filled an input field with 'Jordan' on input >> nth=38
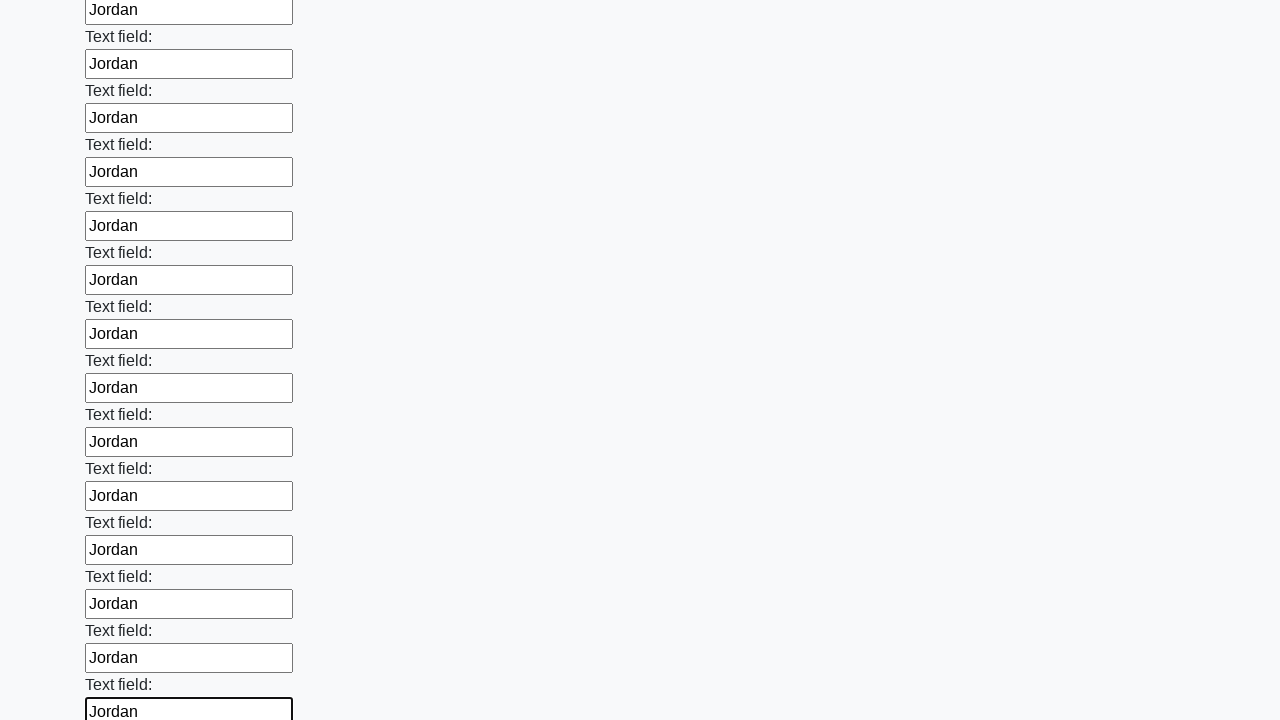

Filled an input field with 'Jordan' on input >> nth=39
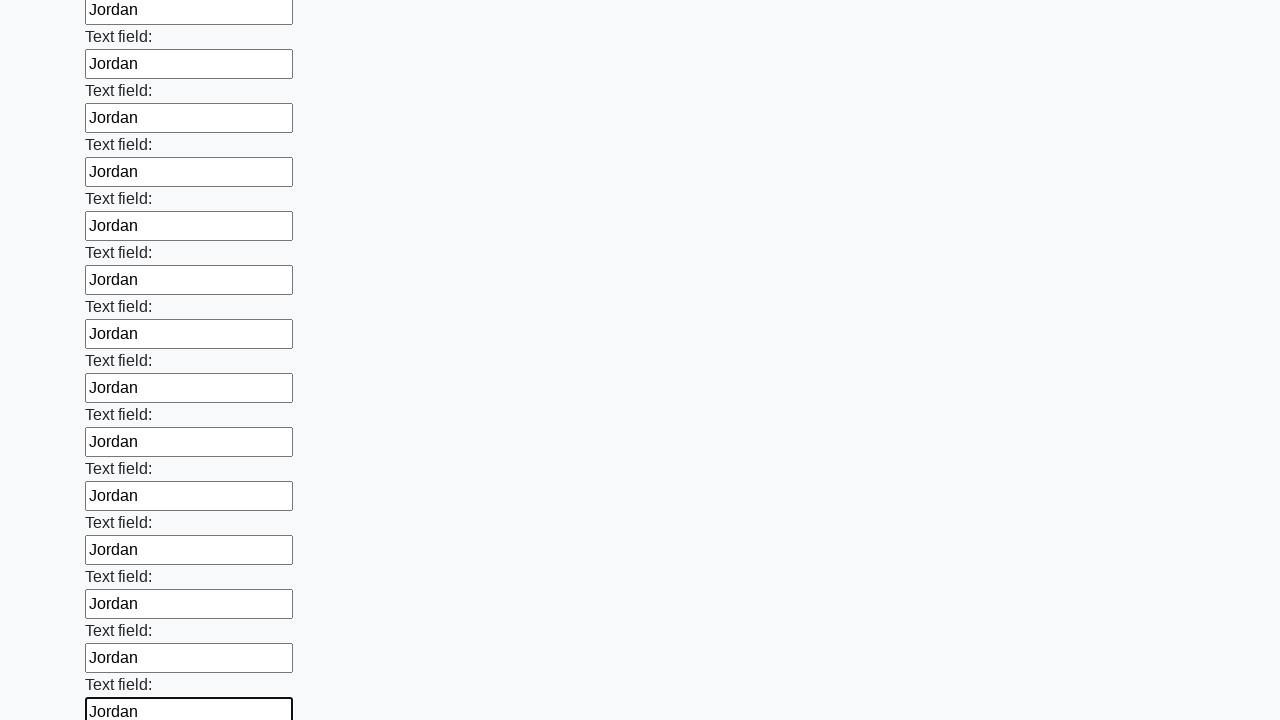

Filled an input field with 'Jordan' on input >> nth=40
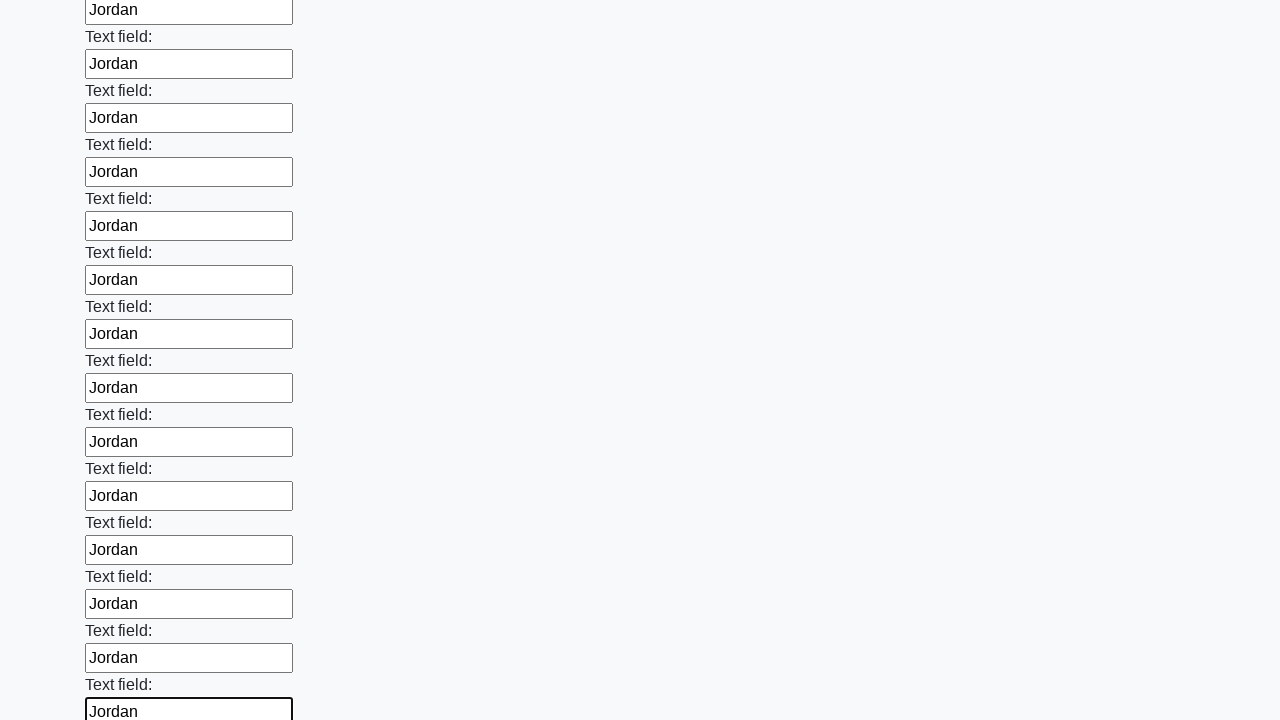

Filled an input field with 'Jordan' on input >> nth=41
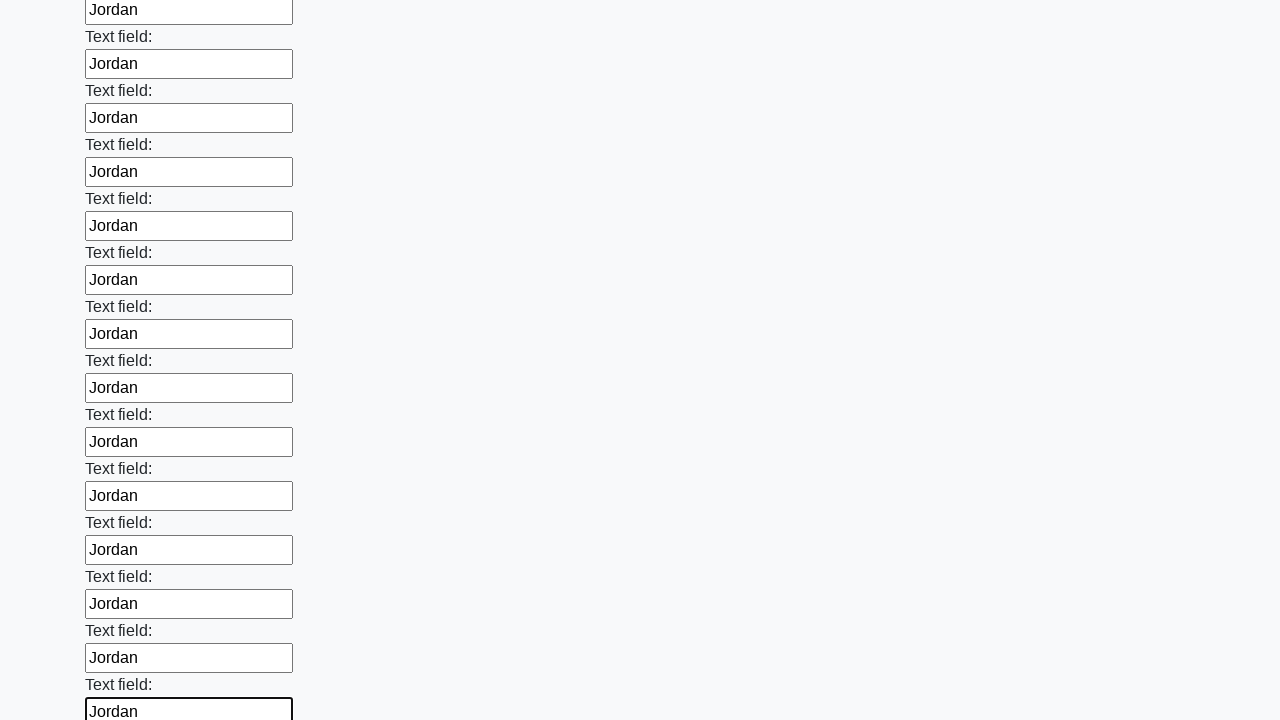

Filled an input field with 'Jordan' on input >> nth=42
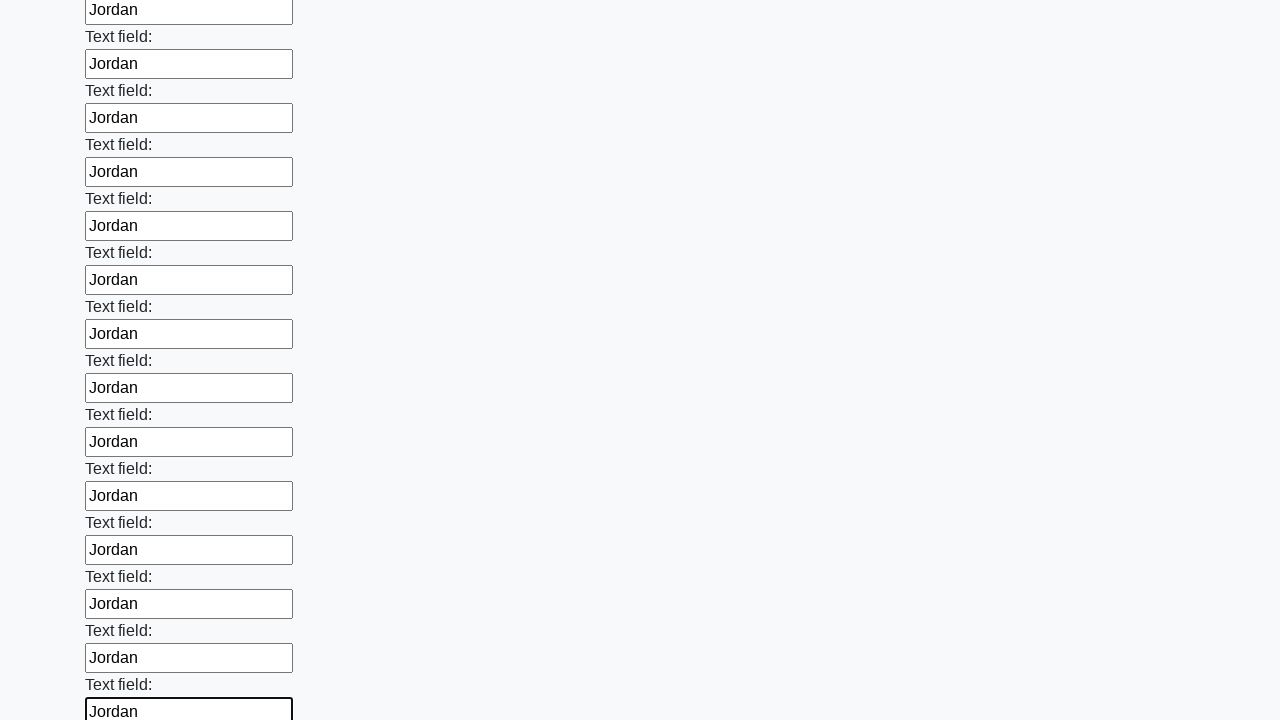

Filled an input field with 'Jordan' on input >> nth=43
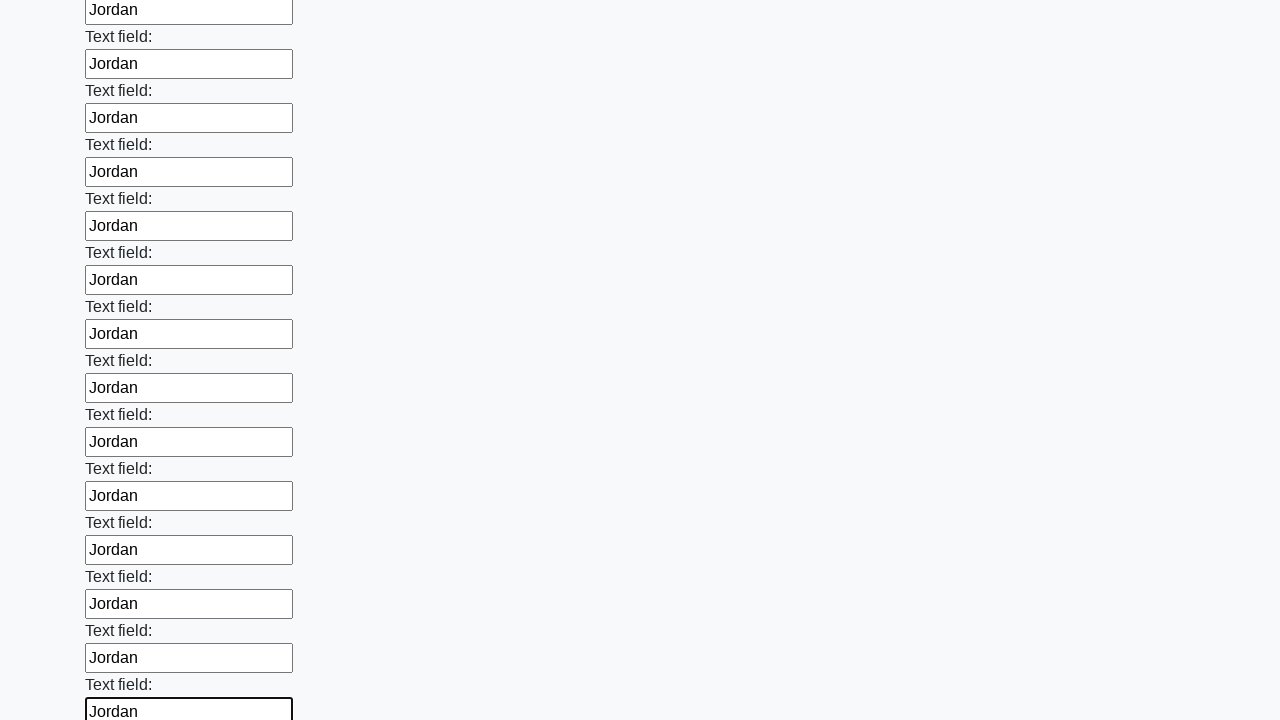

Filled an input field with 'Jordan' on input >> nth=44
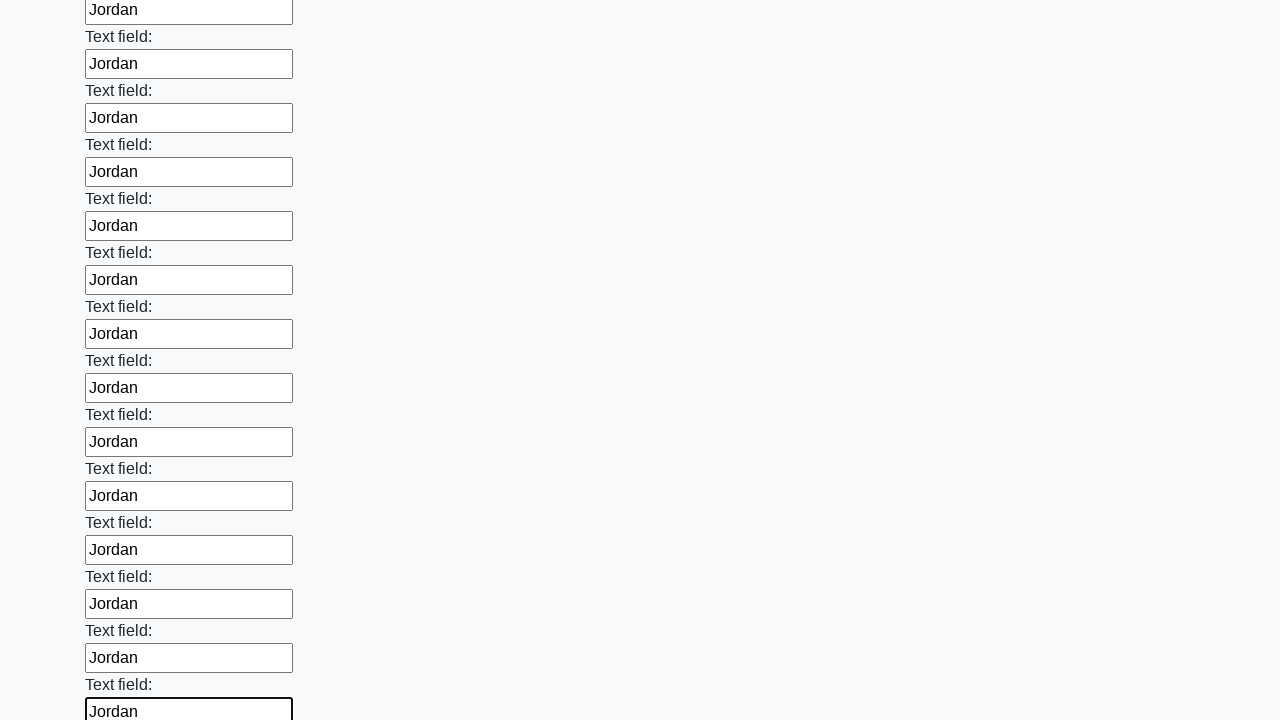

Filled an input field with 'Jordan' on input >> nth=45
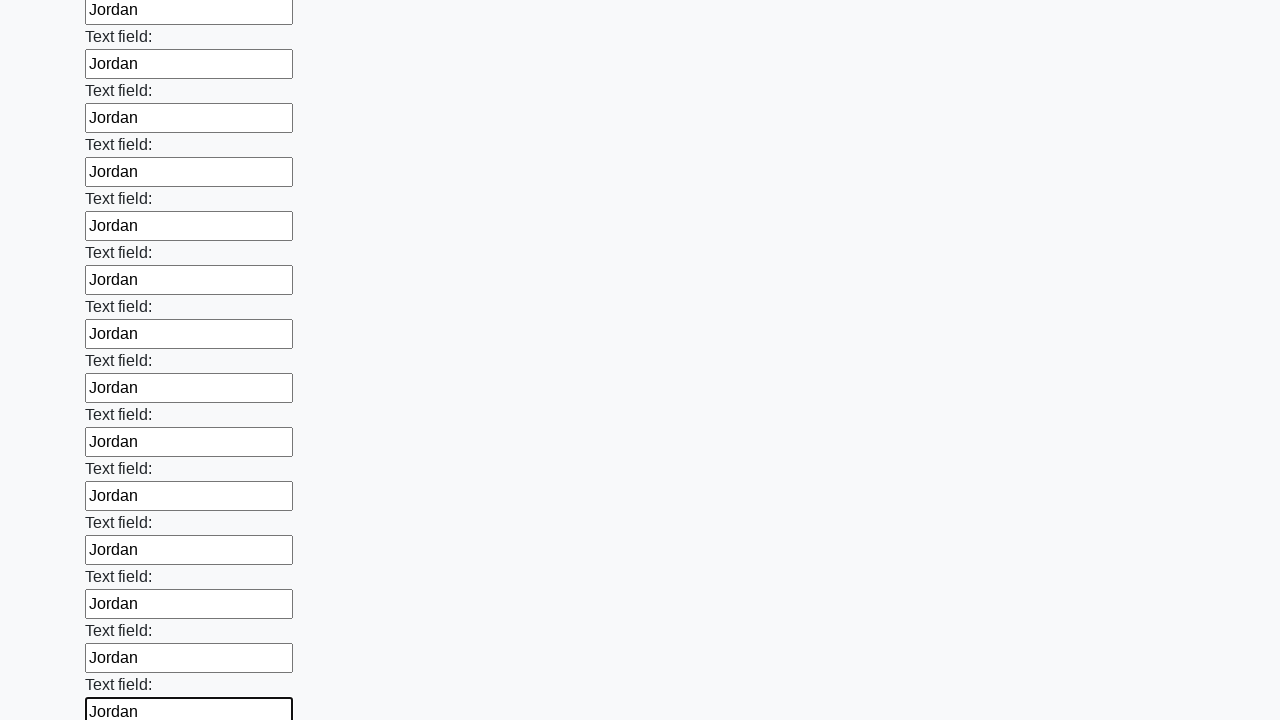

Filled an input field with 'Jordan' on input >> nth=46
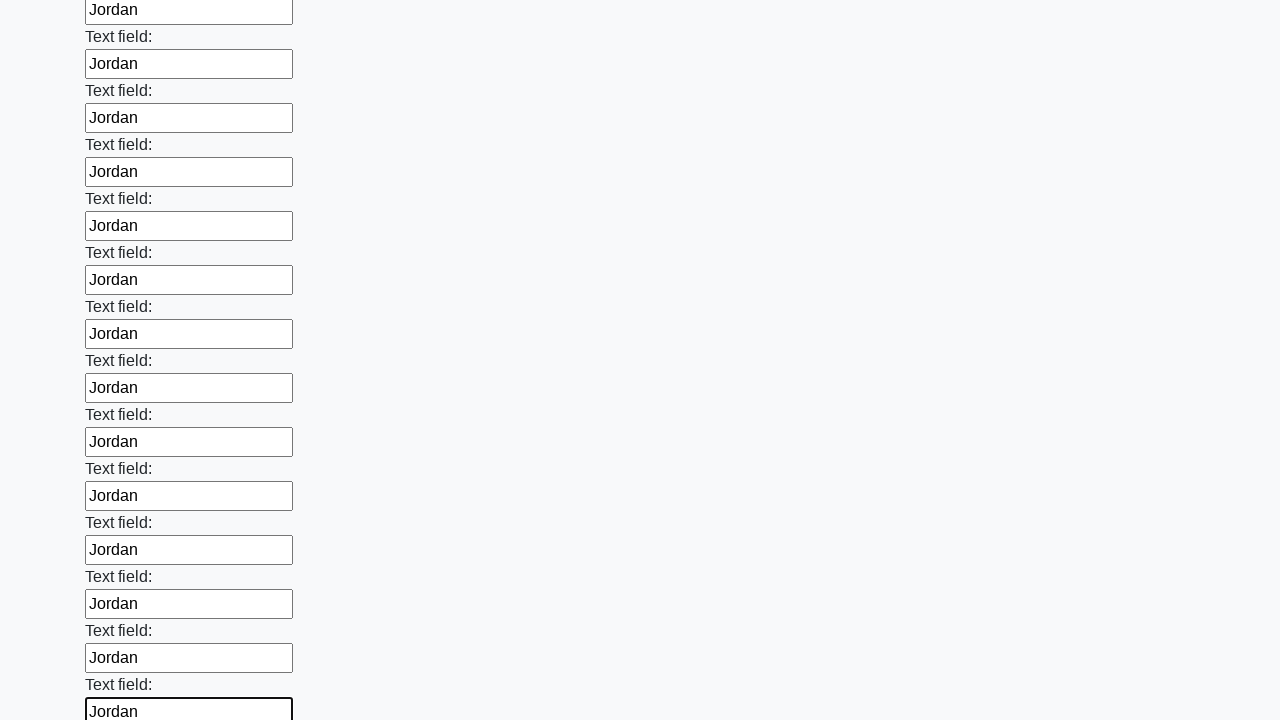

Filled an input field with 'Jordan' on input >> nth=47
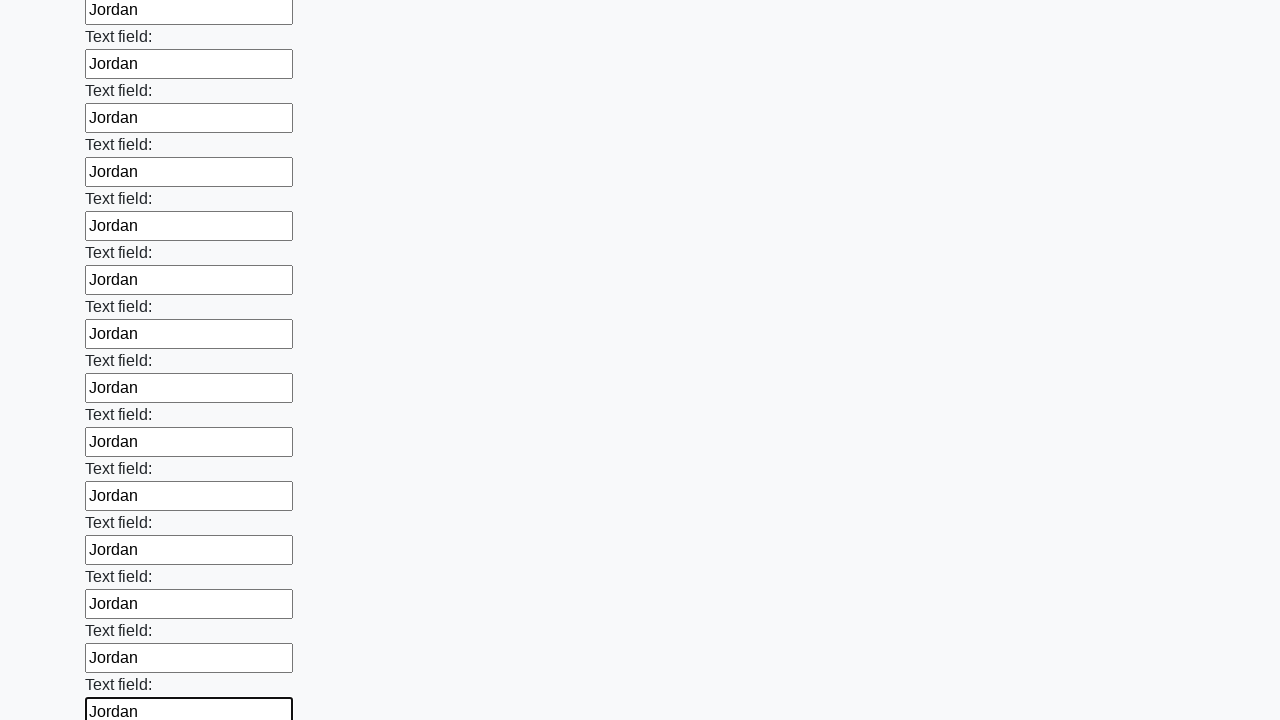

Filled an input field with 'Jordan' on input >> nth=48
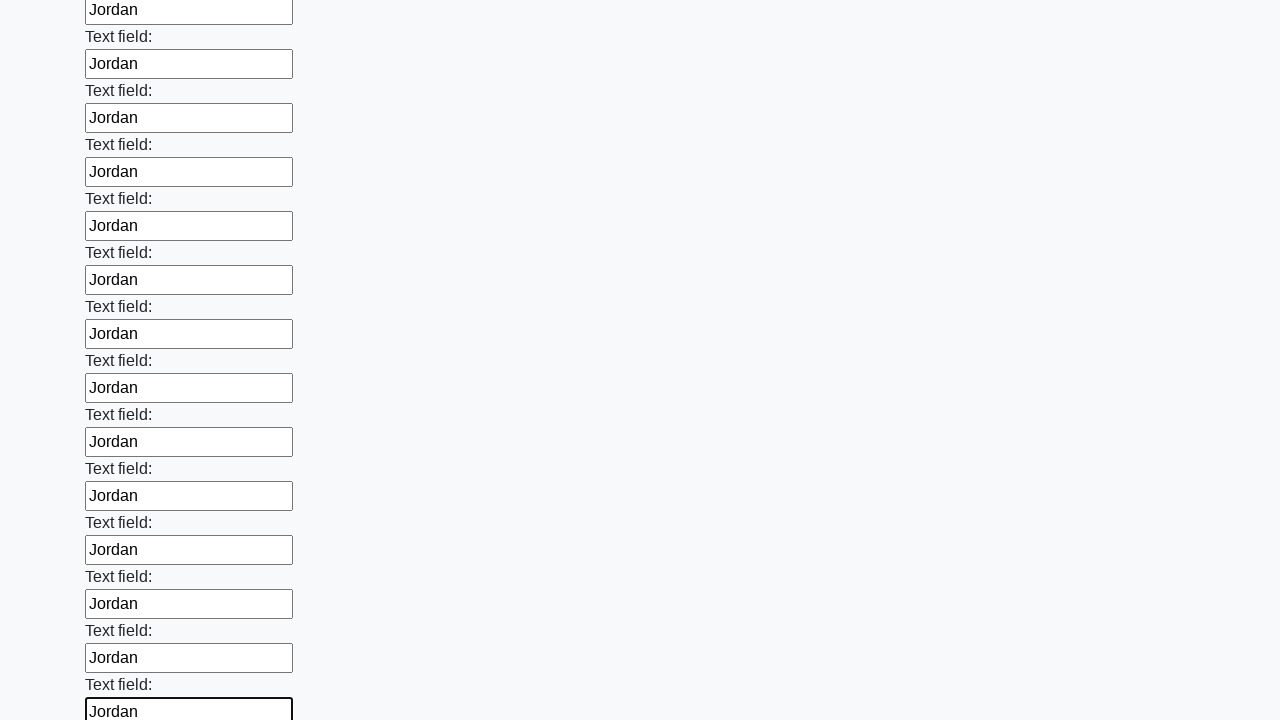

Filled an input field with 'Jordan' on input >> nth=49
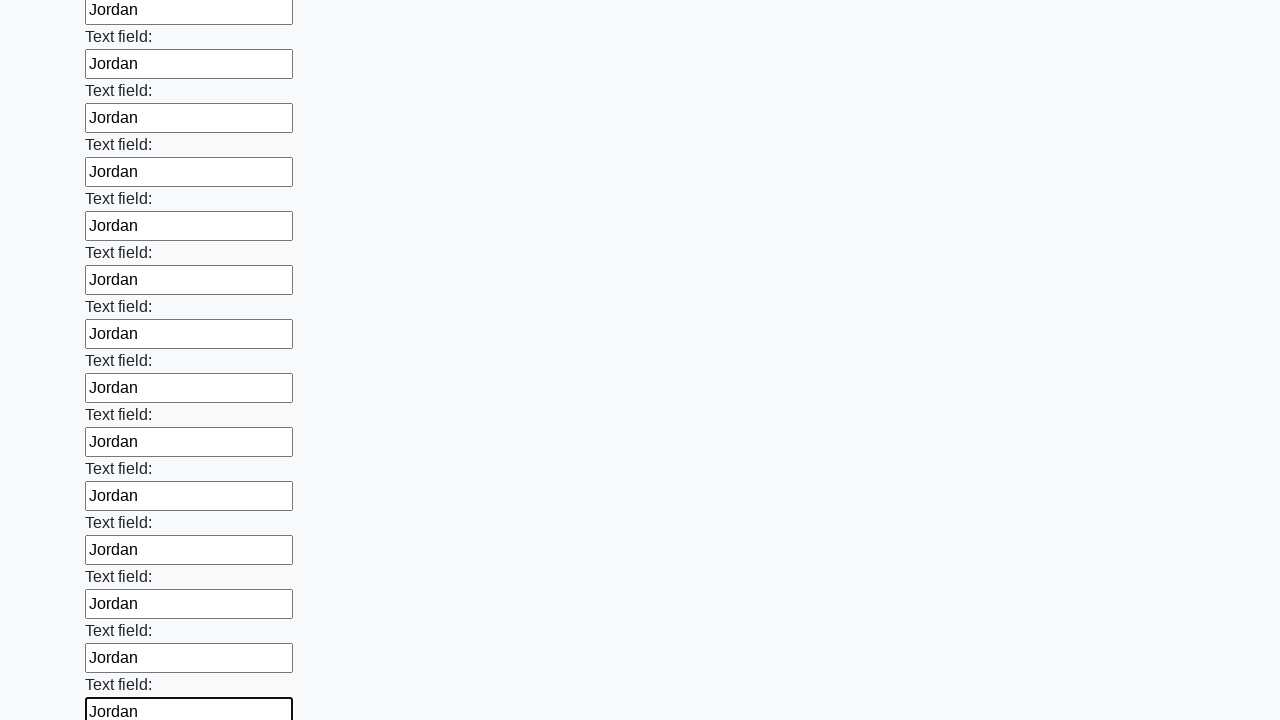

Filled an input field with 'Jordan' on input >> nth=50
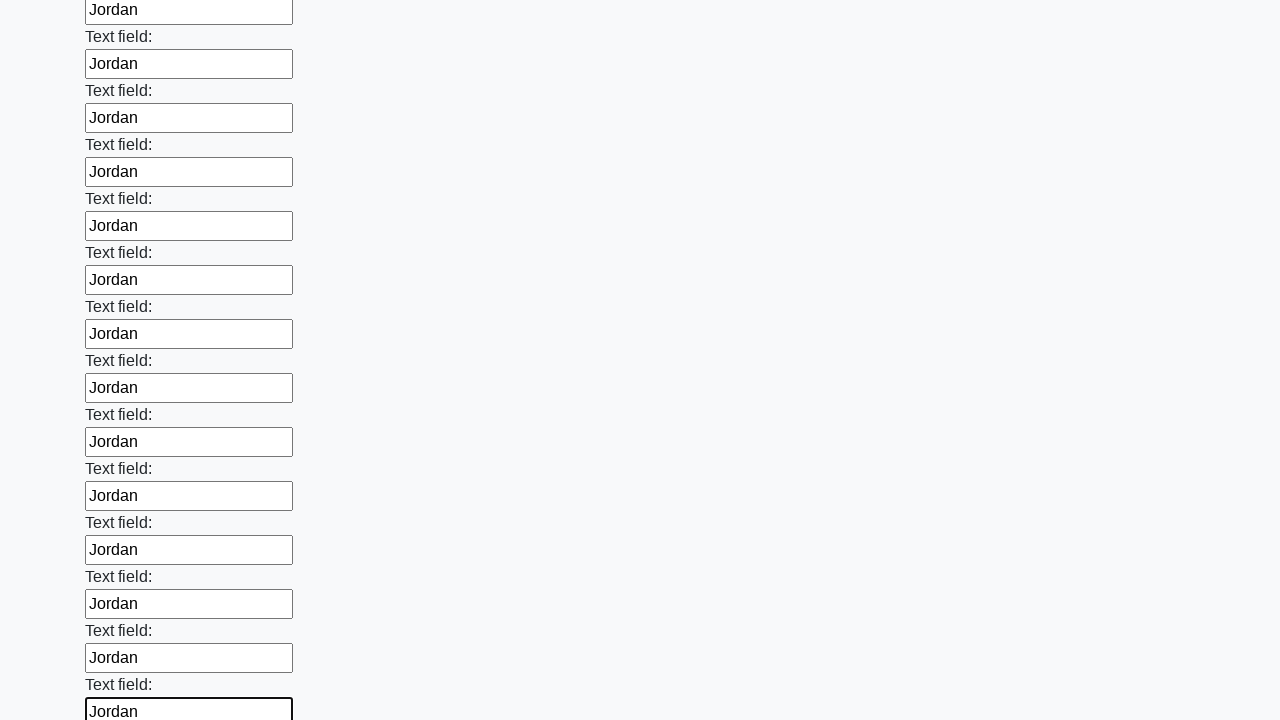

Filled an input field with 'Jordan' on input >> nth=51
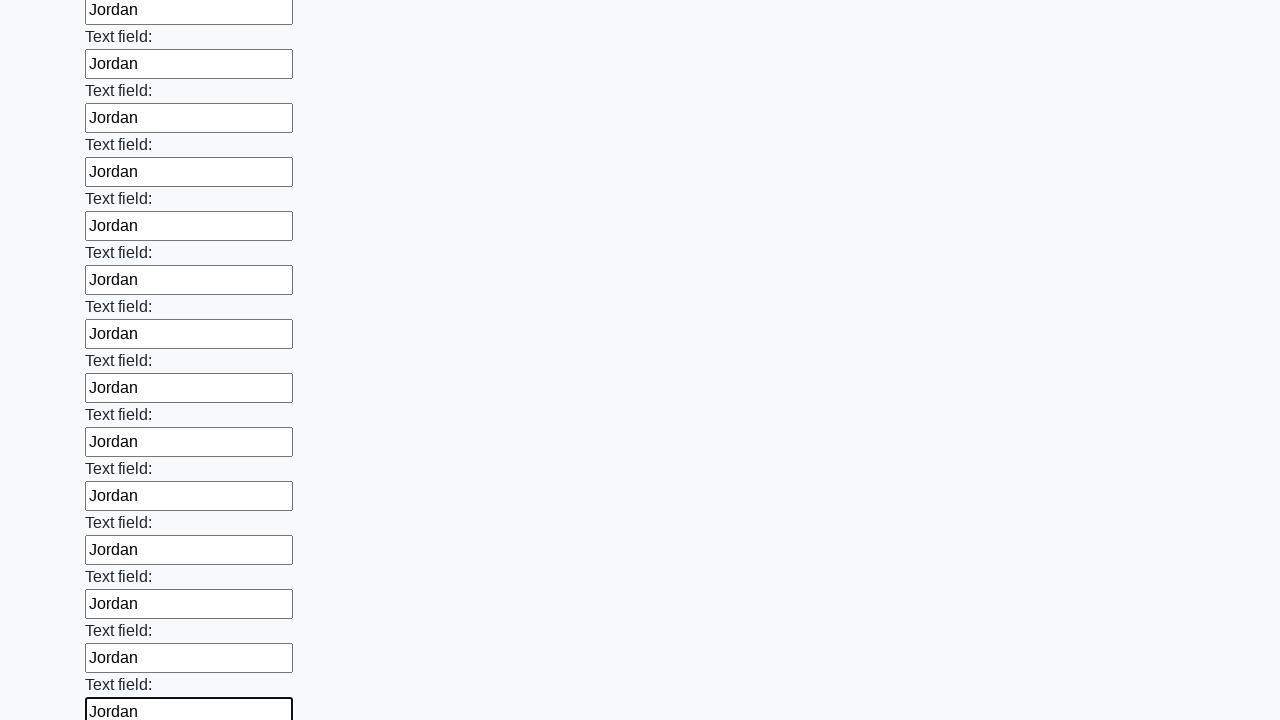

Filled an input field with 'Jordan' on input >> nth=52
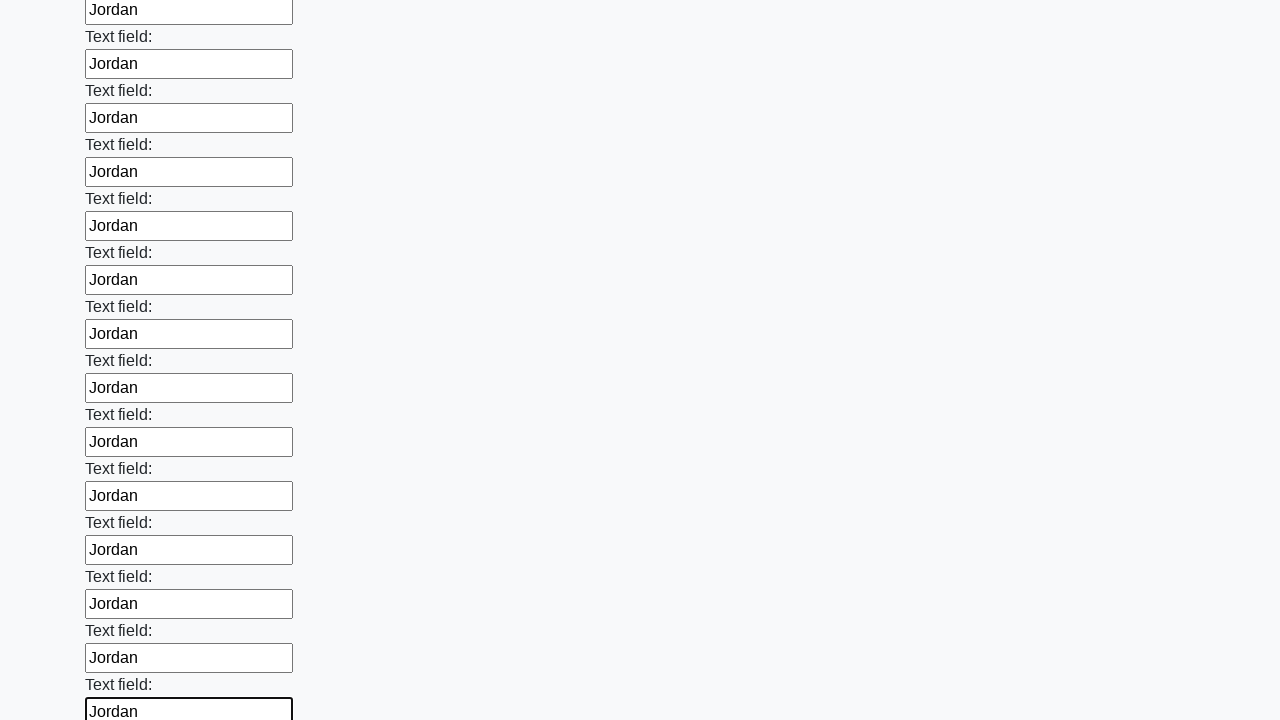

Filled an input field with 'Jordan' on input >> nth=53
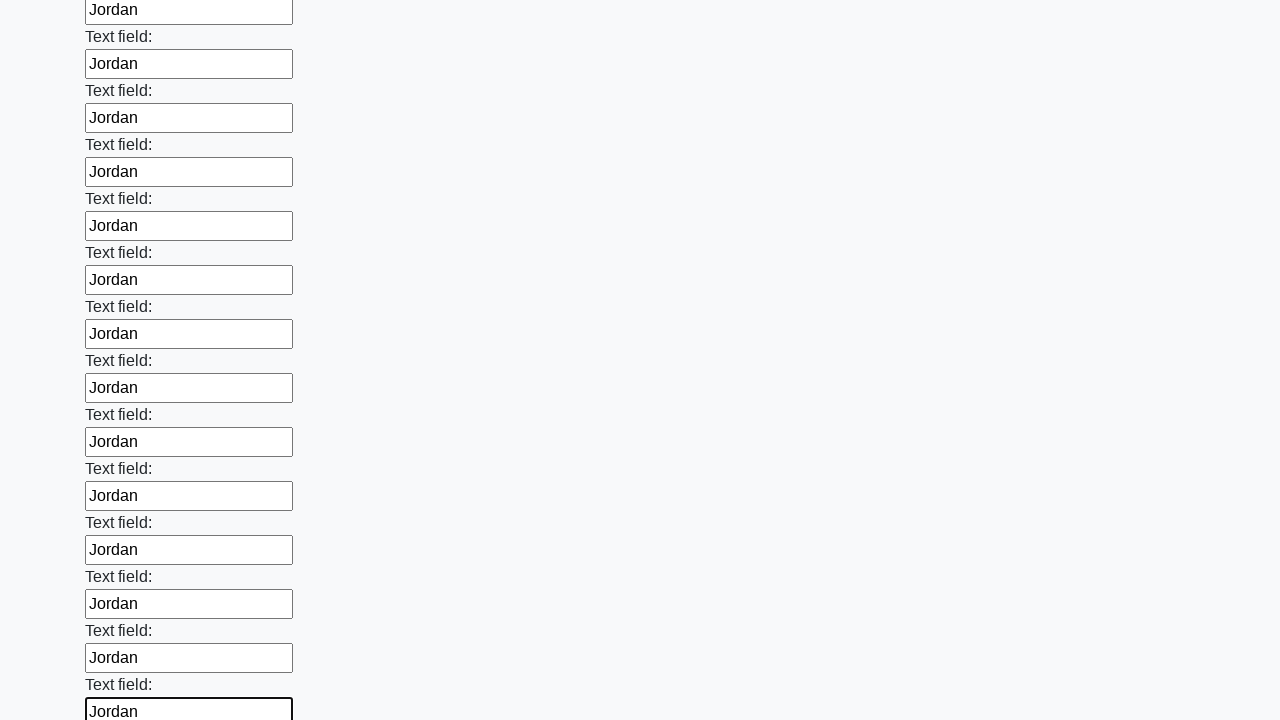

Filled an input field with 'Jordan' on input >> nth=54
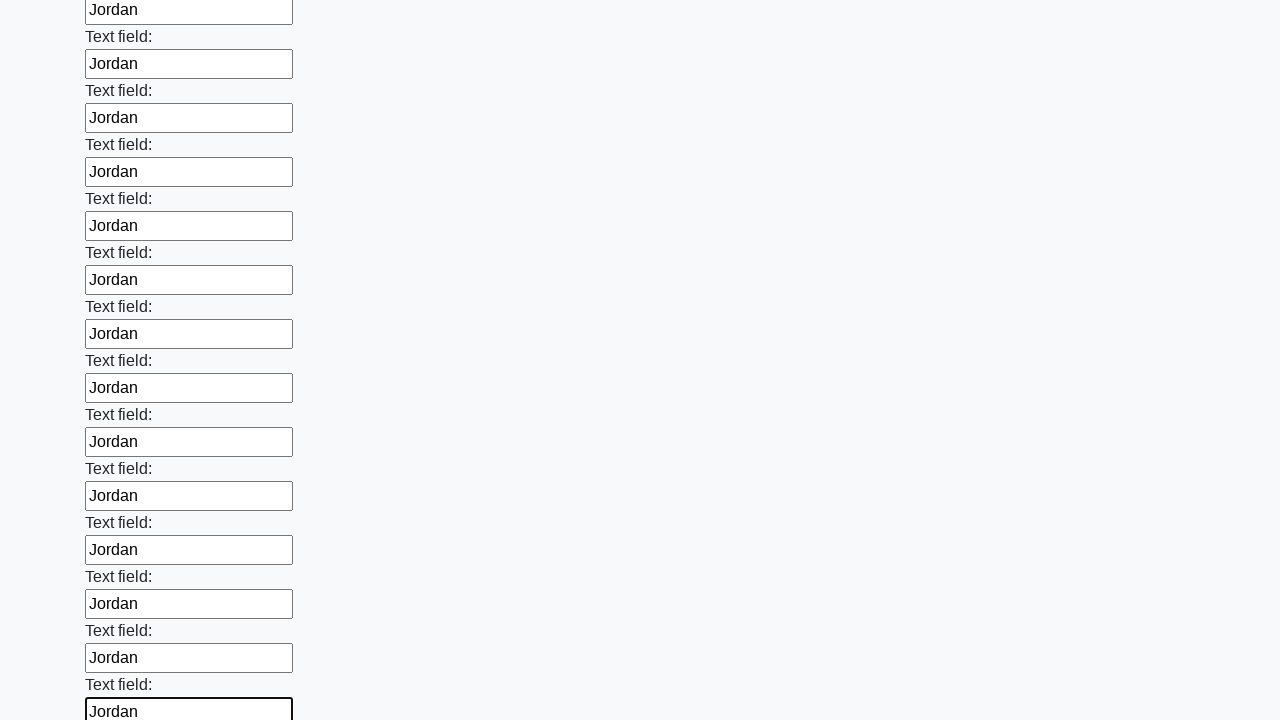

Filled an input field with 'Jordan' on input >> nth=55
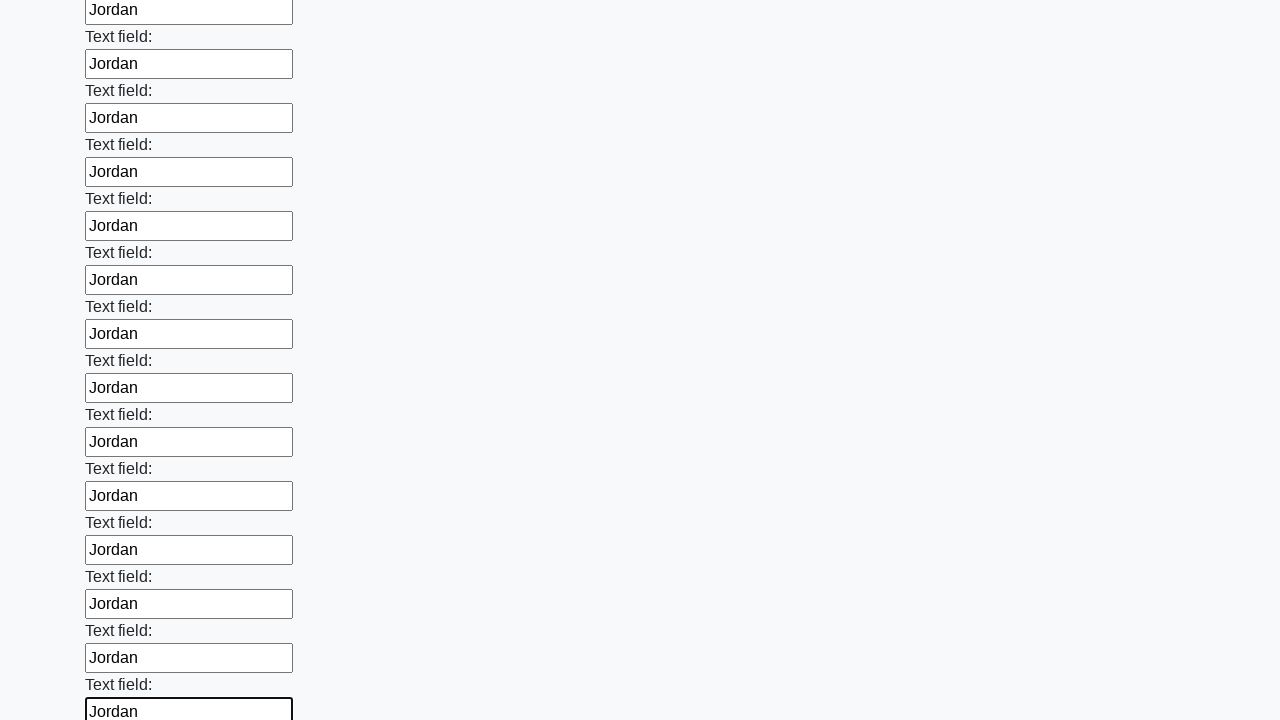

Filled an input field with 'Jordan' on input >> nth=56
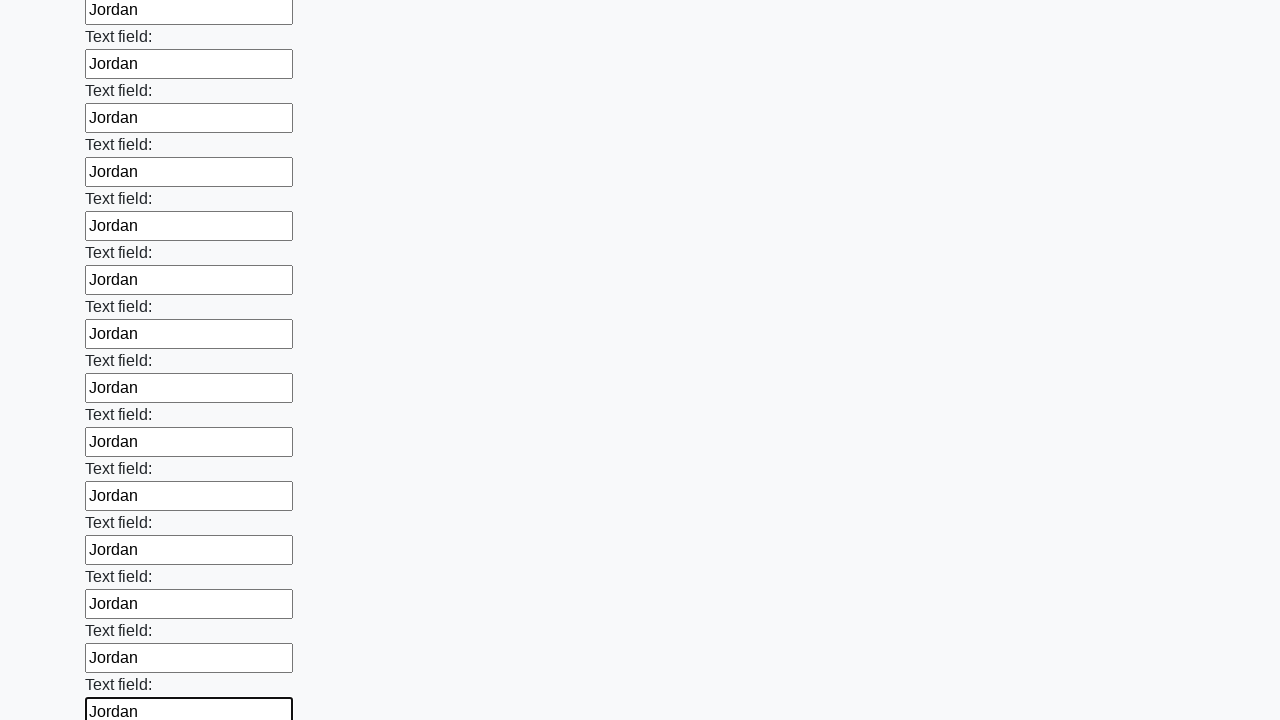

Filled an input field with 'Jordan' on input >> nth=57
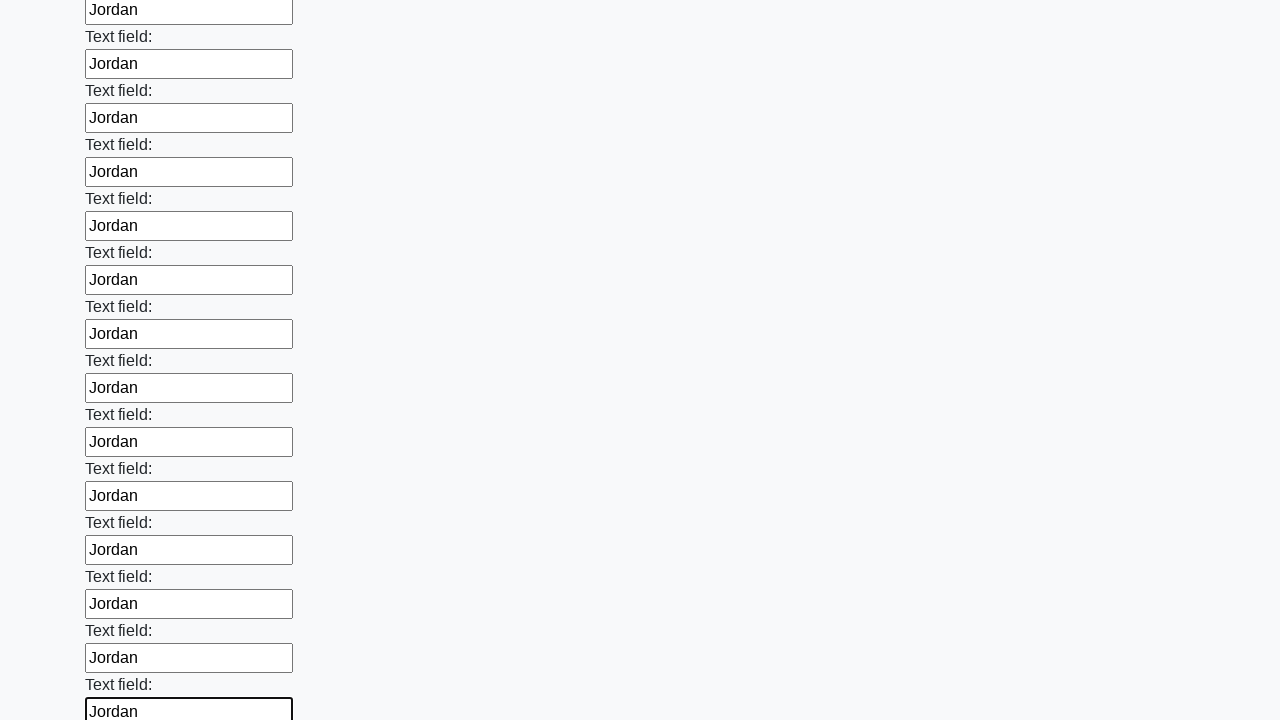

Filled an input field with 'Jordan' on input >> nth=58
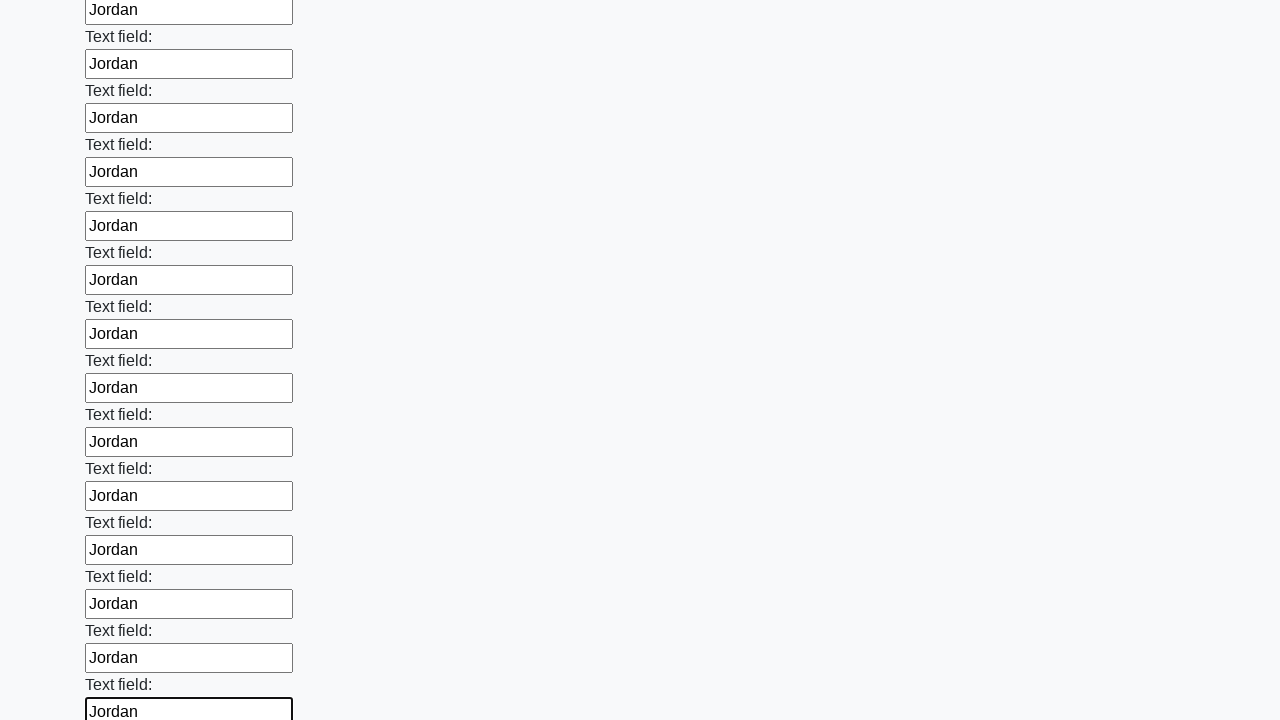

Filled an input field with 'Jordan' on input >> nth=59
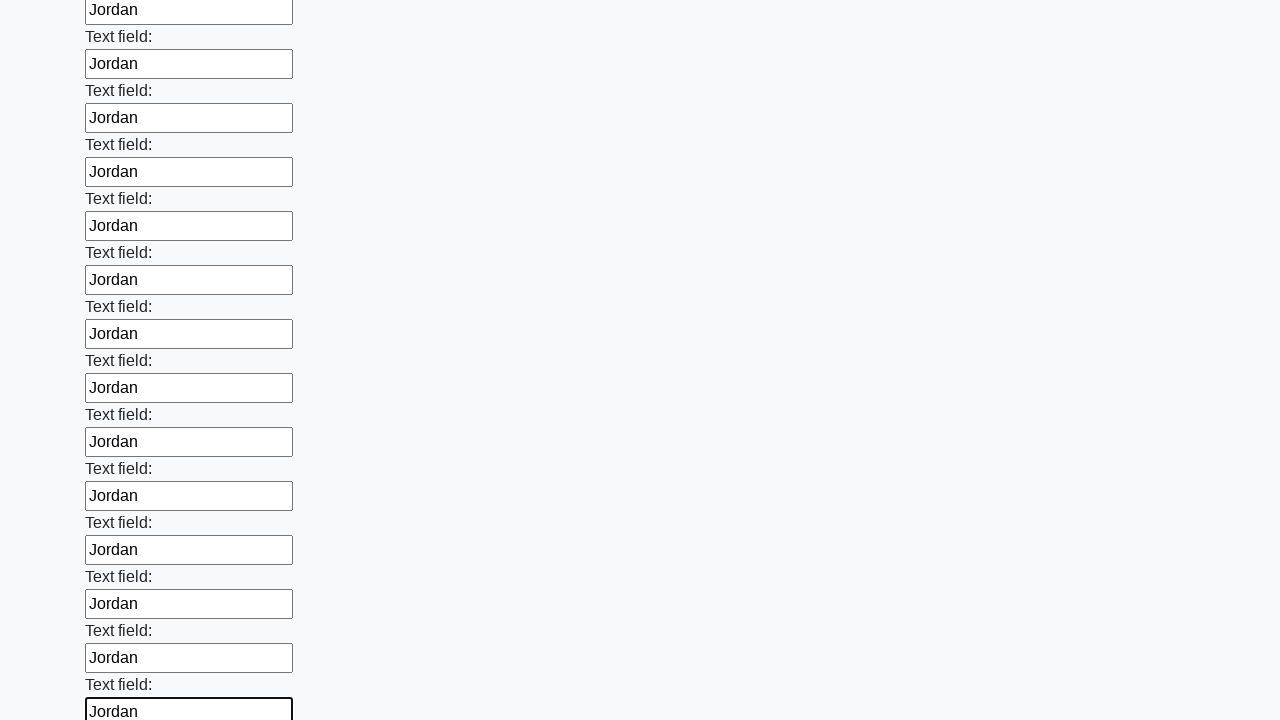

Filled an input field with 'Jordan' on input >> nth=60
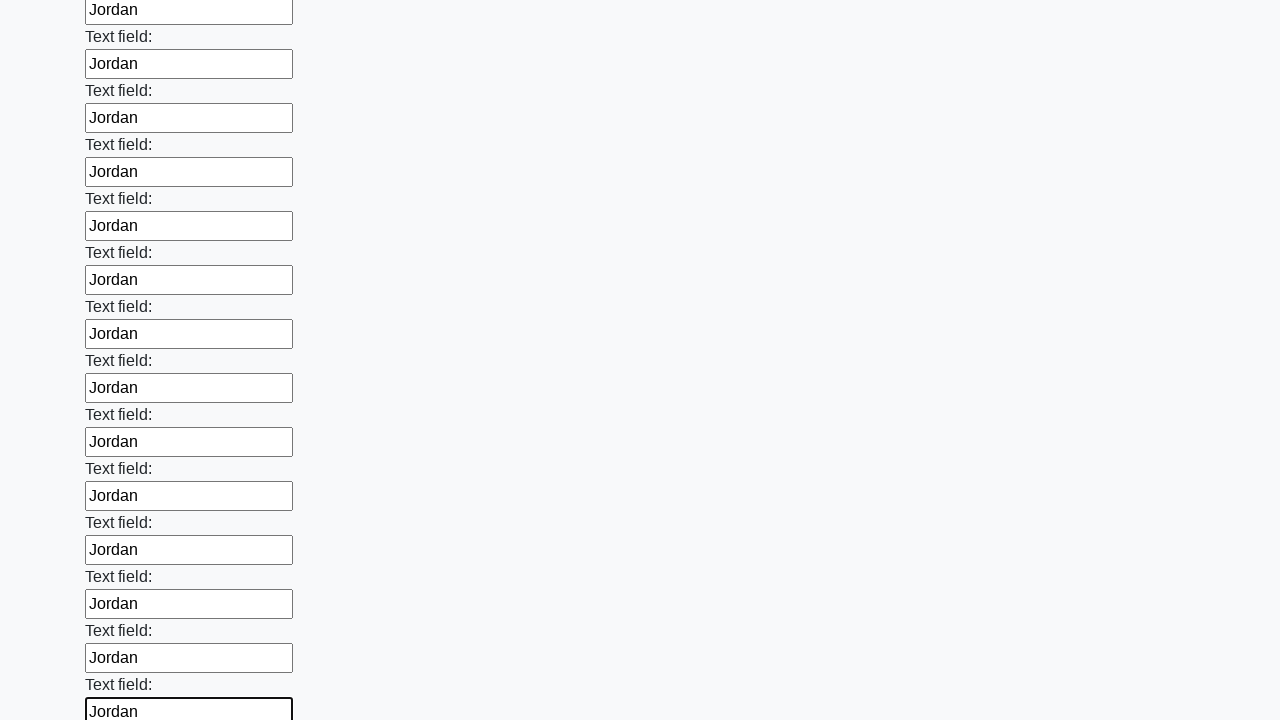

Filled an input field with 'Jordan' on input >> nth=61
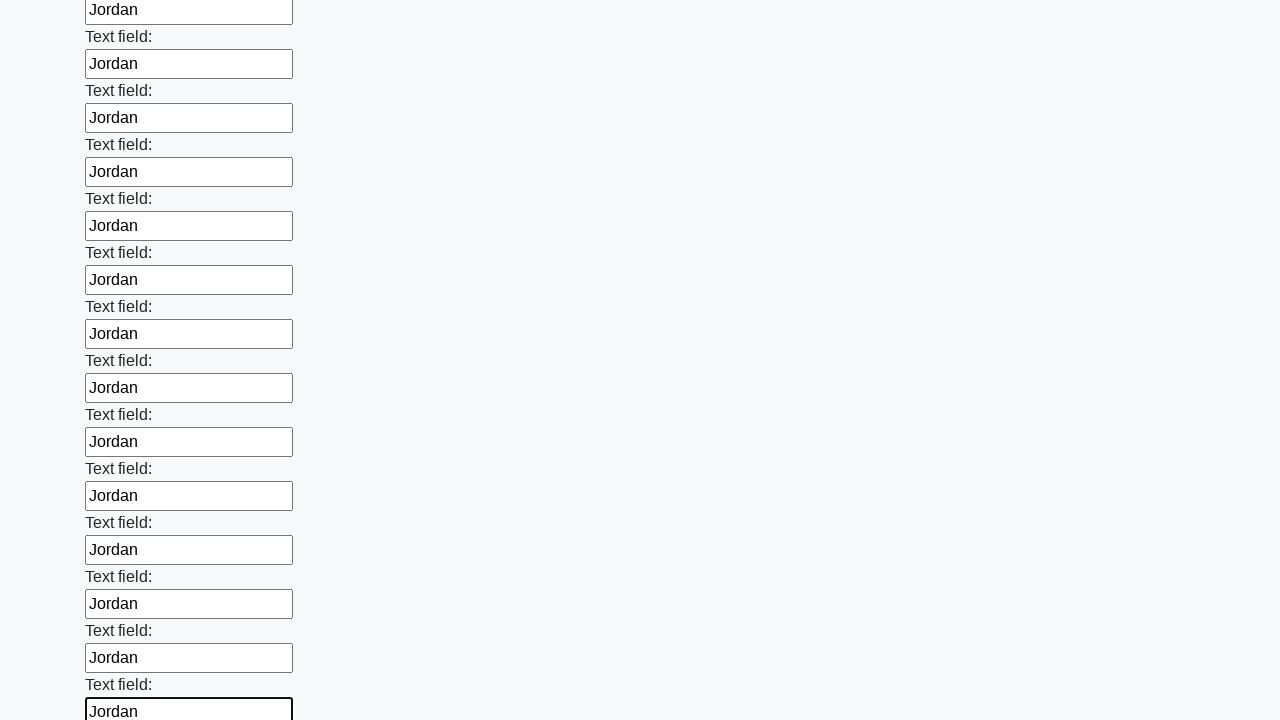

Filled an input field with 'Jordan' on input >> nth=62
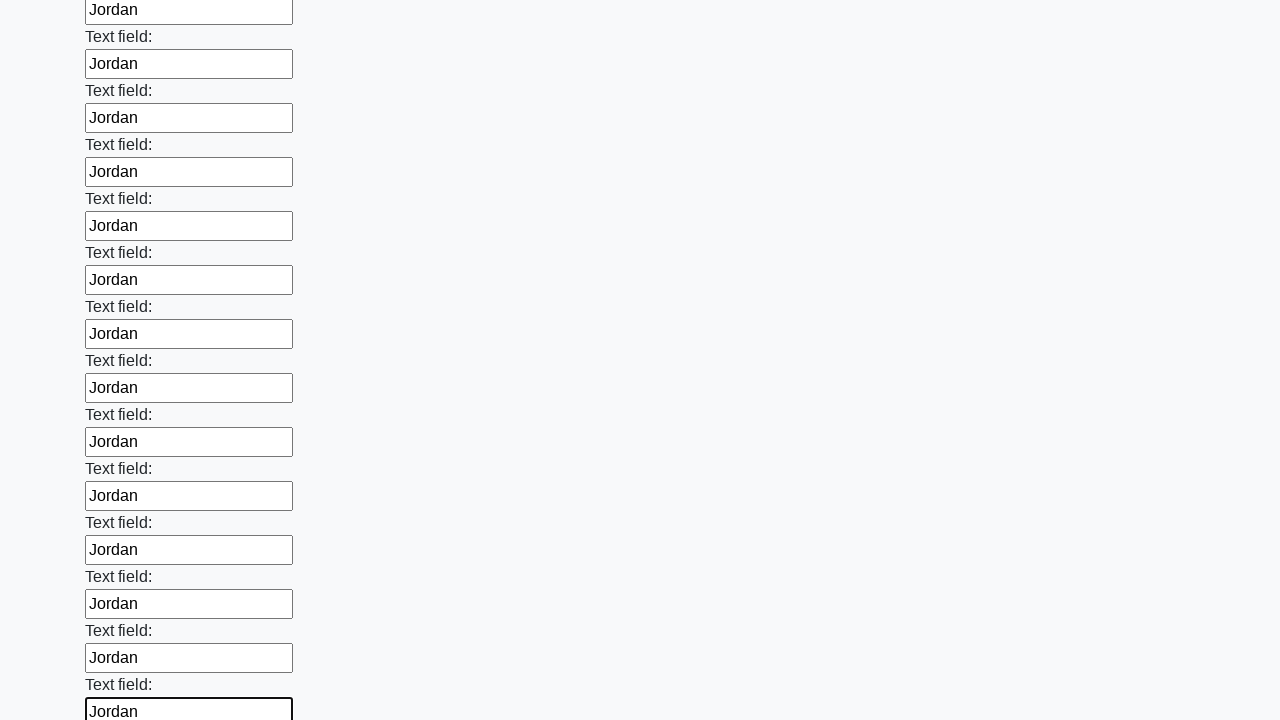

Filled an input field with 'Jordan' on input >> nth=63
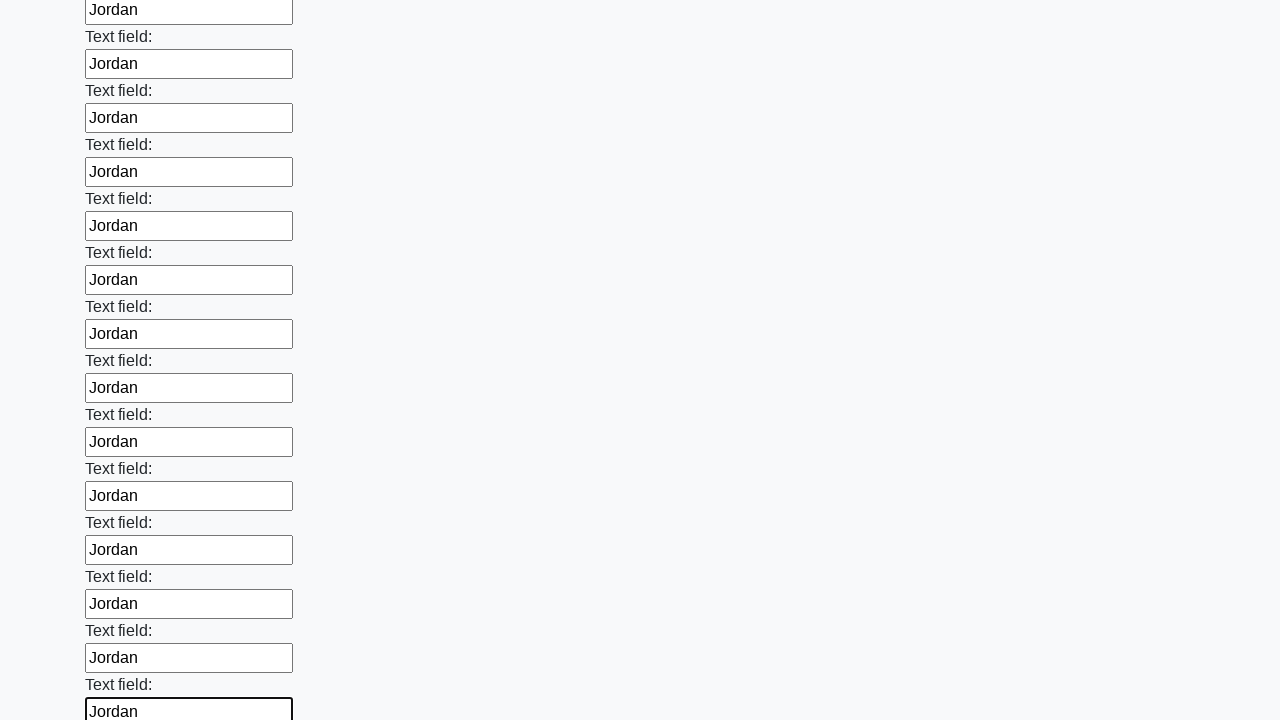

Filled an input field with 'Jordan' on input >> nth=64
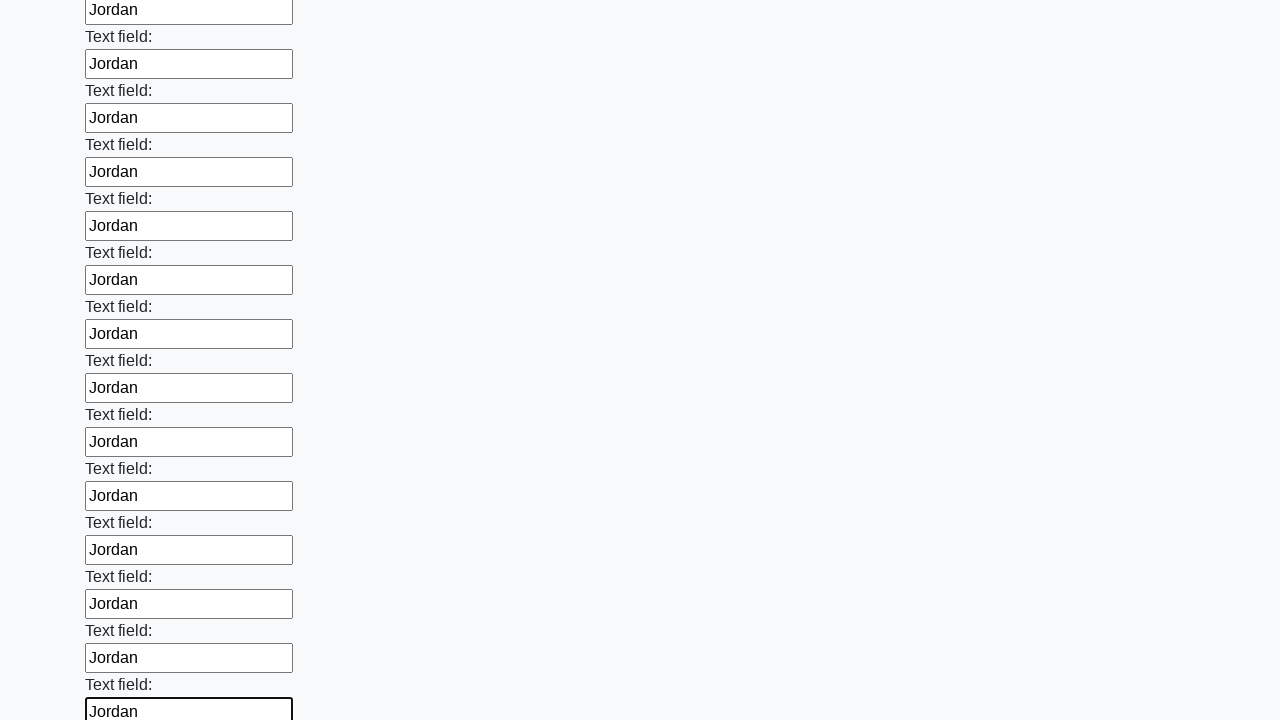

Filled an input field with 'Jordan' on input >> nth=65
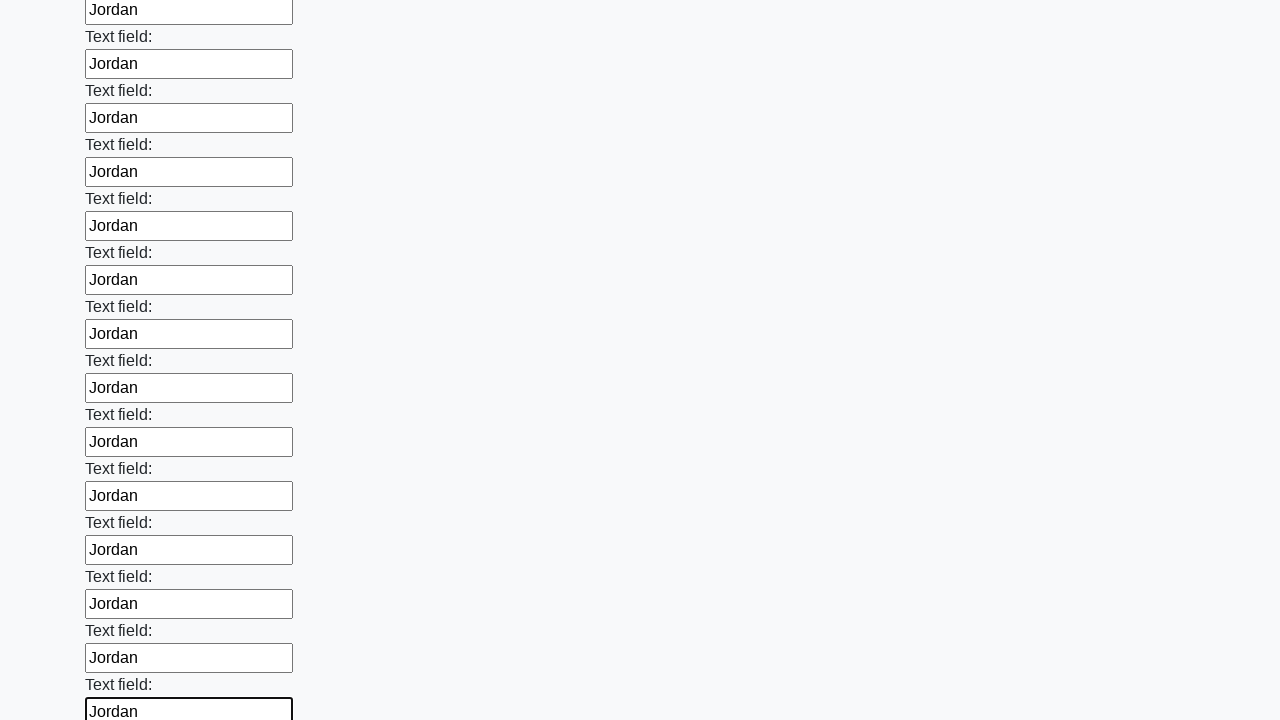

Filled an input field with 'Jordan' on input >> nth=66
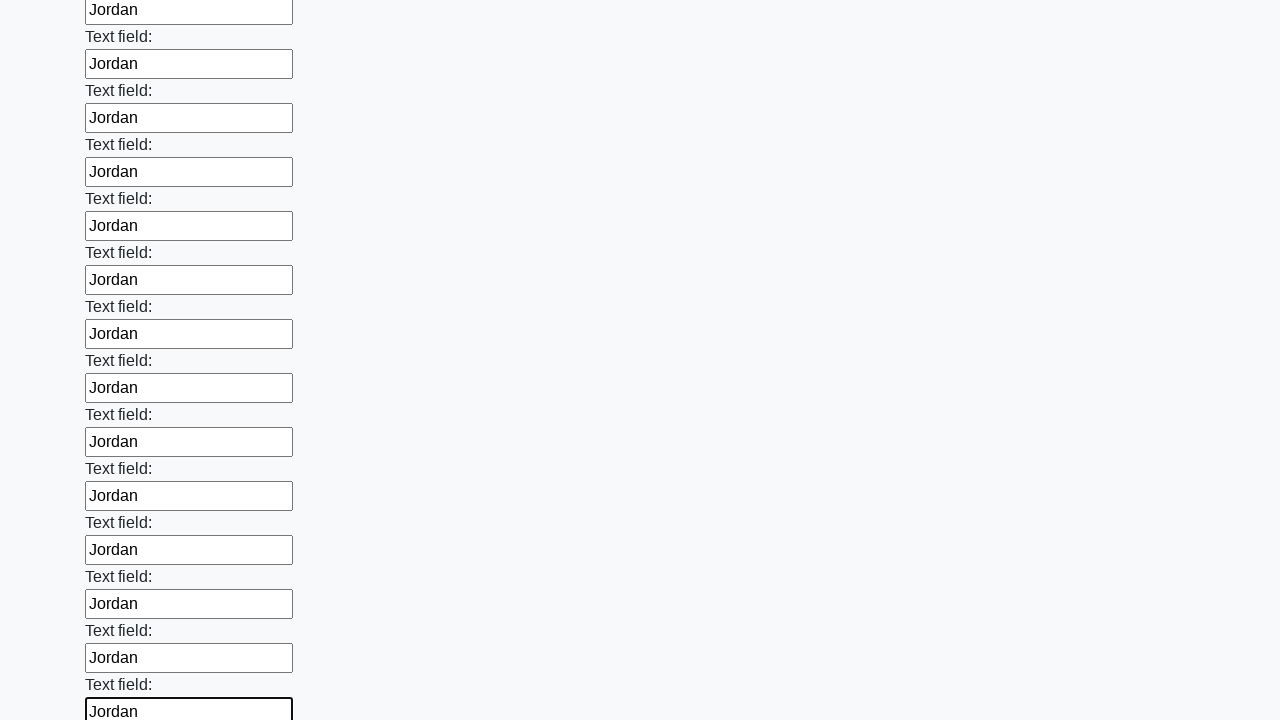

Filled an input field with 'Jordan' on input >> nth=67
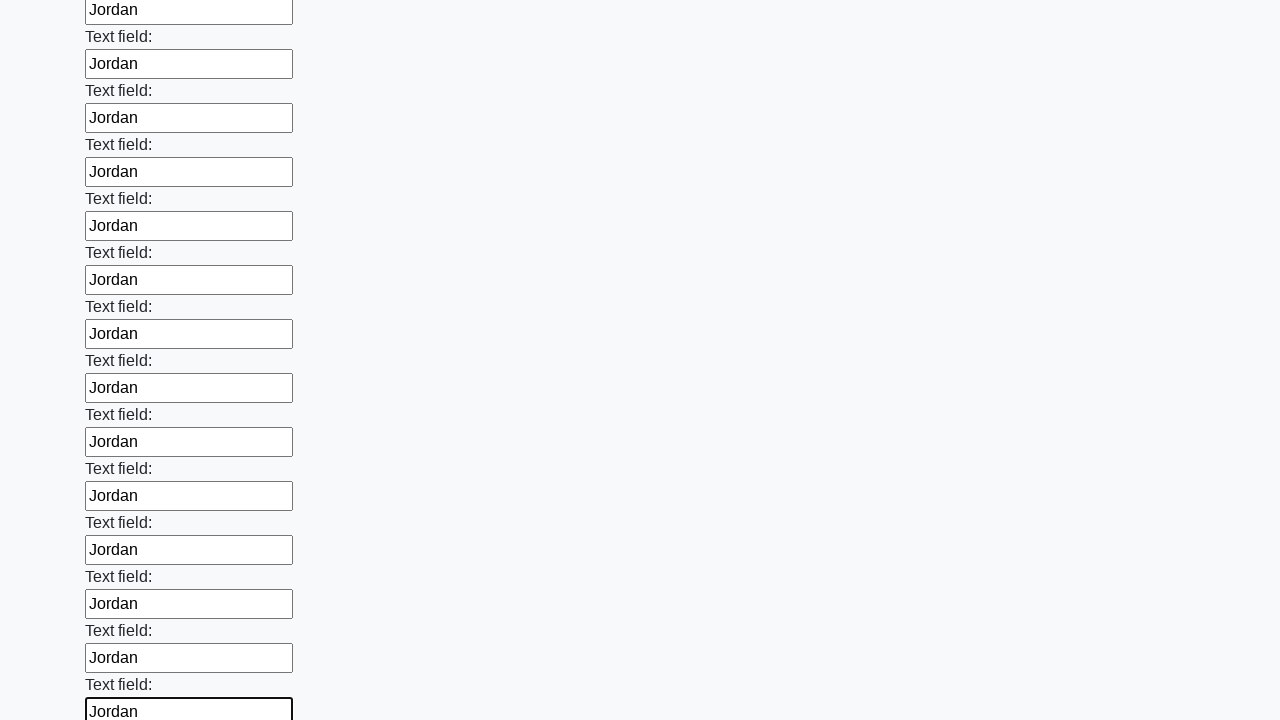

Filled an input field with 'Jordan' on input >> nth=68
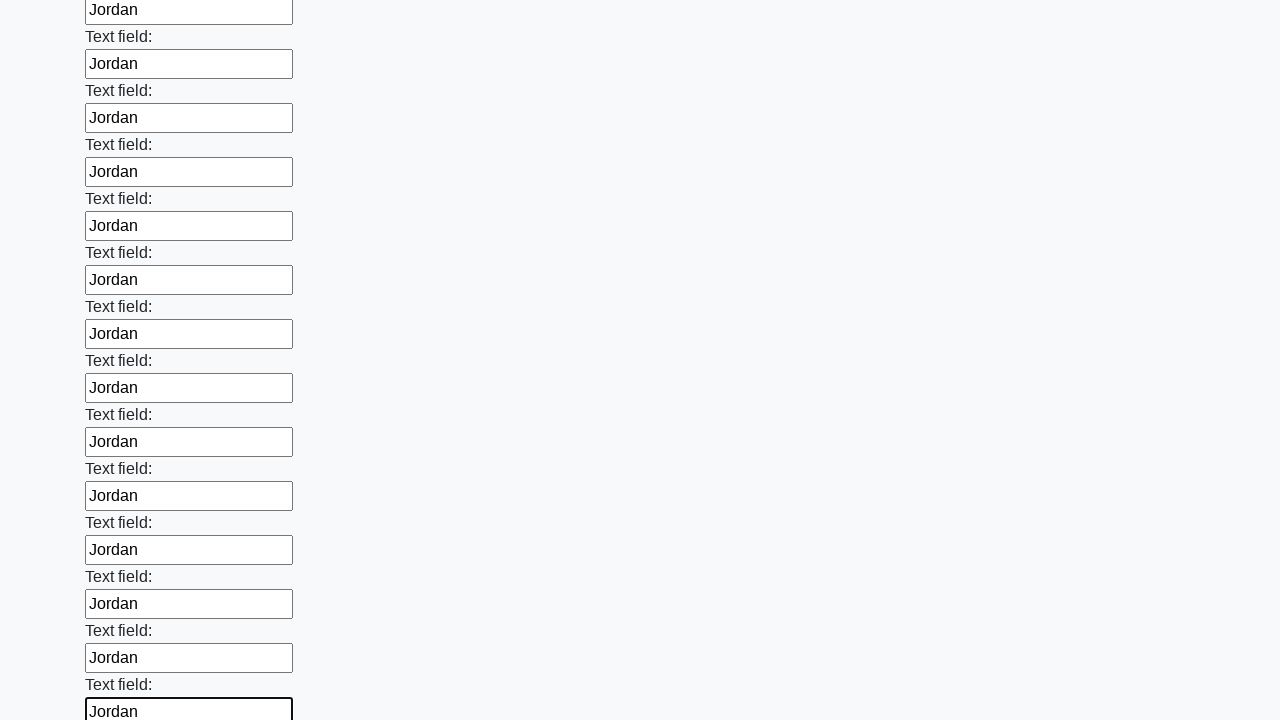

Filled an input field with 'Jordan' on input >> nth=69
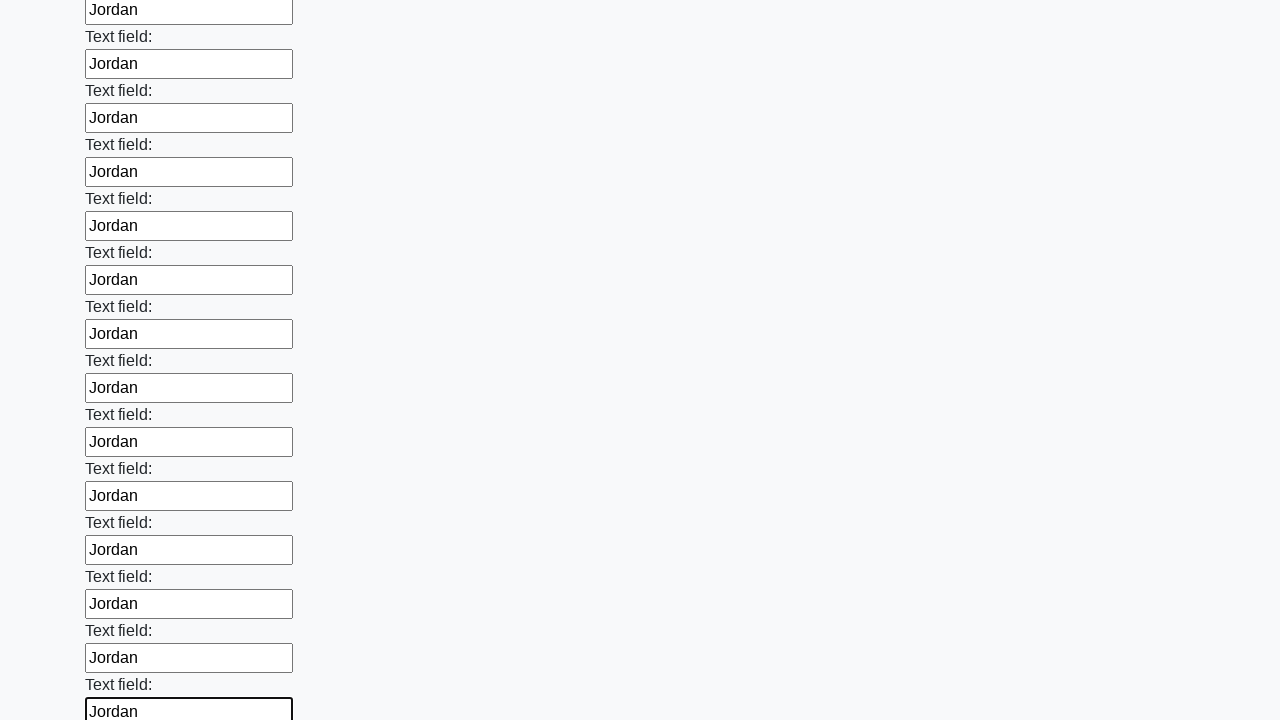

Filled an input field with 'Jordan' on input >> nth=70
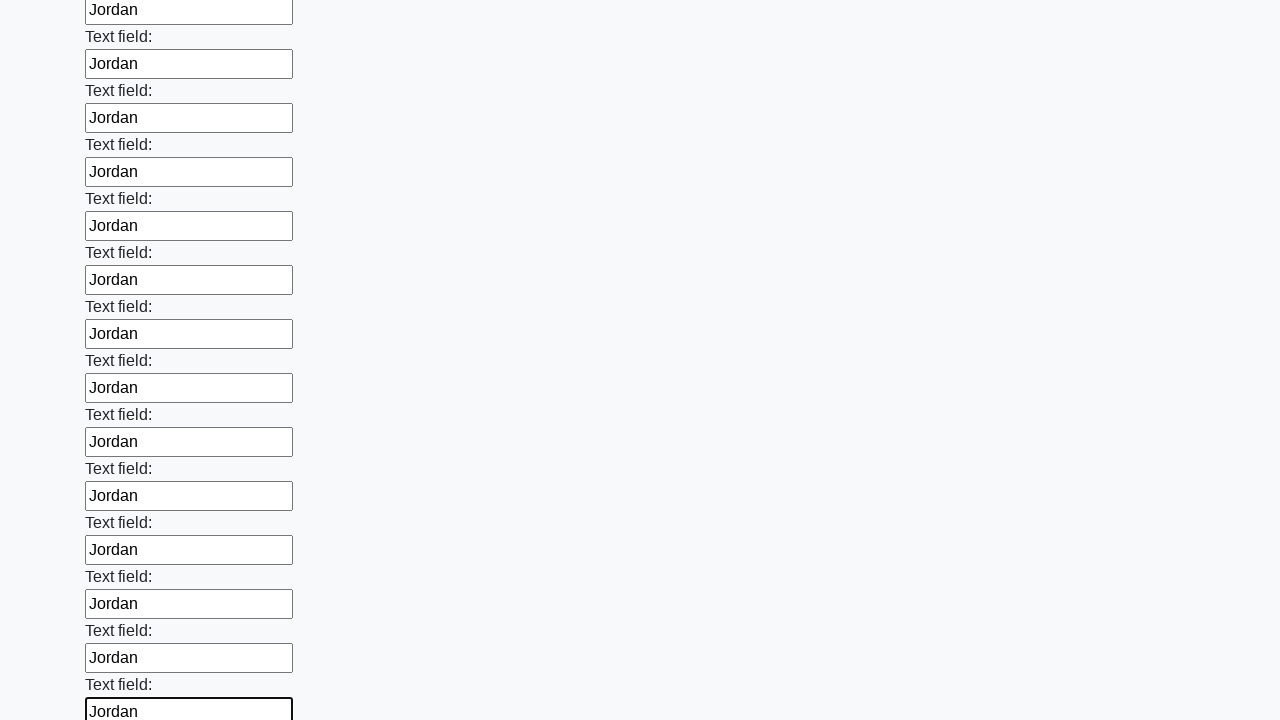

Filled an input field with 'Jordan' on input >> nth=71
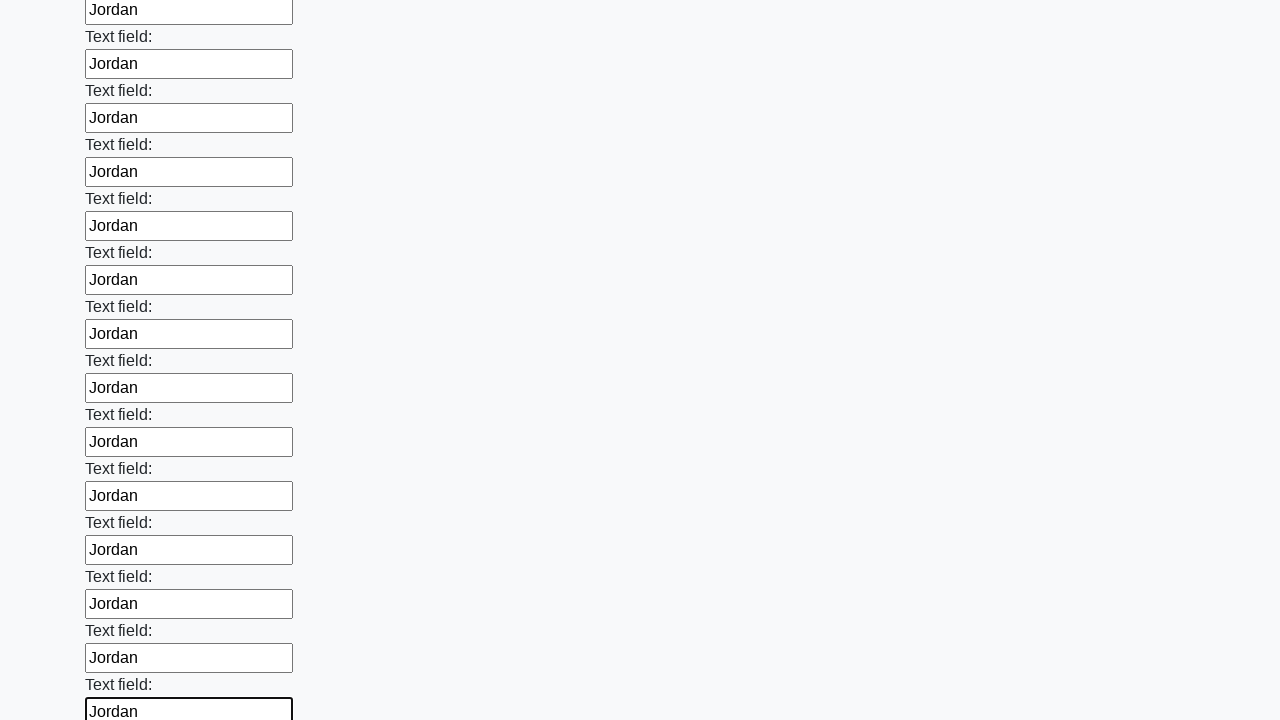

Filled an input field with 'Jordan' on input >> nth=72
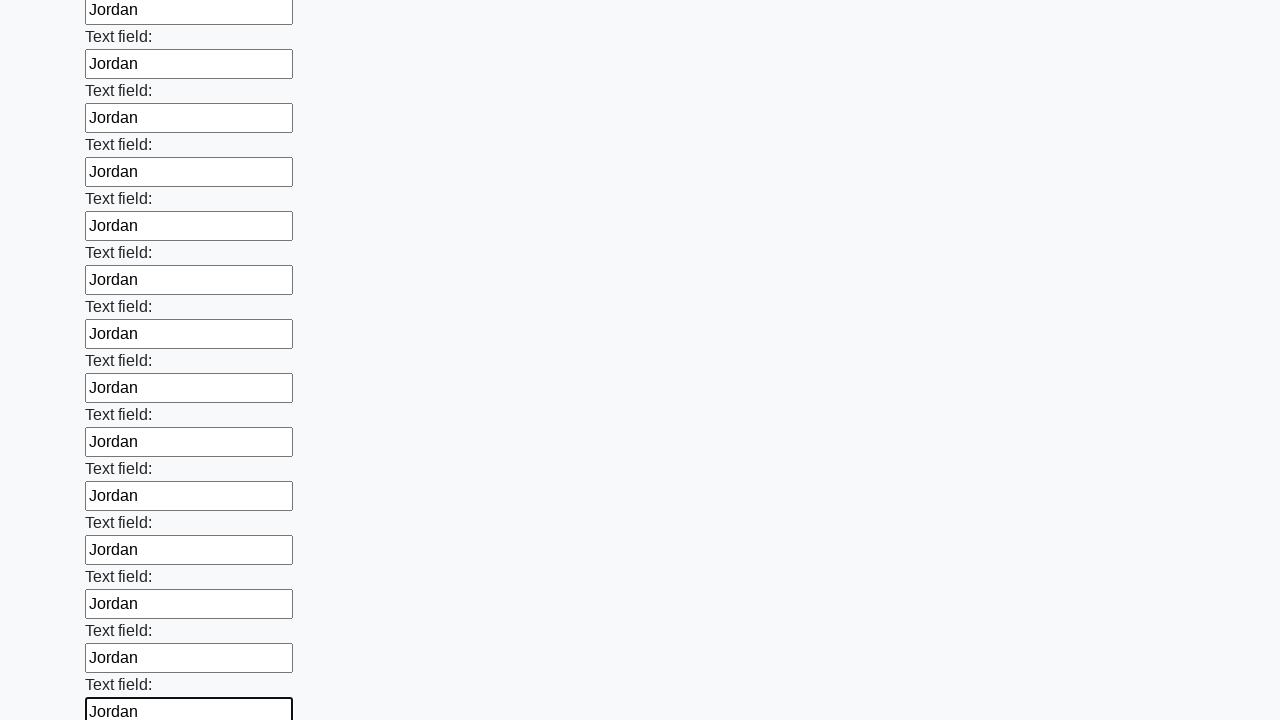

Filled an input field with 'Jordan' on input >> nth=73
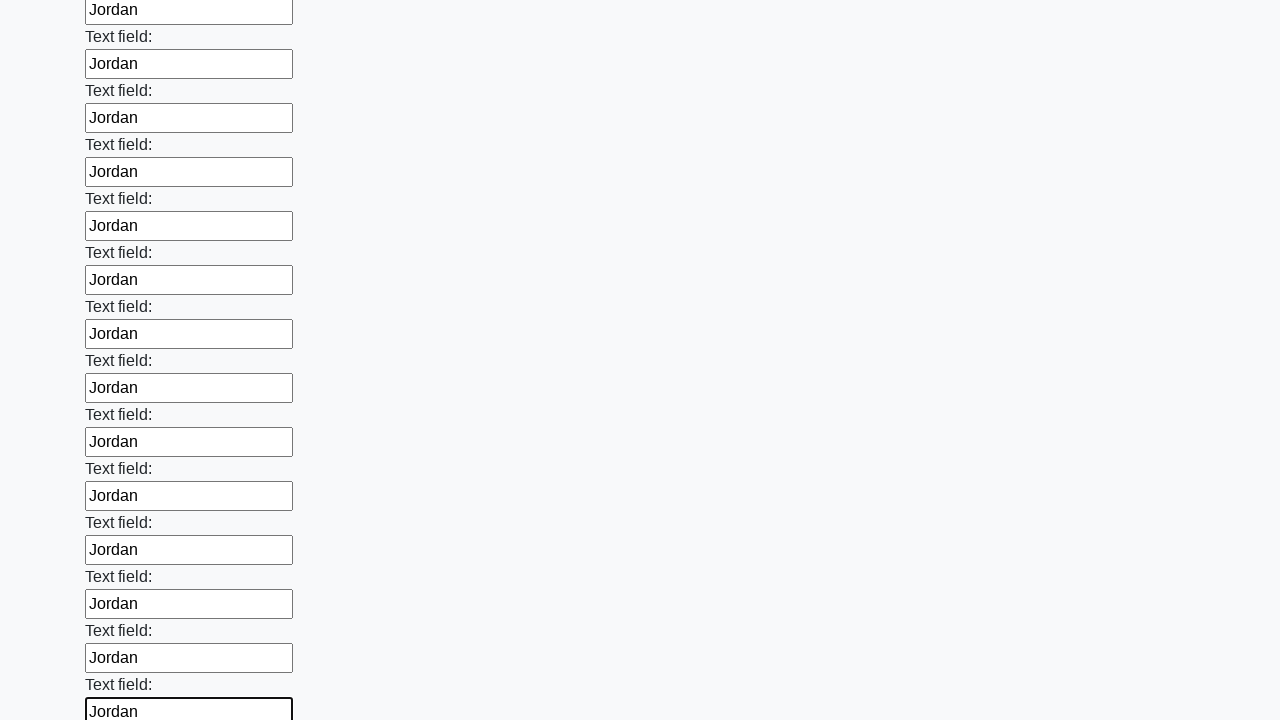

Filled an input field with 'Jordan' on input >> nth=74
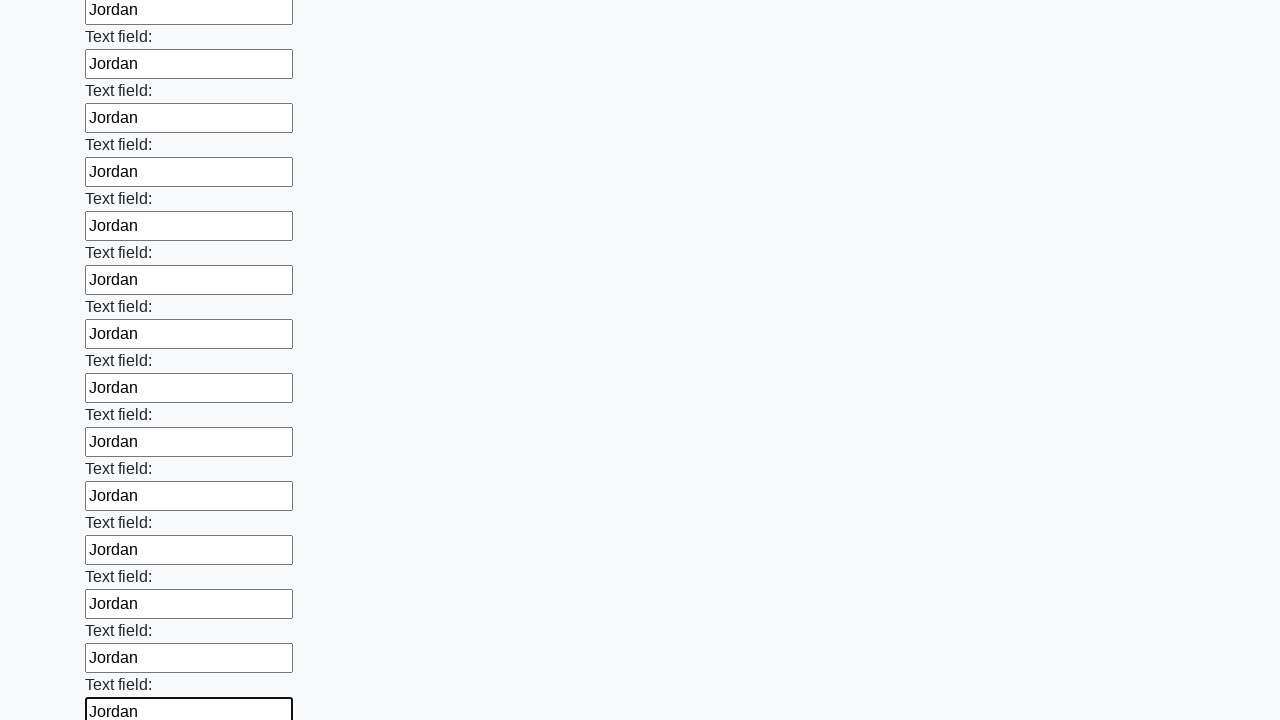

Filled an input field with 'Jordan' on input >> nth=75
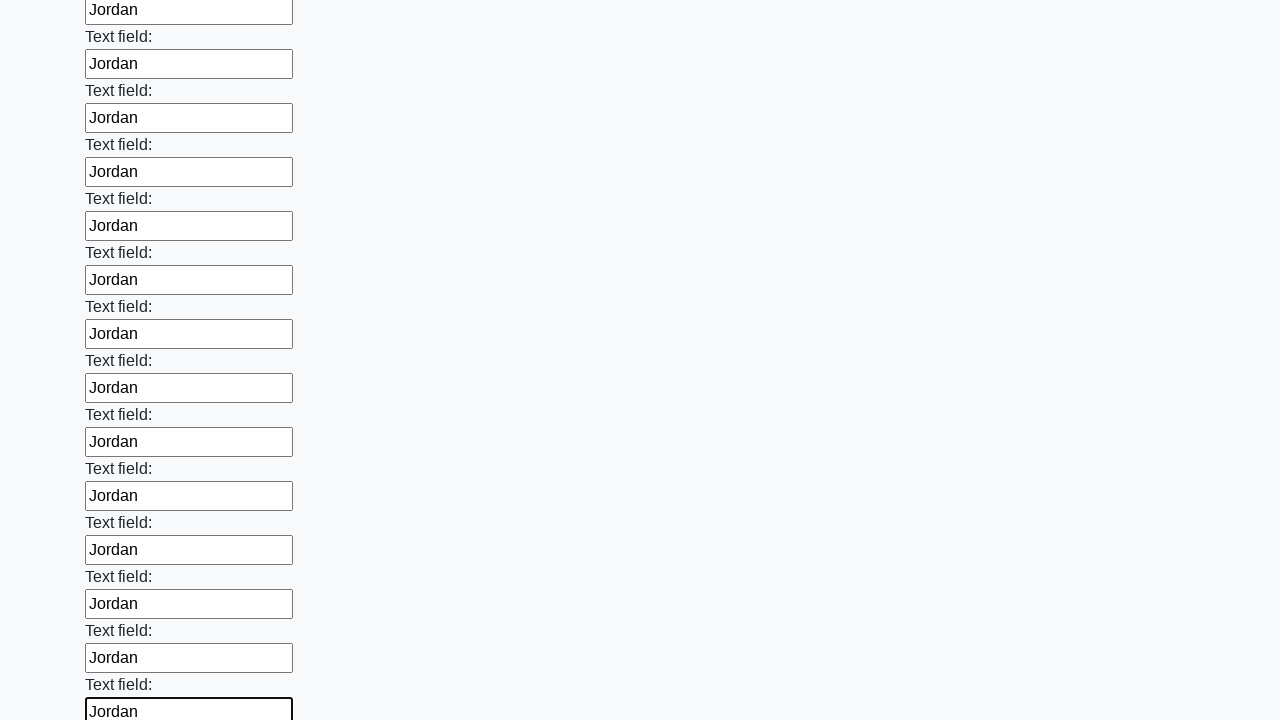

Filled an input field with 'Jordan' on input >> nth=76
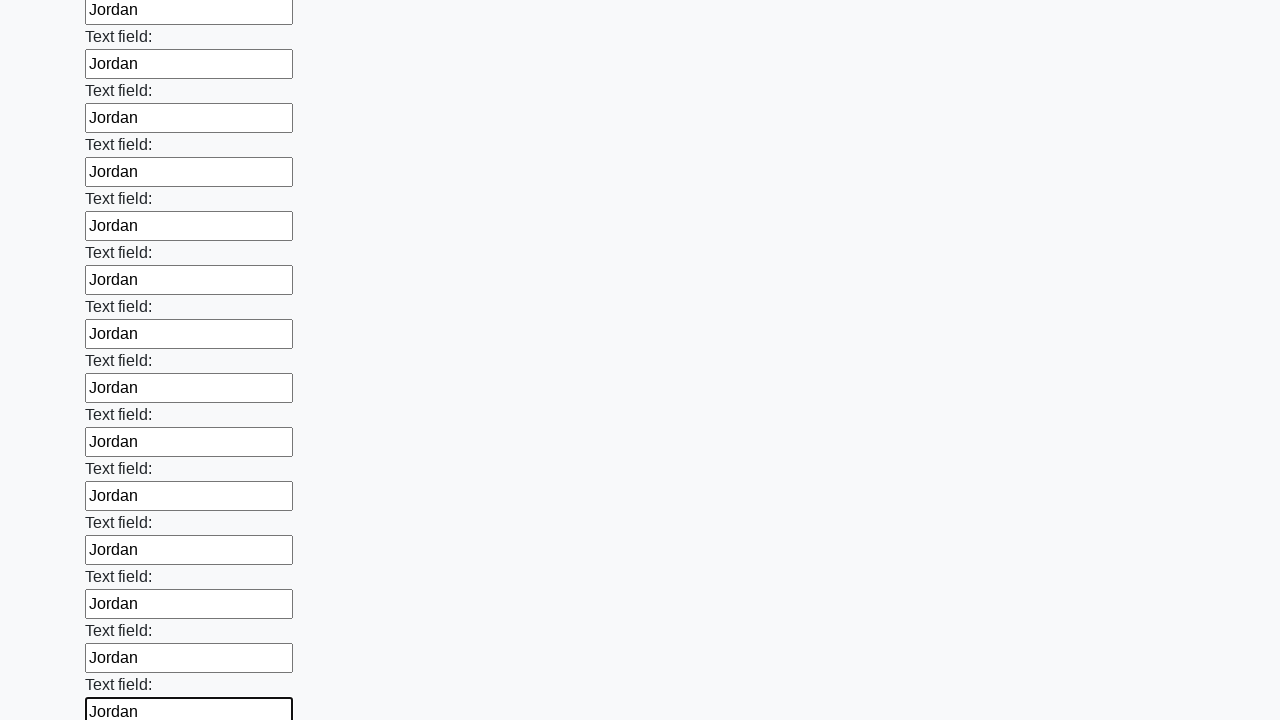

Filled an input field with 'Jordan' on input >> nth=77
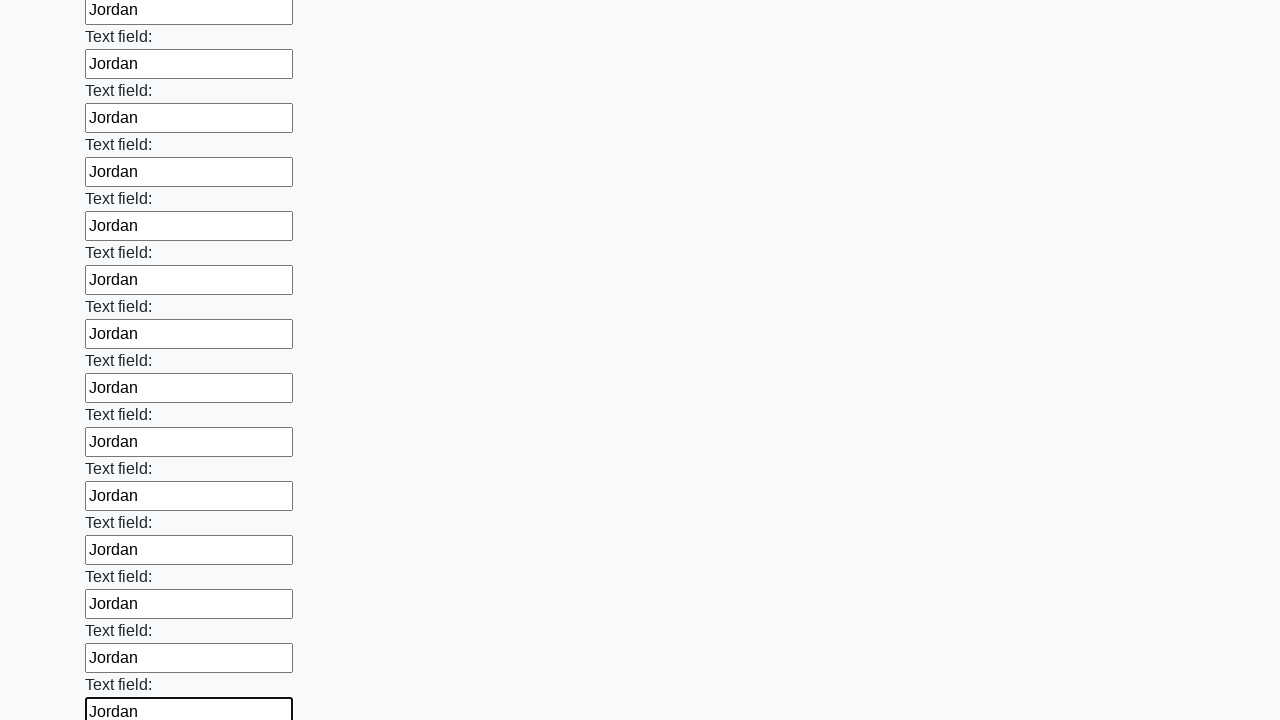

Filled an input field with 'Jordan' on input >> nth=78
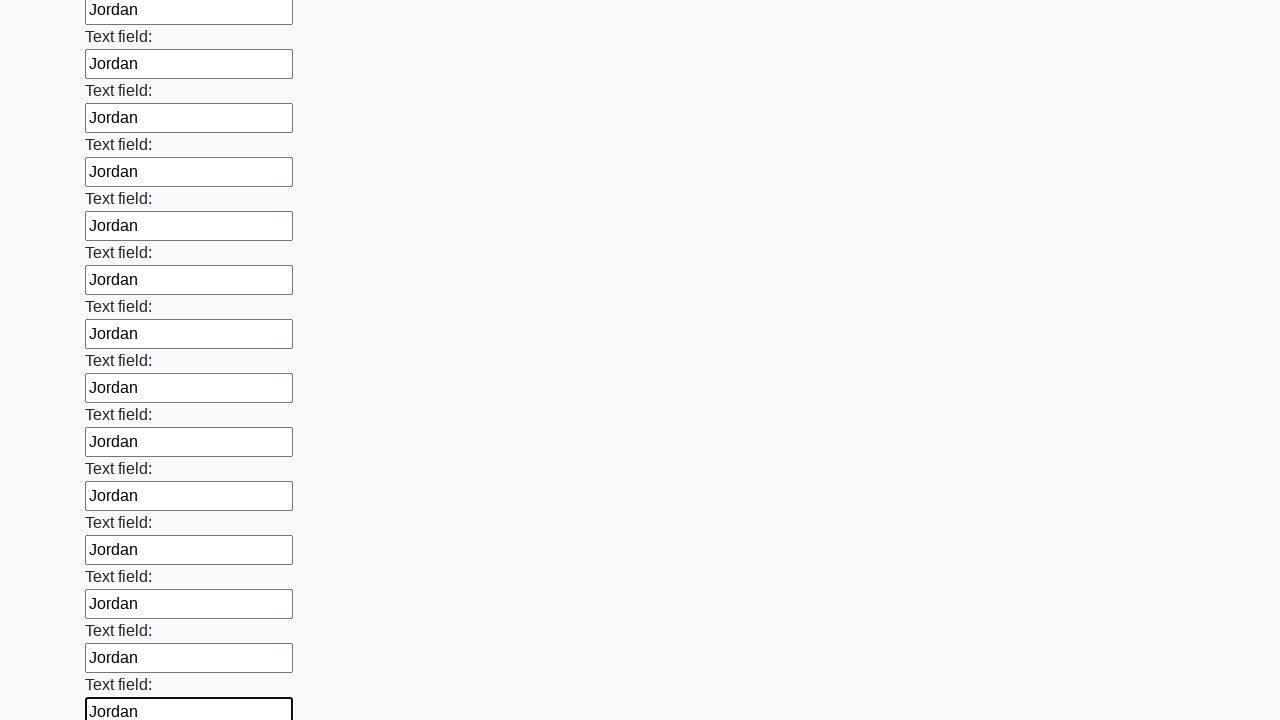

Filled an input field with 'Jordan' on input >> nth=79
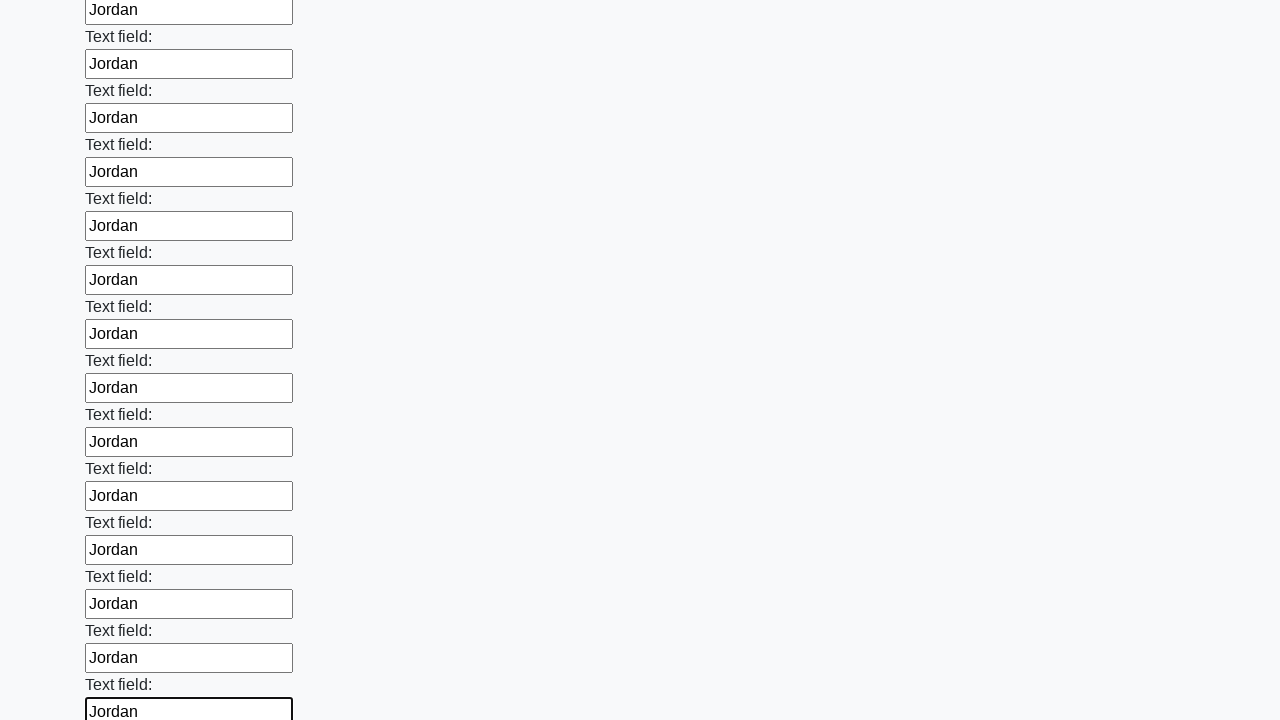

Filled an input field with 'Jordan' on input >> nth=80
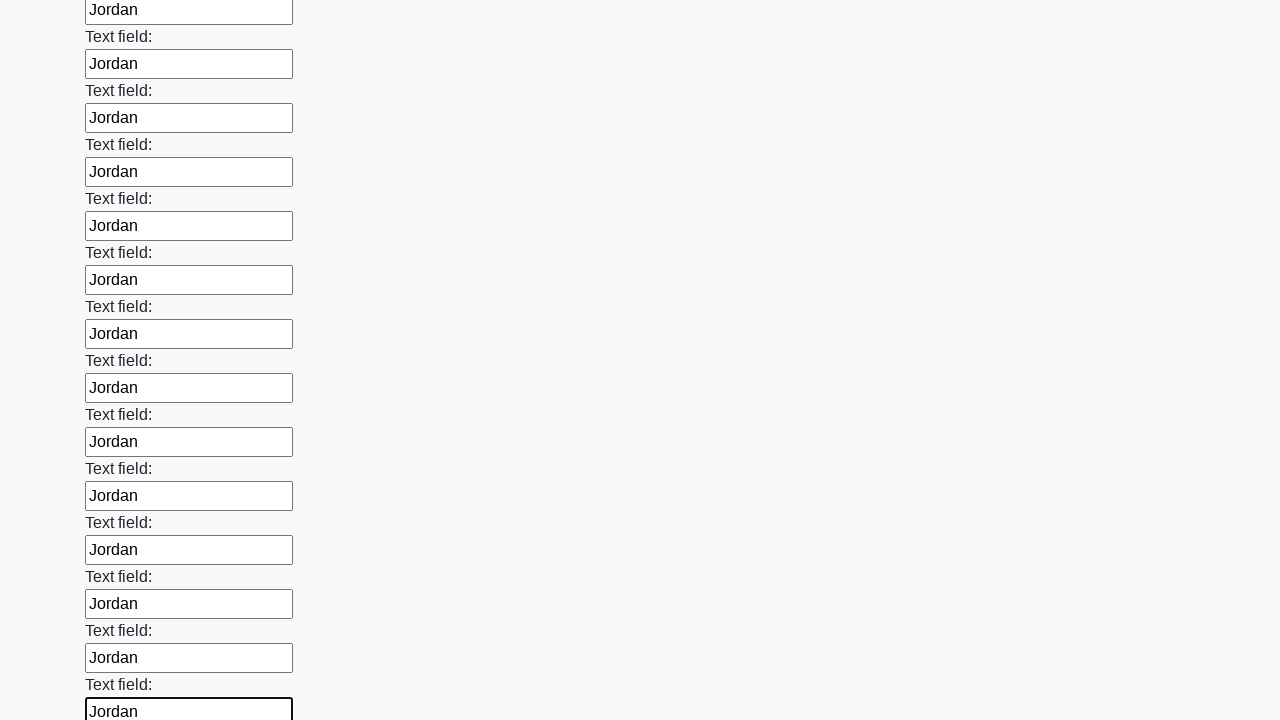

Filled an input field with 'Jordan' on input >> nth=81
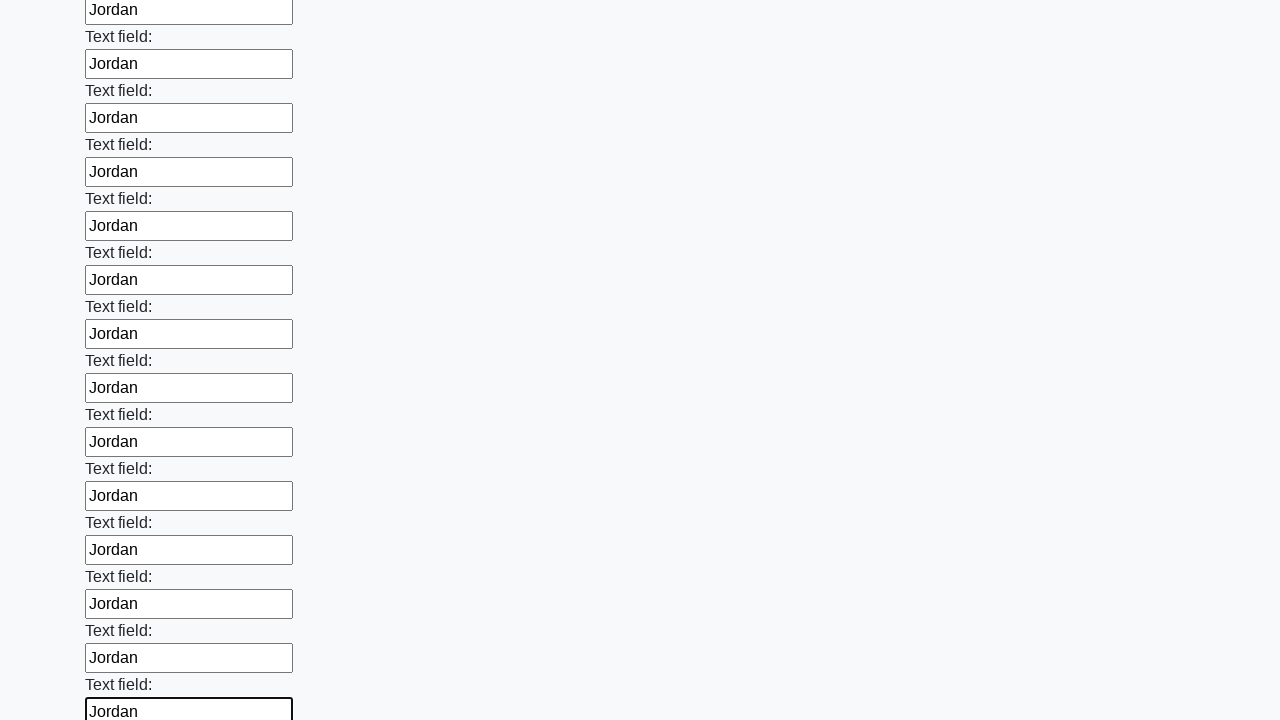

Filled an input field with 'Jordan' on input >> nth=82
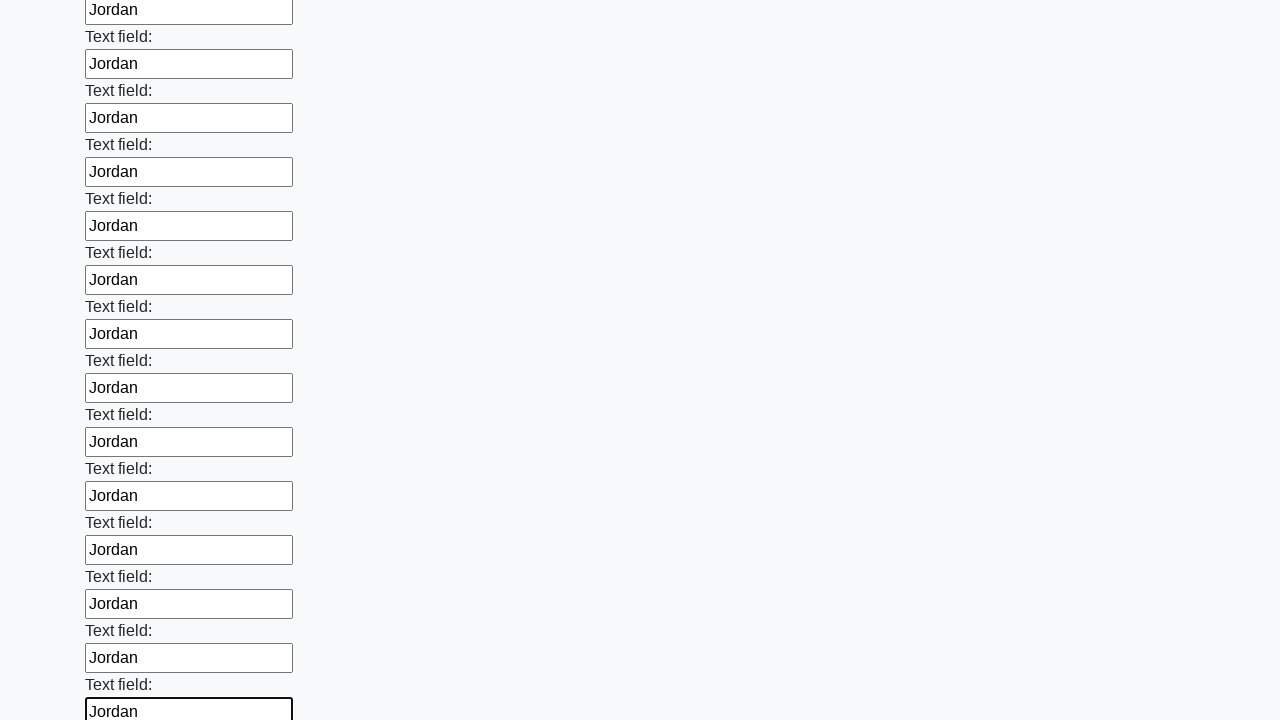

Filled an input field with 'Jordan' on input >> nth=83
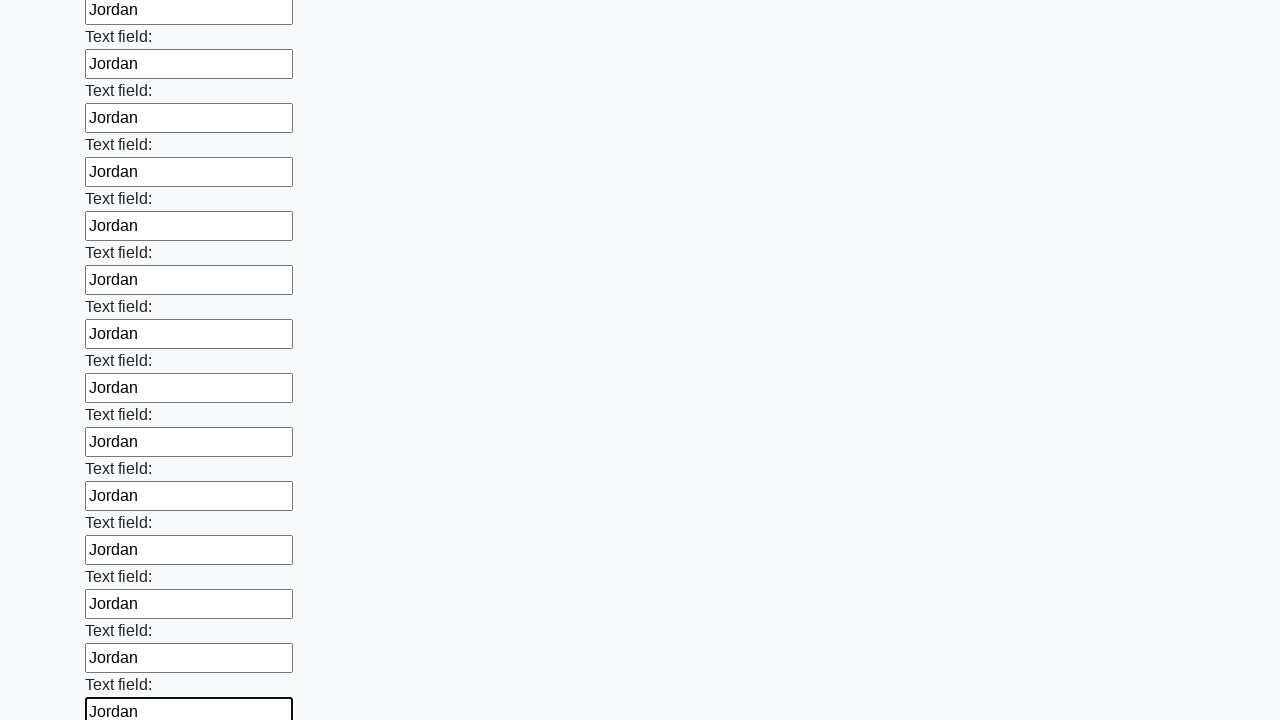

Filled an input field with 'Jordan' on input >> nth=84
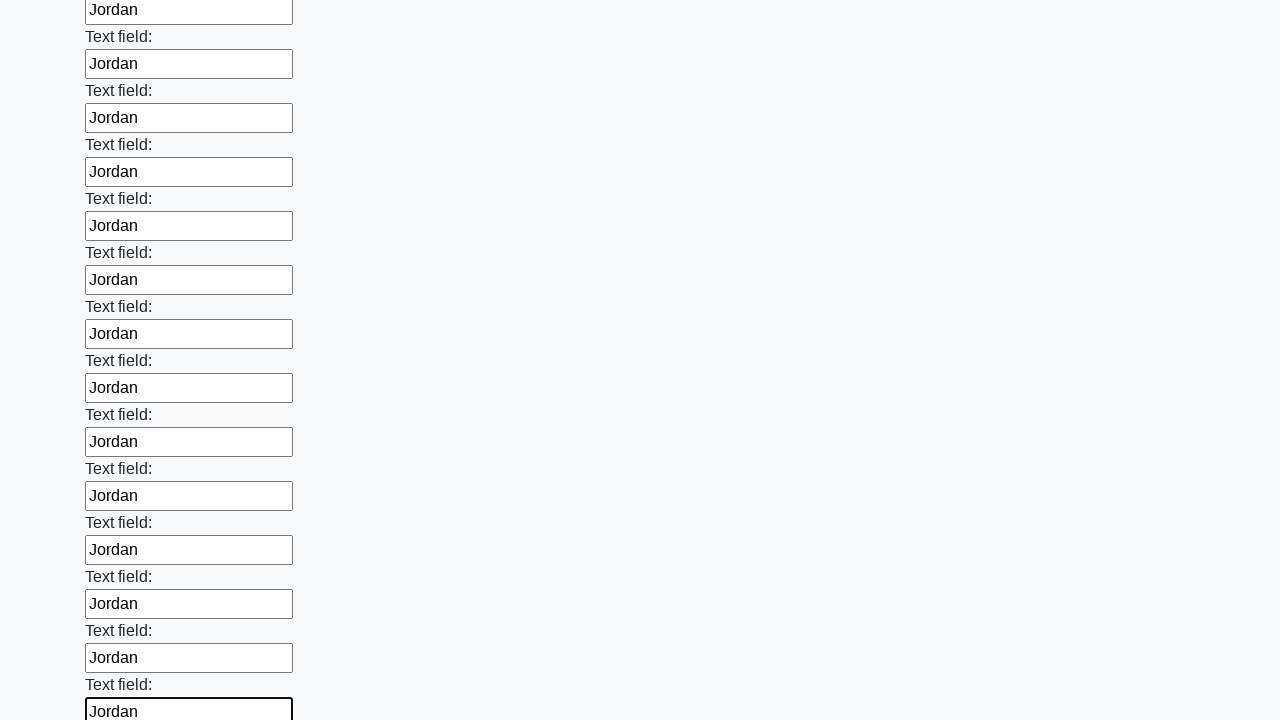

Filled an input field with 'Jordan' on input >> nth=85
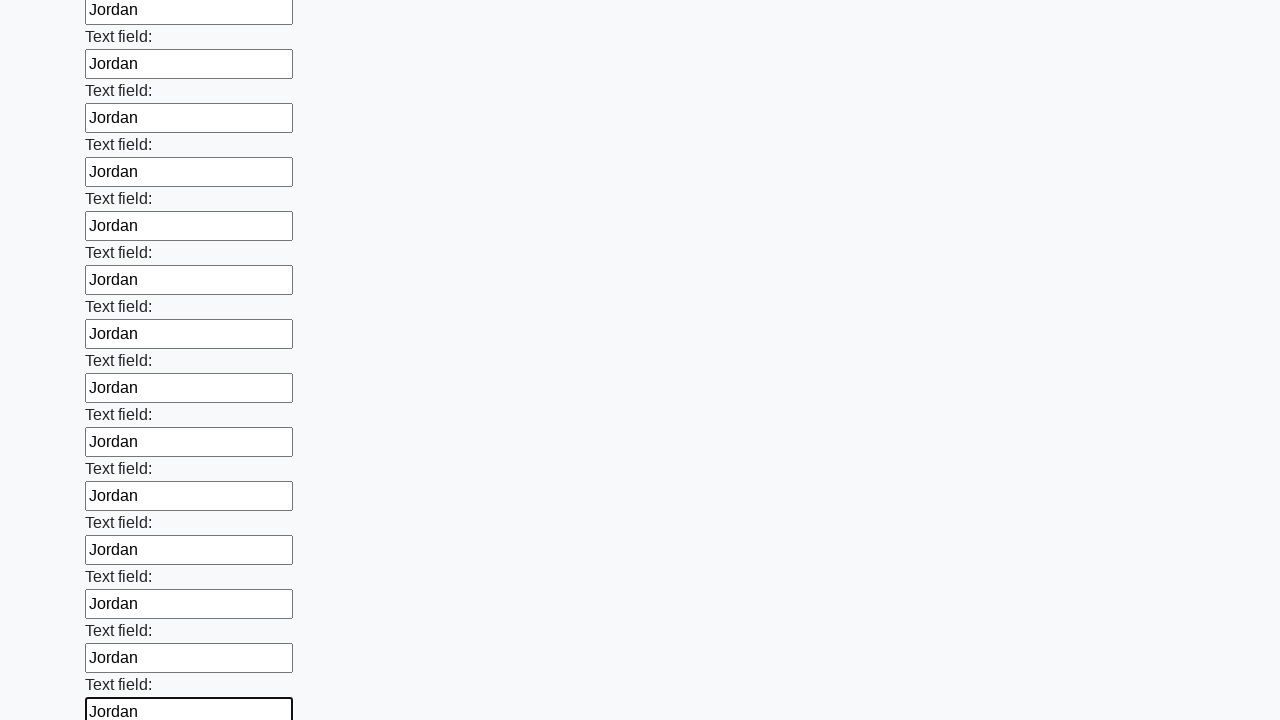

Filled an input field with 'Jordan' on input >> nth=86
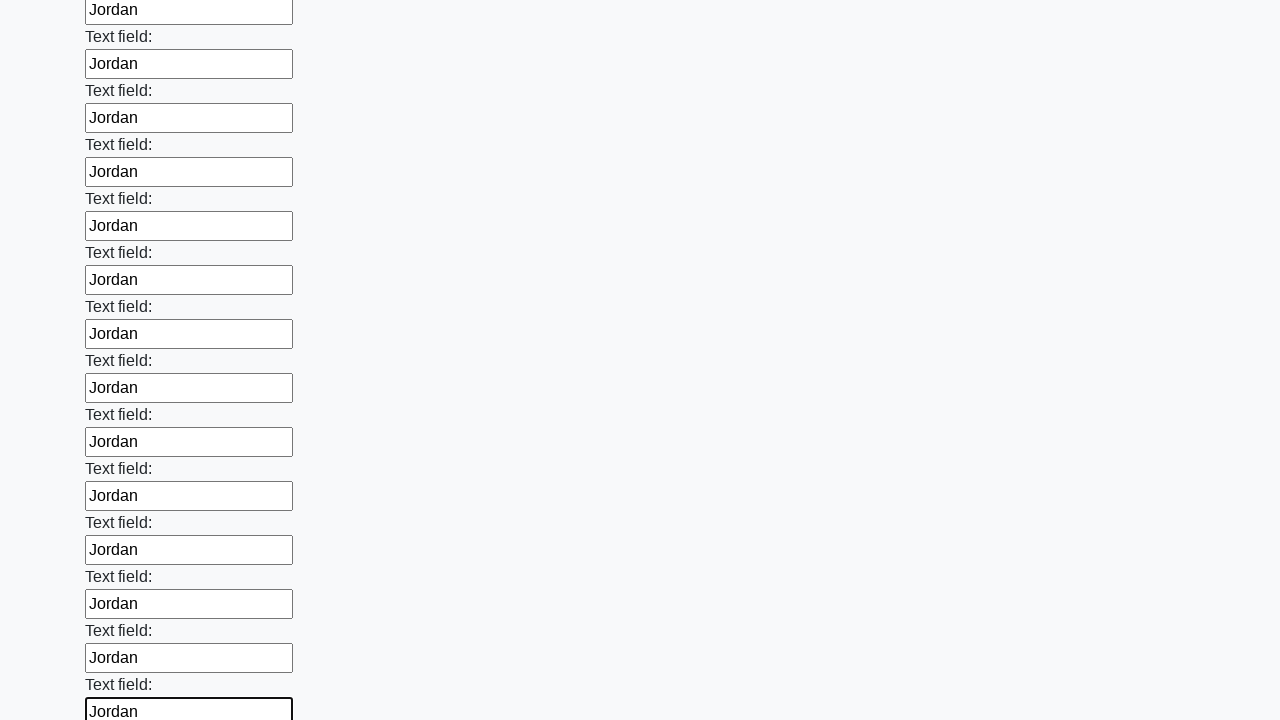

Filled an input field with 'Jordan' on input >> nth=87
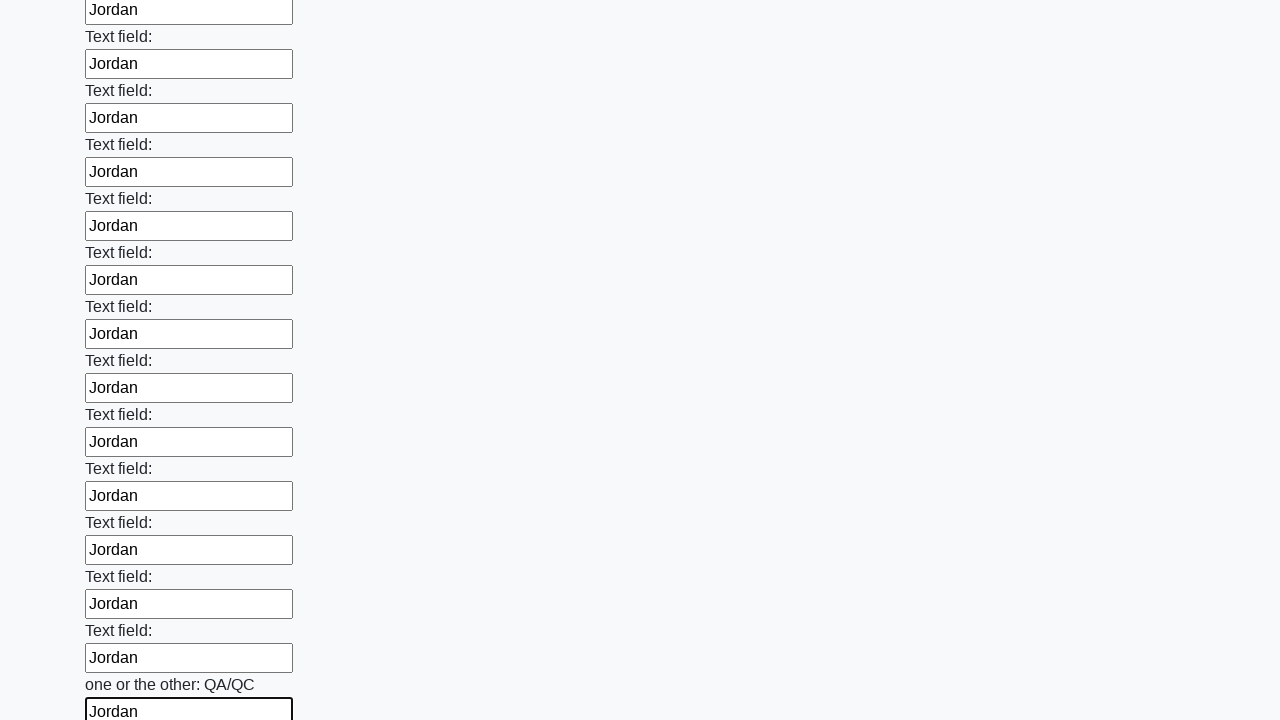

Filled an input field with 'Jordan' on input >> nth=88
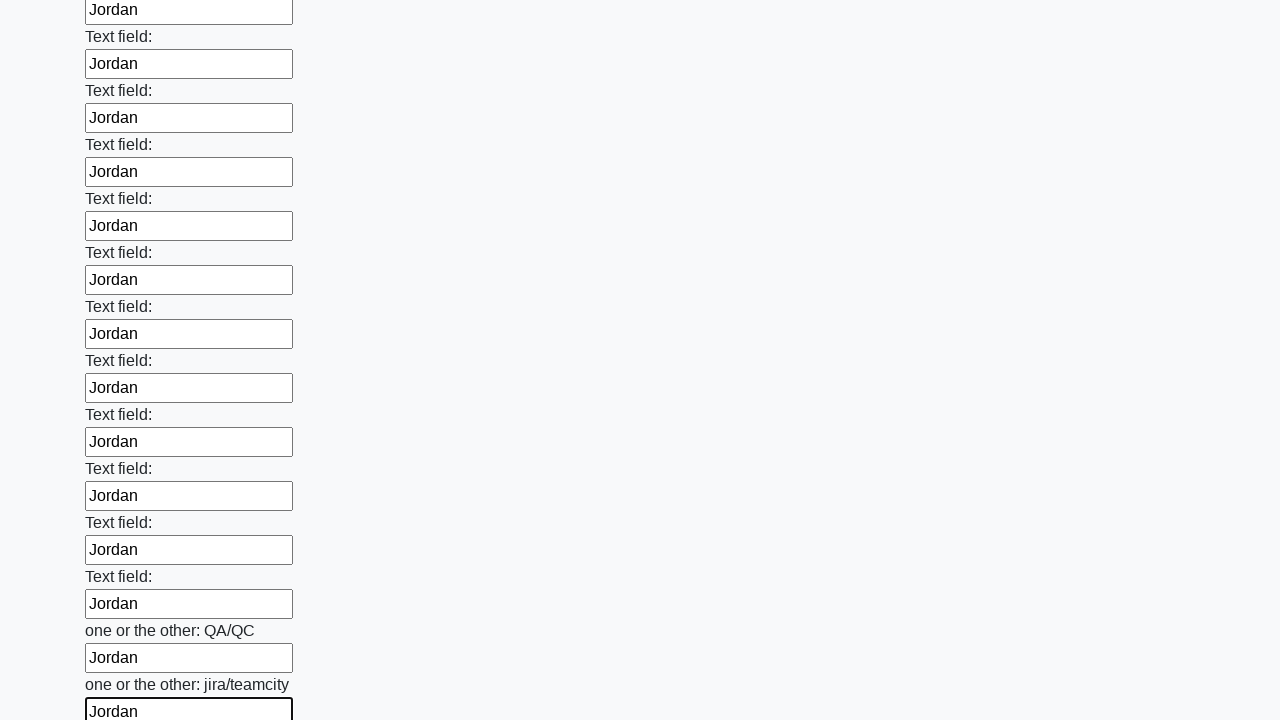

Filled an input field with 'Jordan' on input >> nth=89
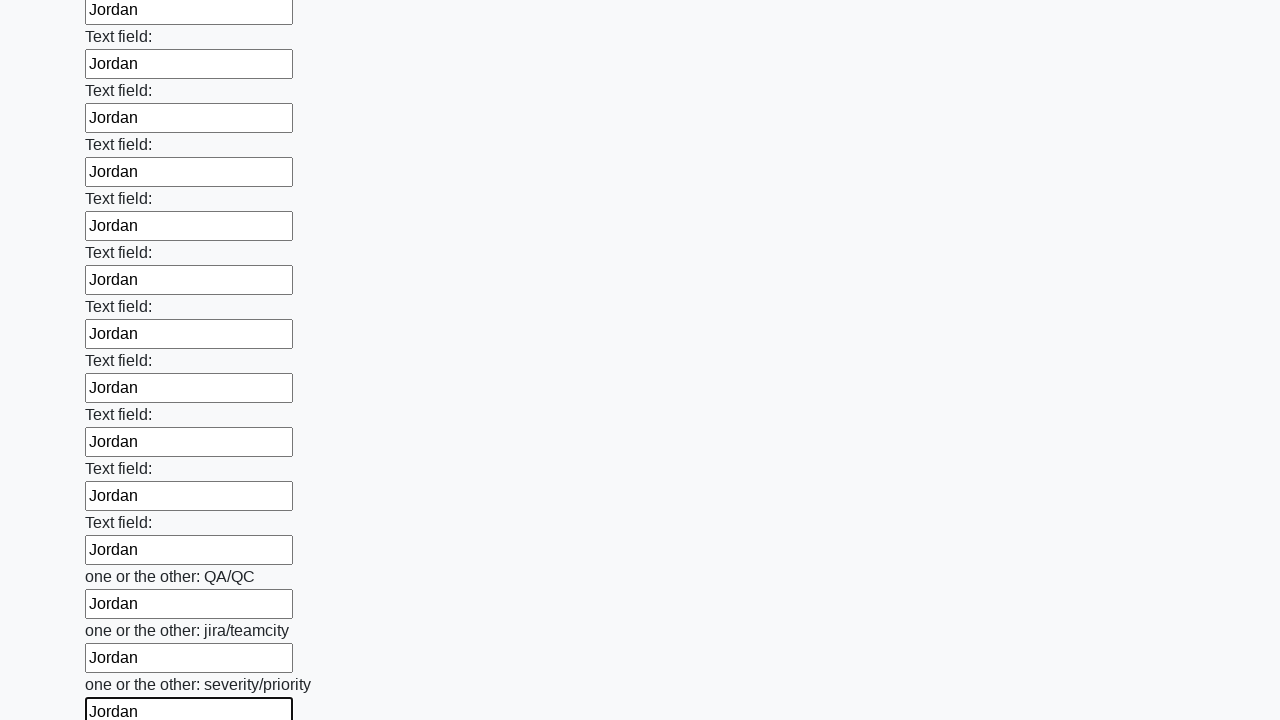

Filled an input field with 'Jordan' on input >> nth=90
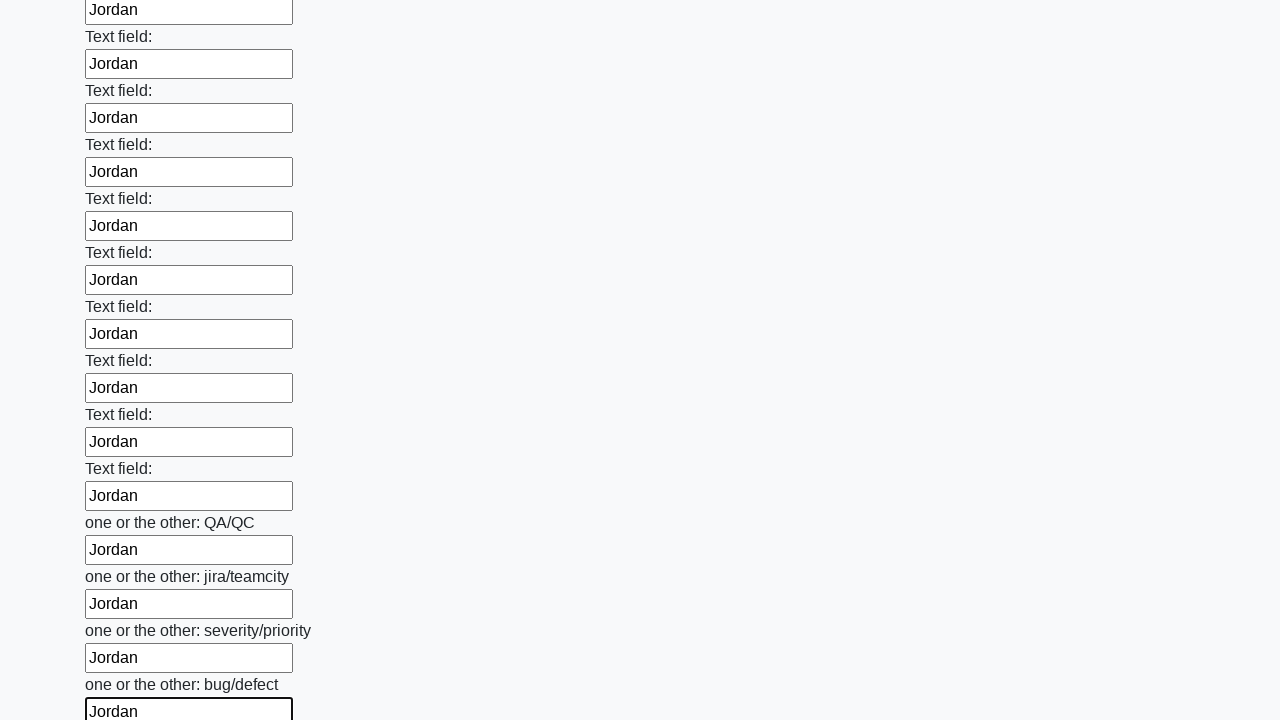

Filled an input field with 'Jordan' on input >> nth=91
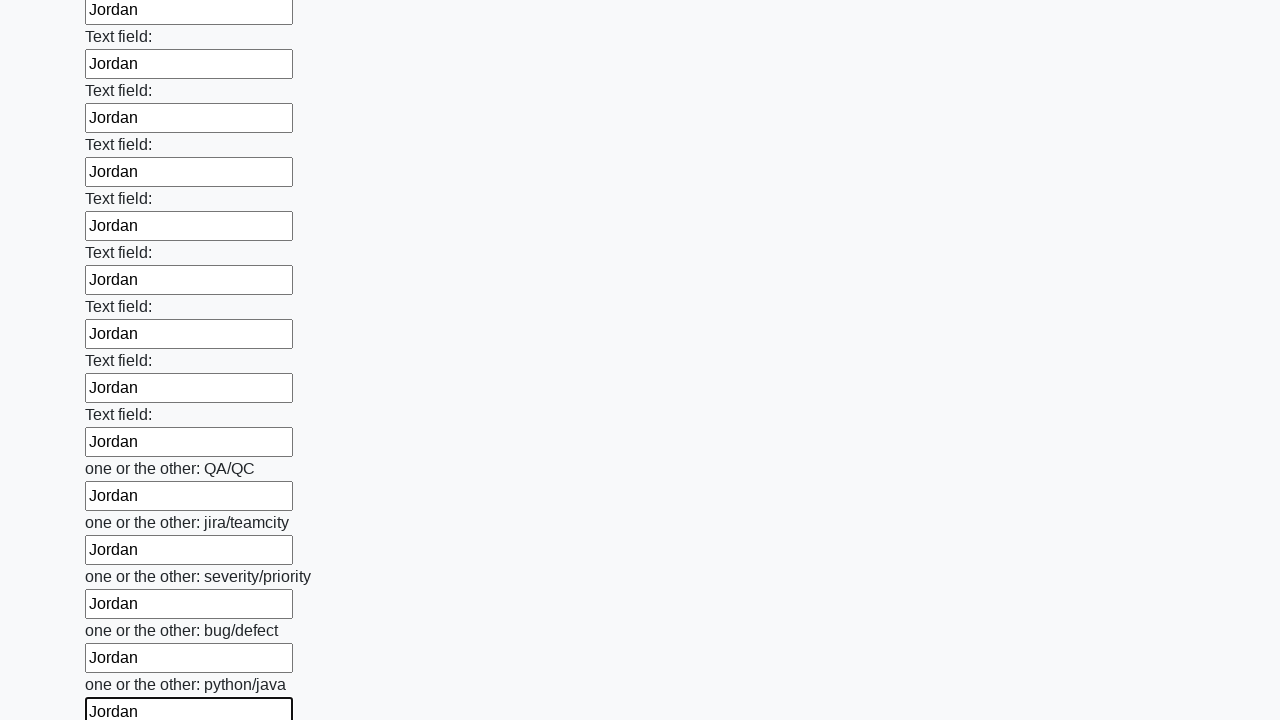

Filled an input field with 'Jordan' on input >> nth=92
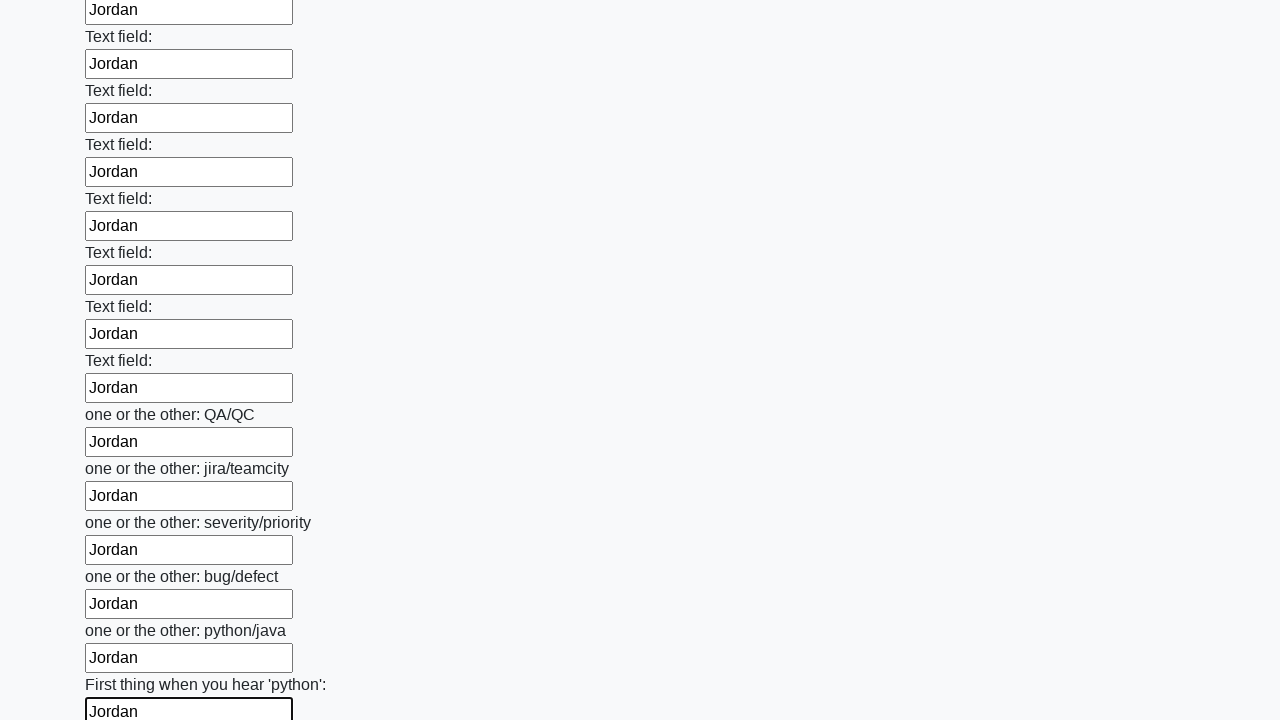

Filled an input field with 'Jordan' on input >> nth=93
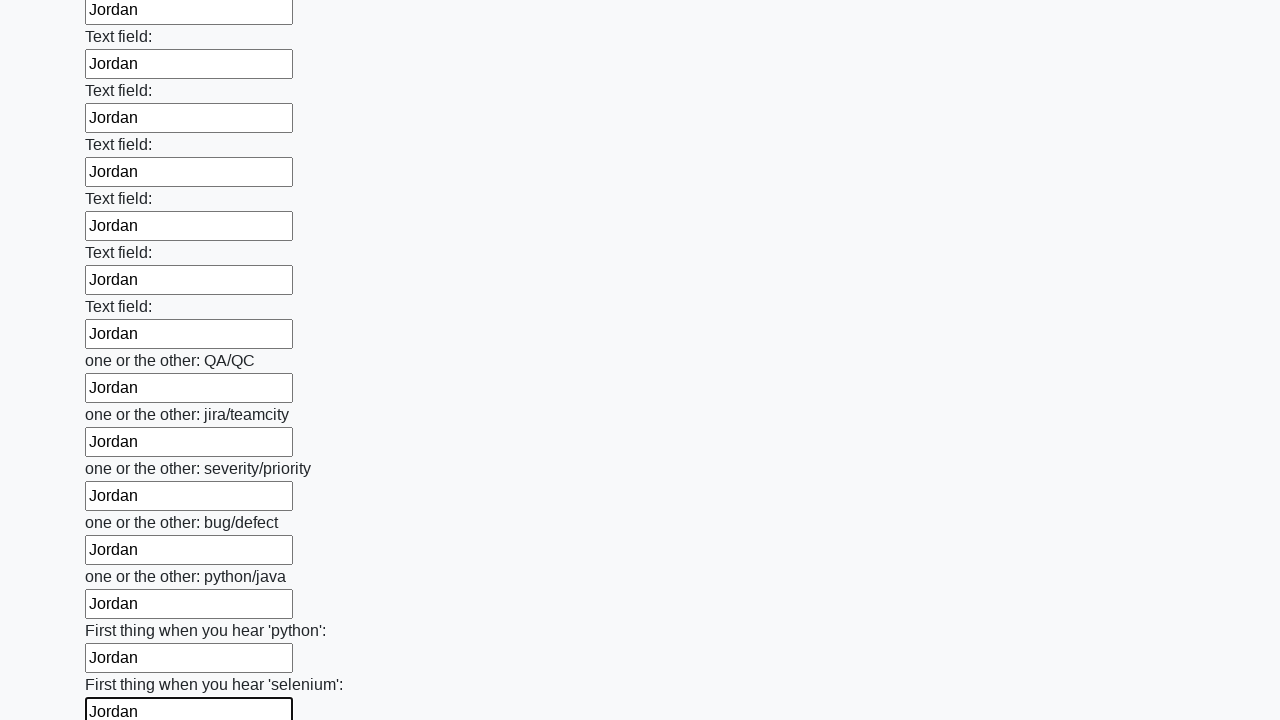

Filled an input field with 'Jordan' on input >> nth=94
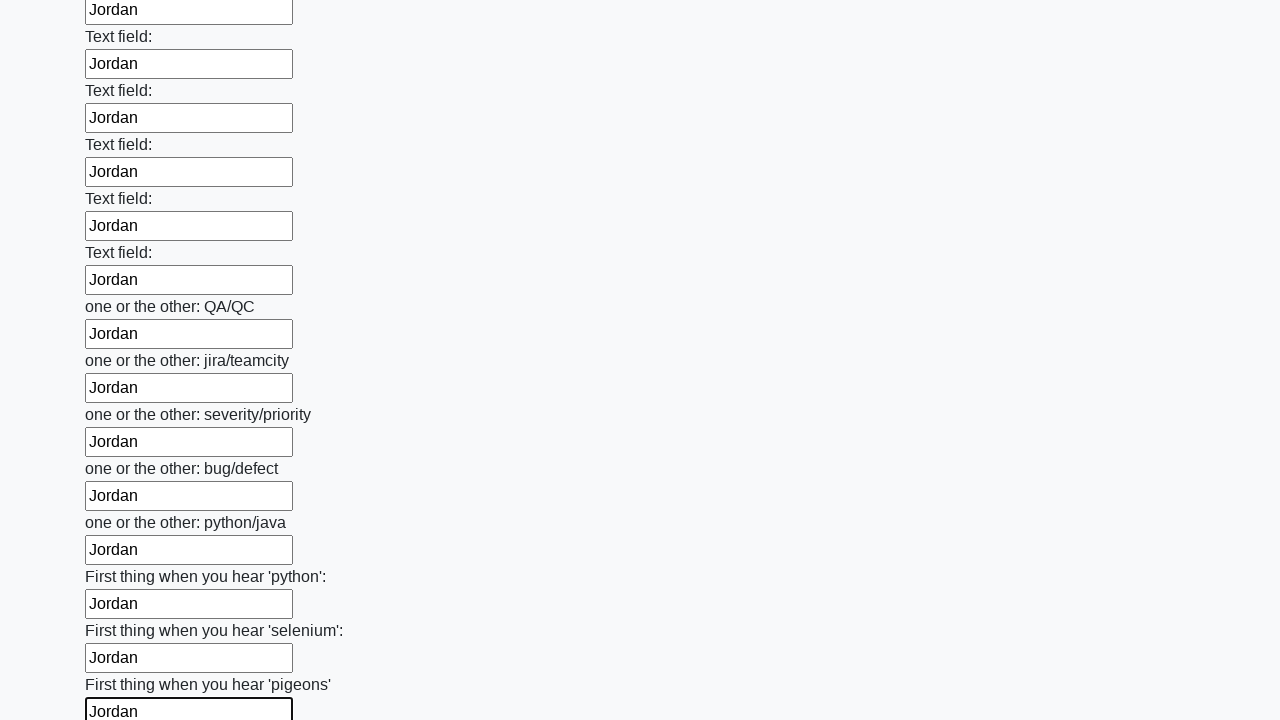

Filled an input field with 'Jordan' on input >> nth=95
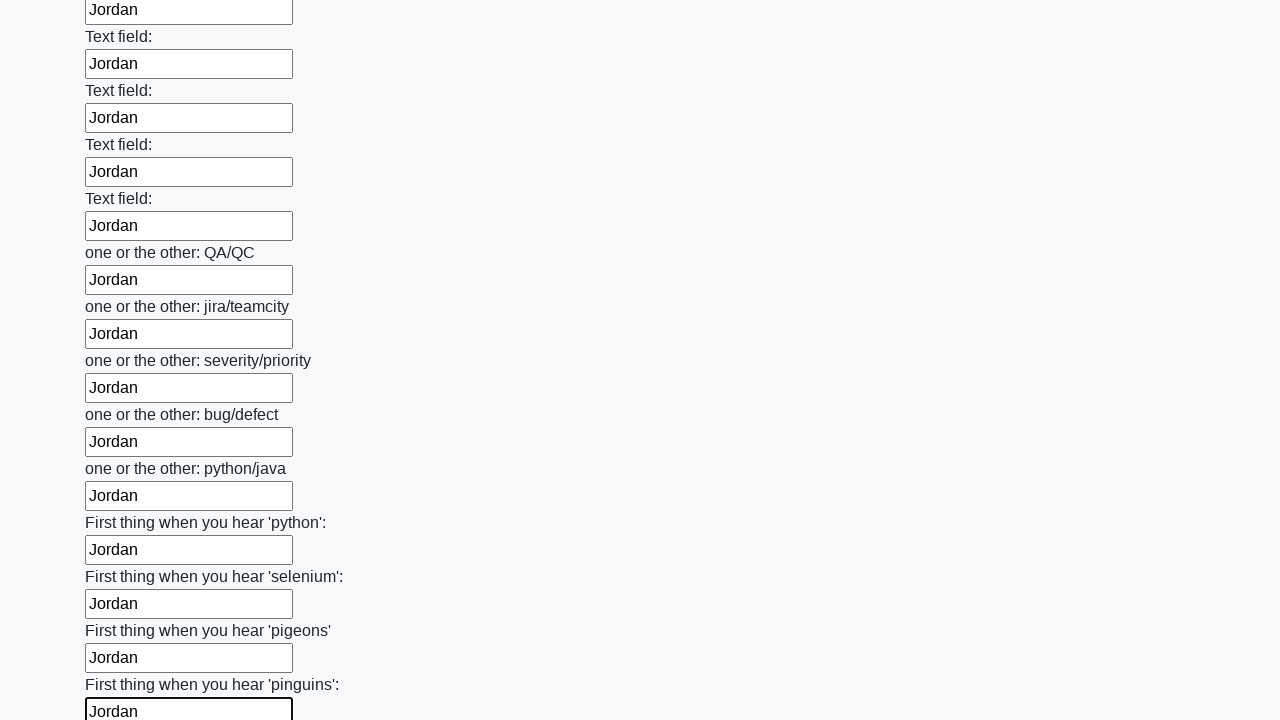

Filled an input field with 'Jordan' on input >> nth=96
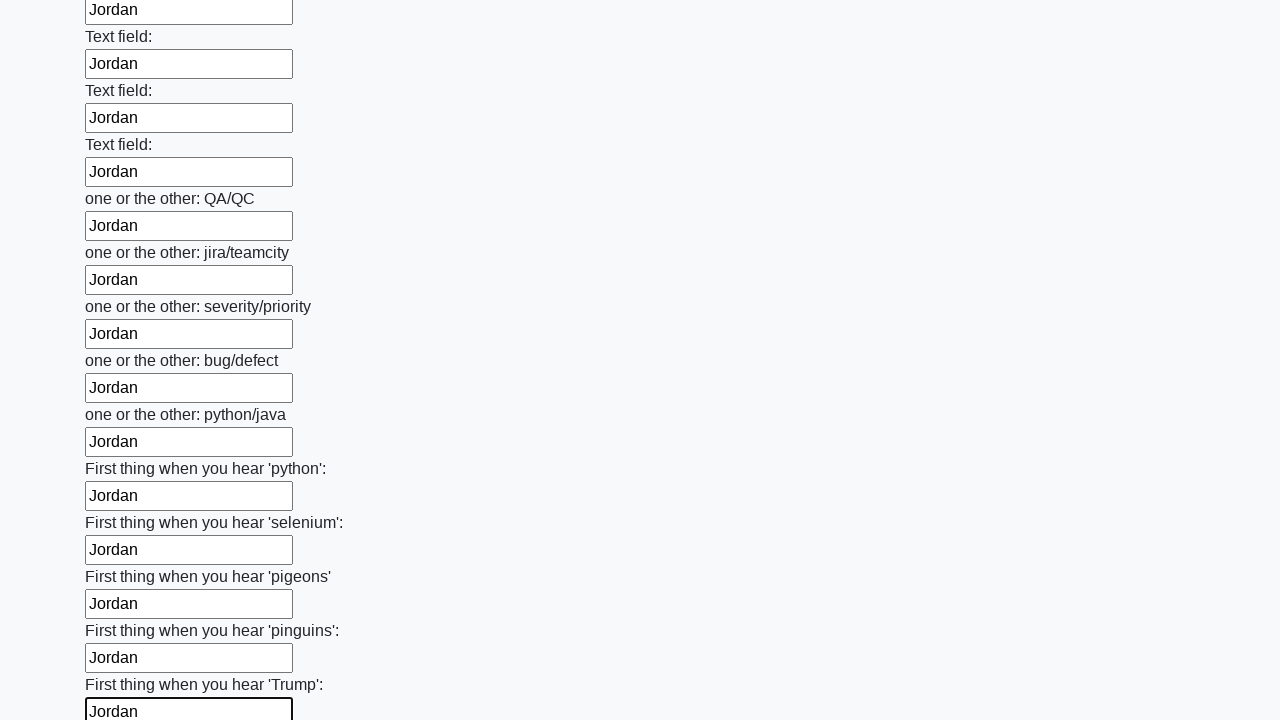

Filled an input field with 'Jordan' on input >> nth=97
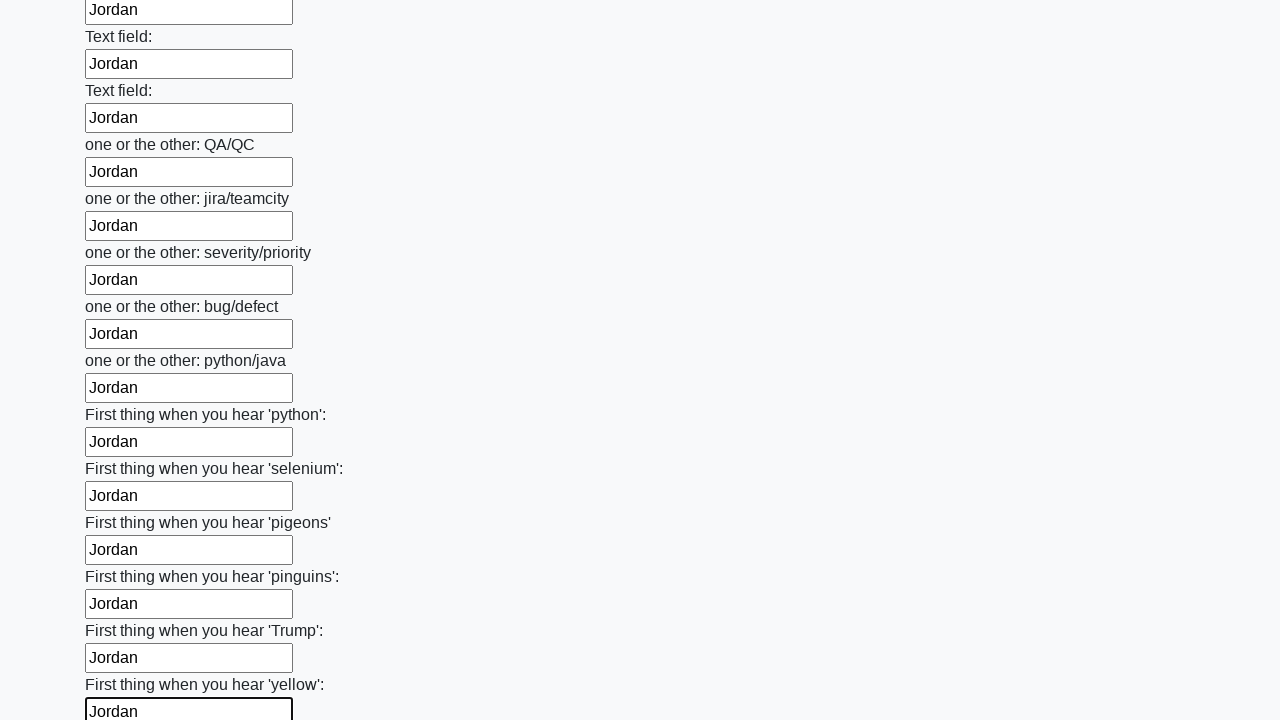

Filled an input field with 'Jordan' on input >> nth=98
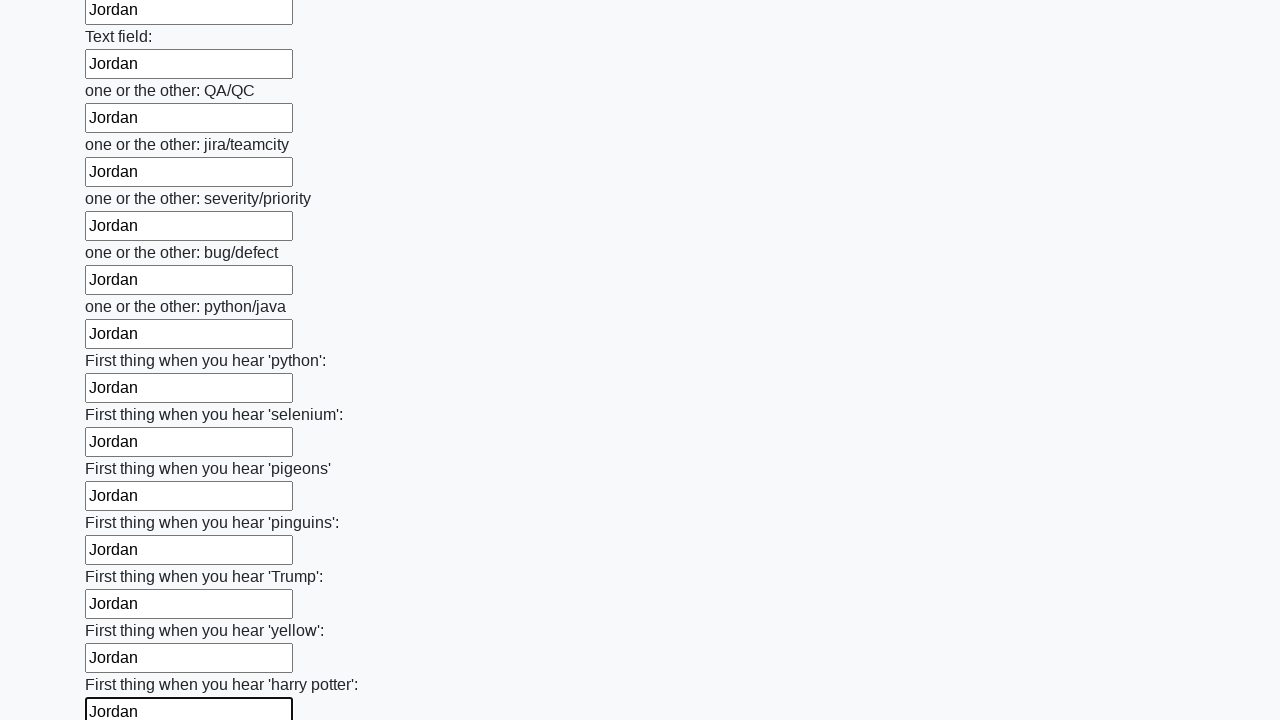

Filled an input field with 'Jordan' on input >> nth=99
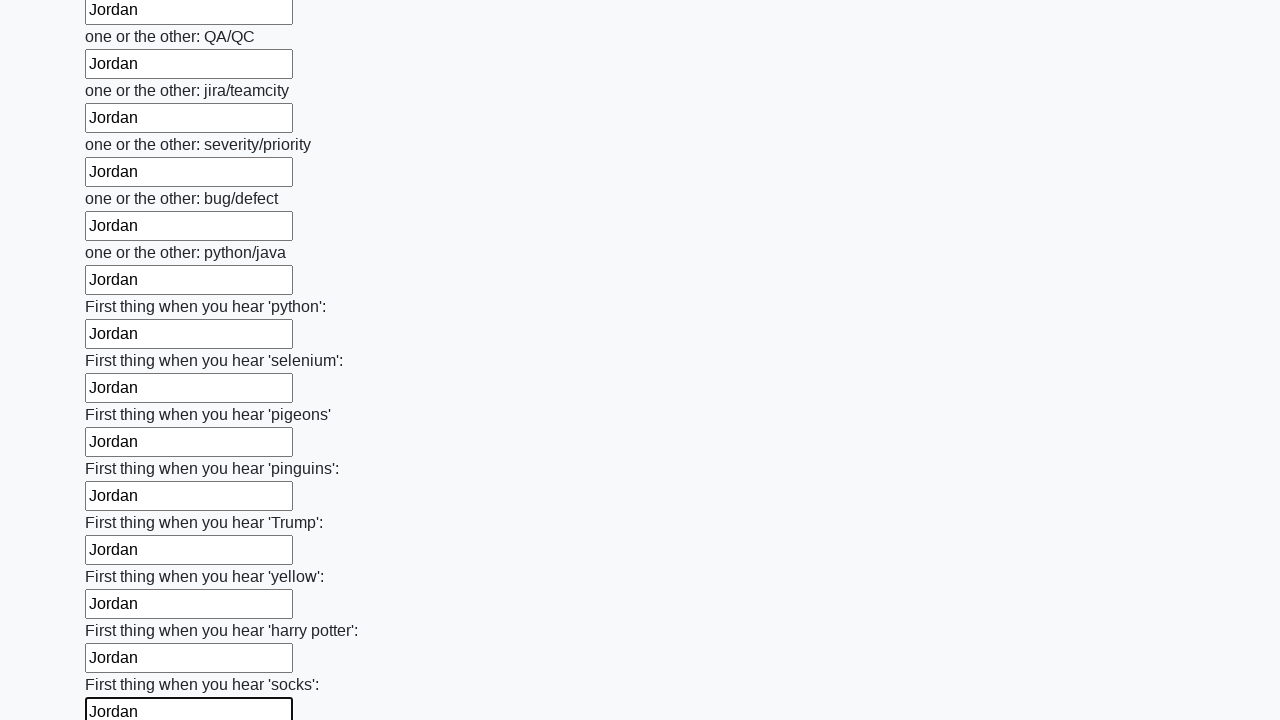

Clicked the submit button to submit the form at (123, 611) on button.btn
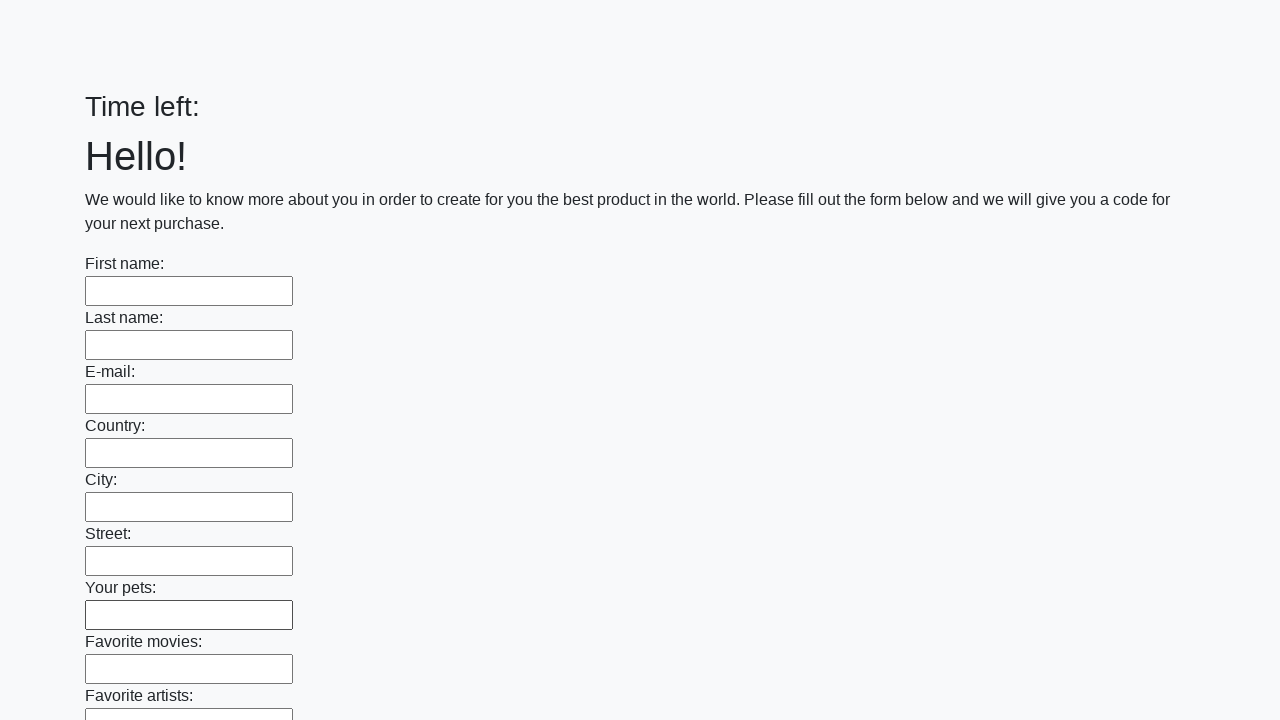

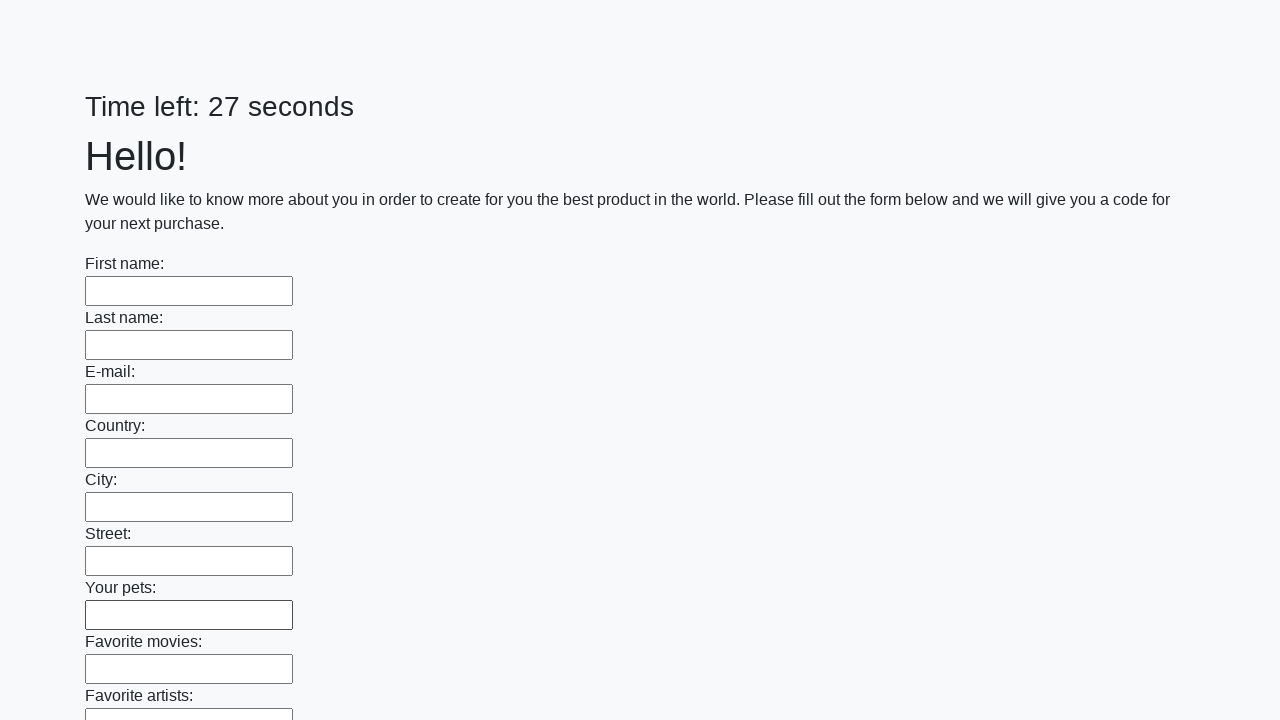